Tests filling a large form by entering text into all text input fields and submitting the form by clicking the submit button.

Starting URL: http://suninjuly.github.io/huge_form.html

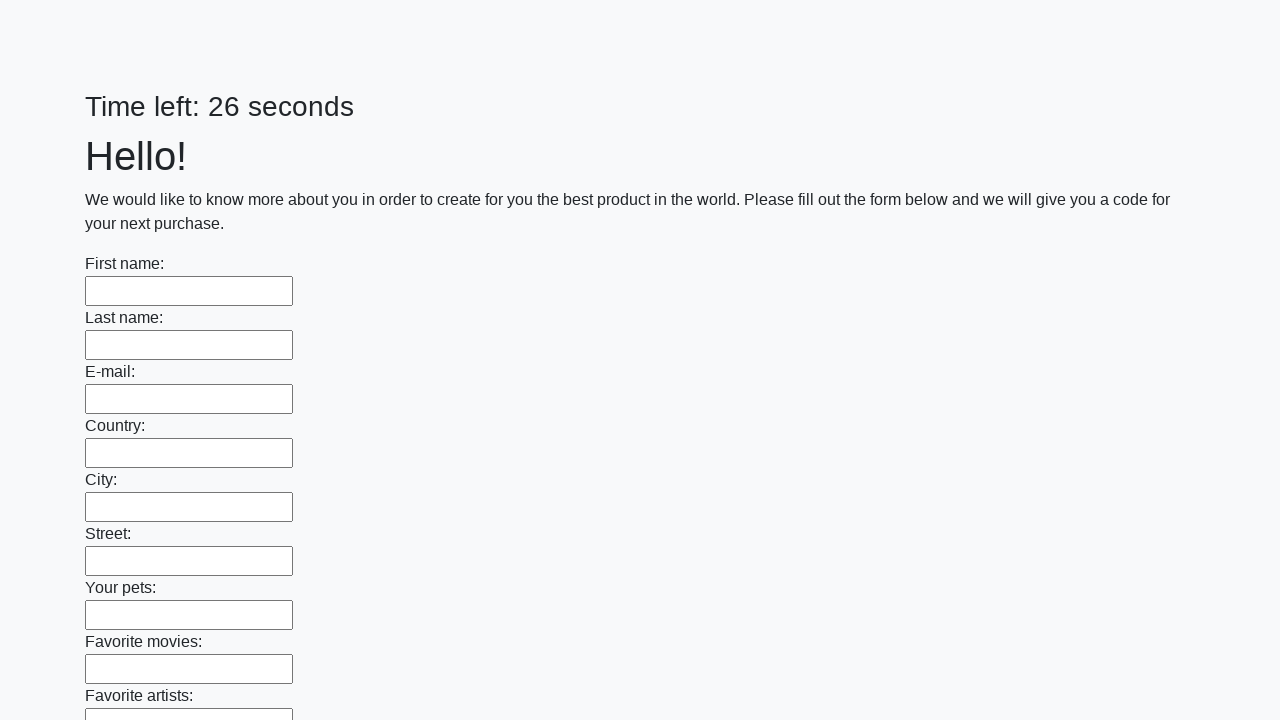

Located all text input fields in the form
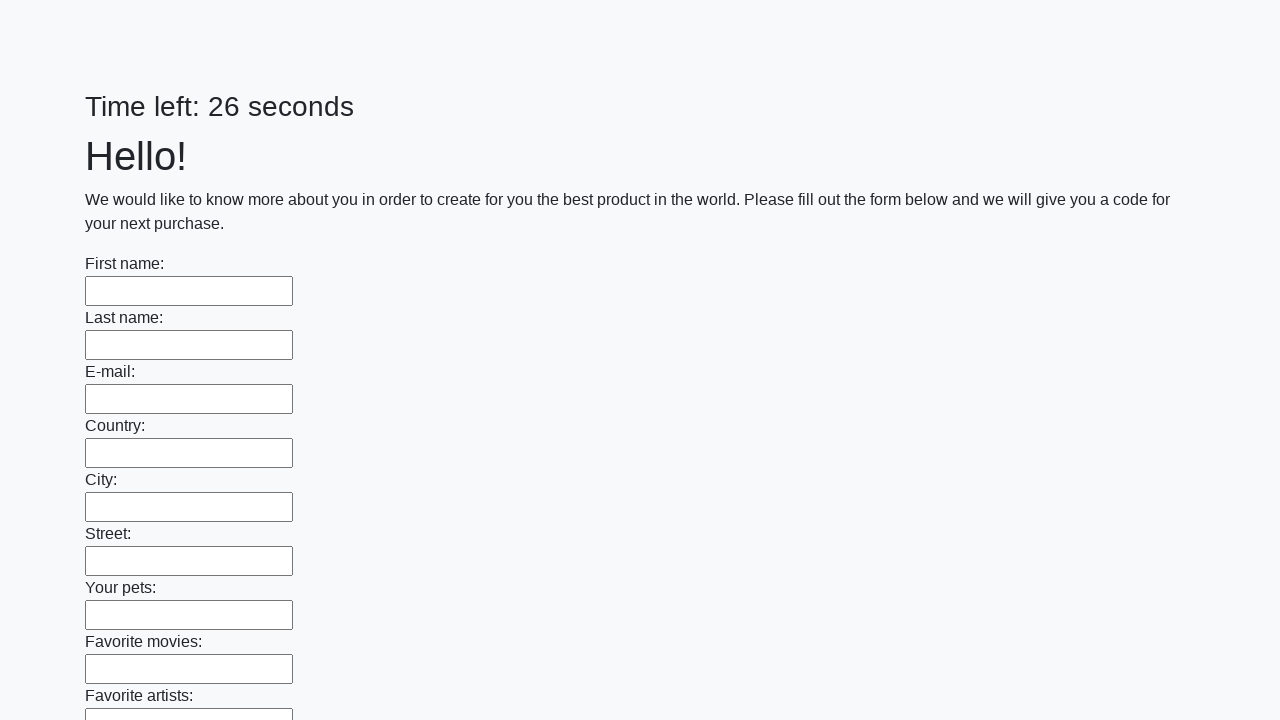

Filled a text input field with 'TestValue123' on input[type='text'] >> nth=0
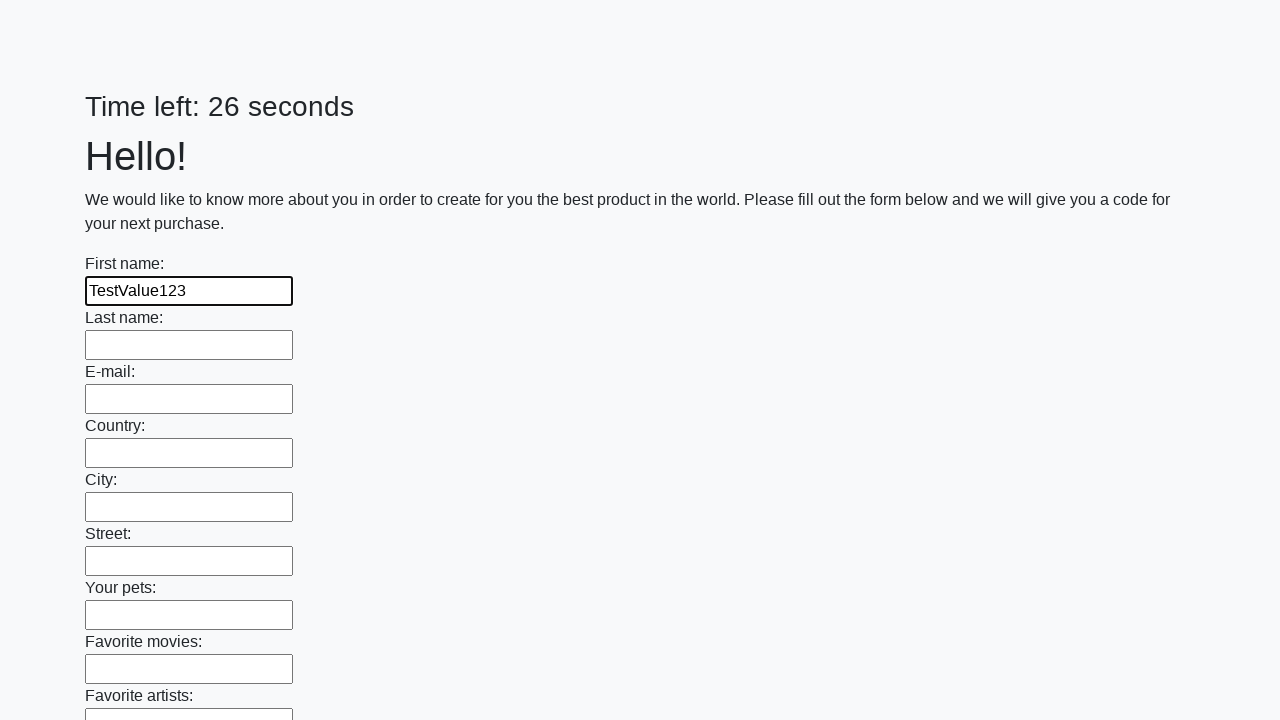

Filled a text input field with 'TestValue123' on input[type='text'] >> nth=1
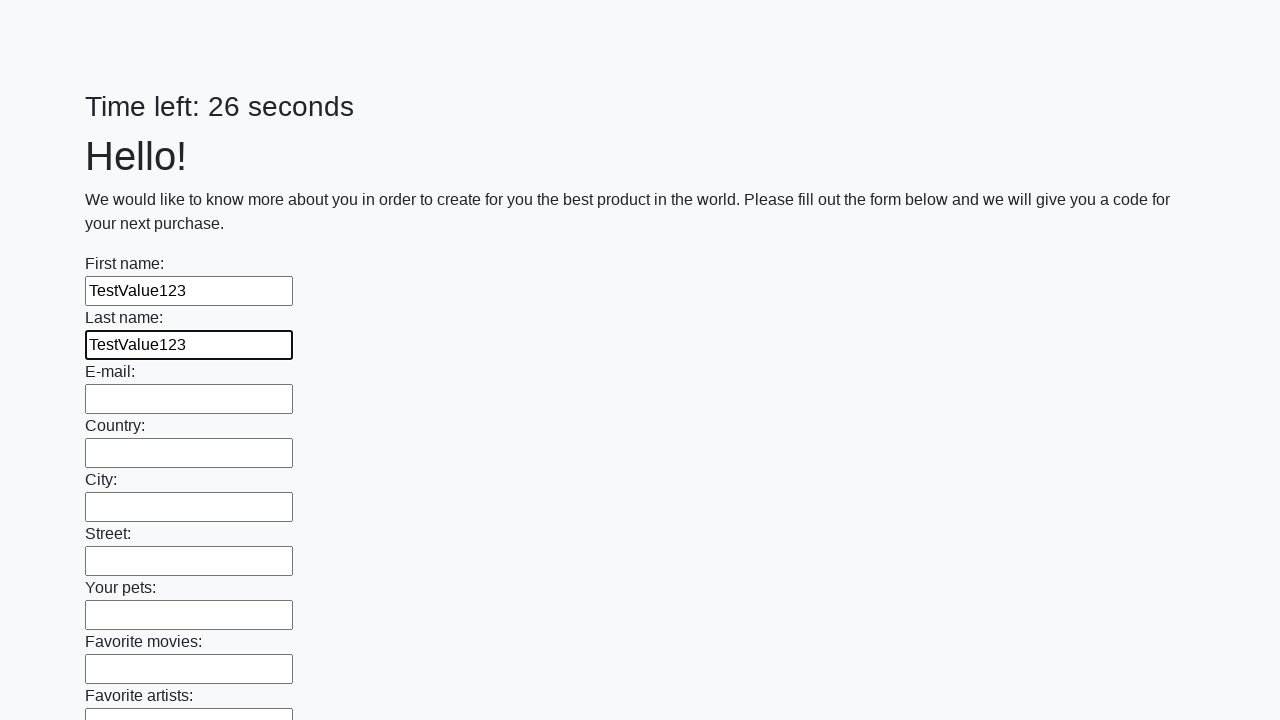

Filled a text input field with 'TestValue123' on input[type='text'] >> nth=2
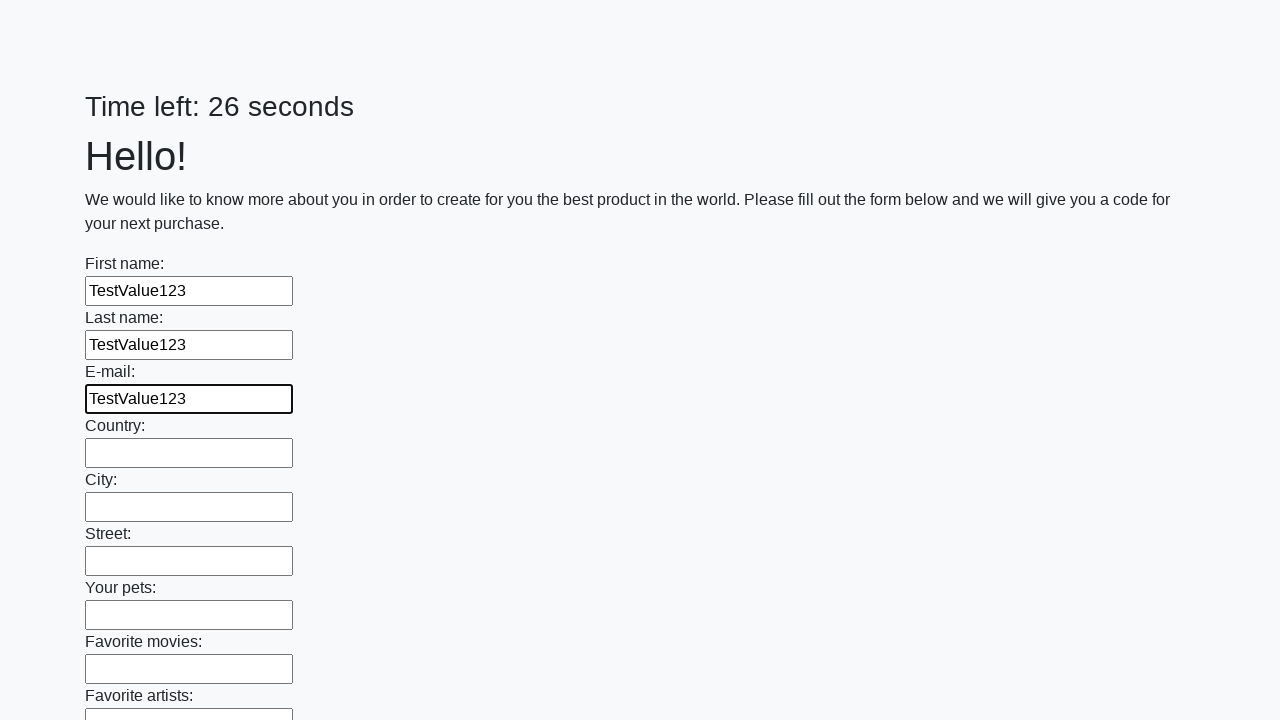

Filled a text input field with 'TestValue123' on input[type='text'] >> nth=3
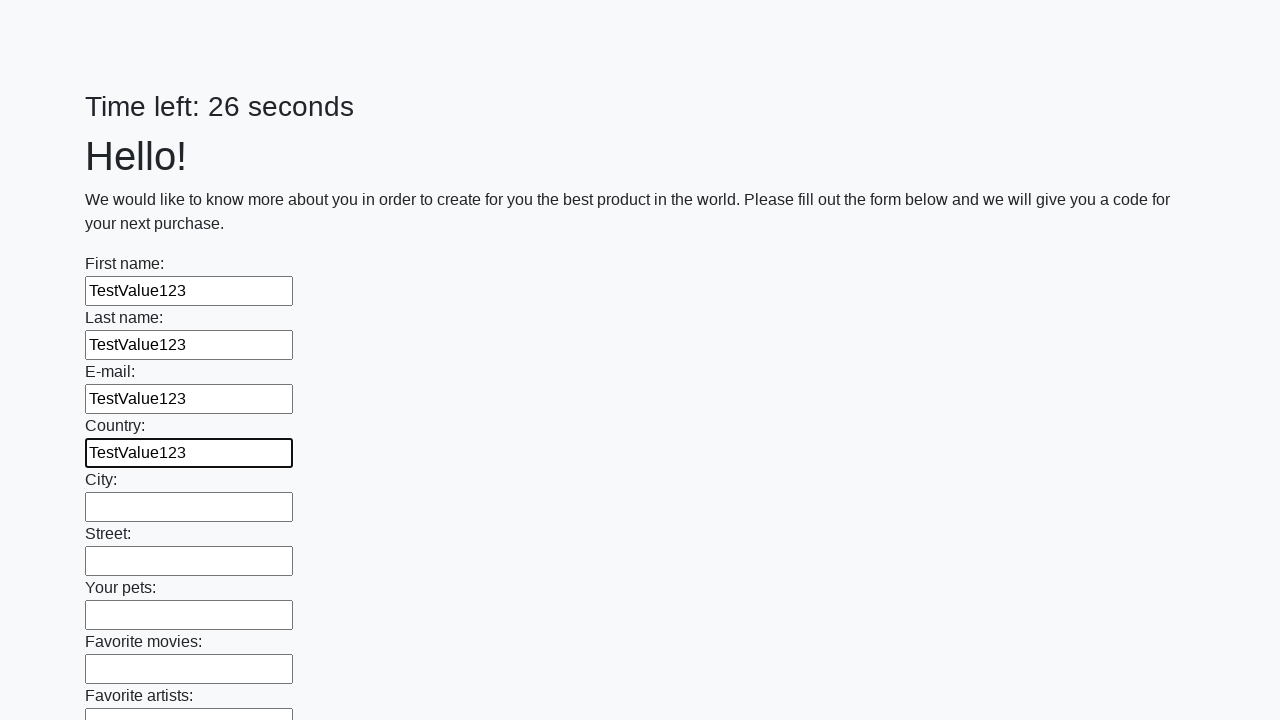

Filled a text input field with 'TestValue123' on input[type='text'] >> nth=4
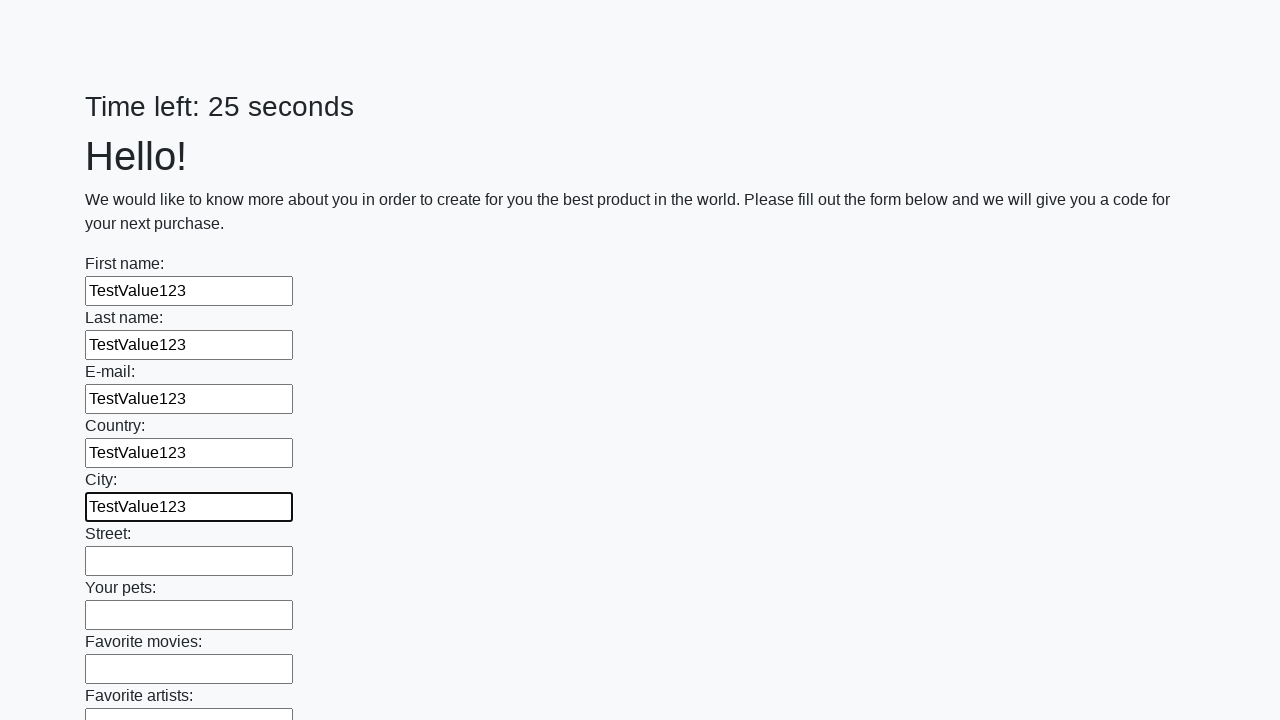

Filled a text input field with 'TestValue123' on input[type='text'] >> nth=5
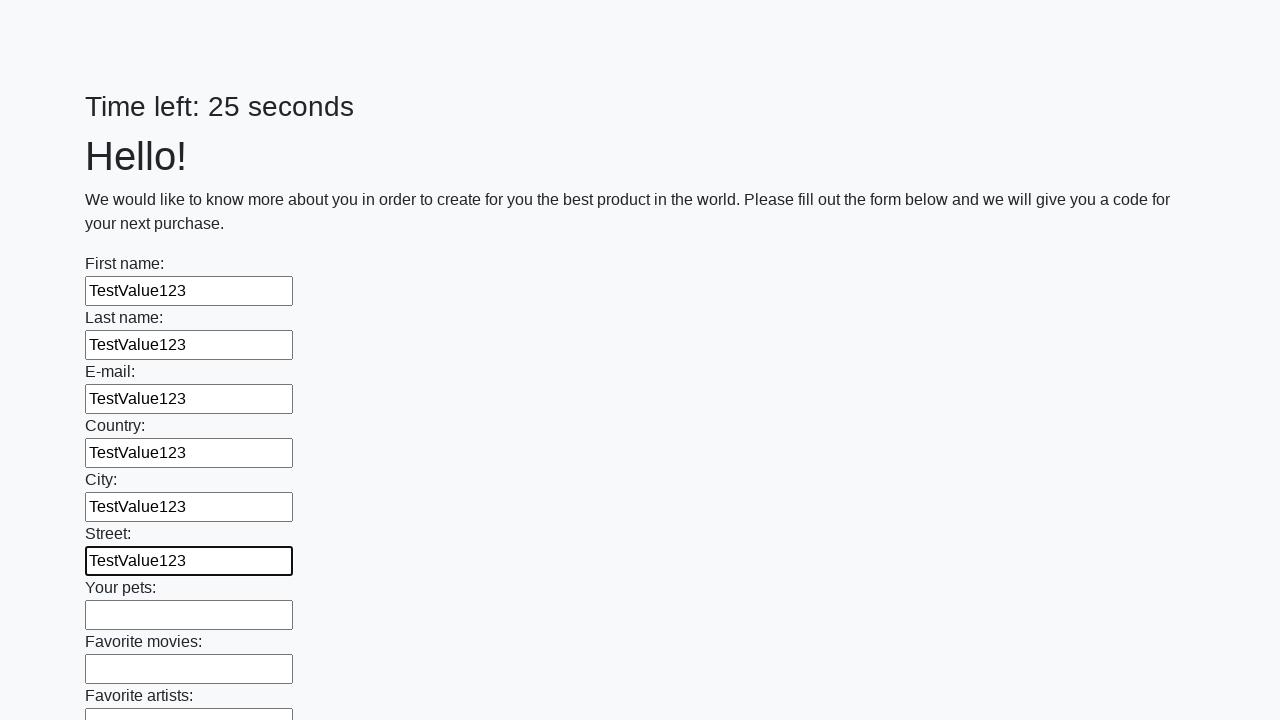

Filled a text input field with 'TestValue123' on input[type='text'] >> nth=6
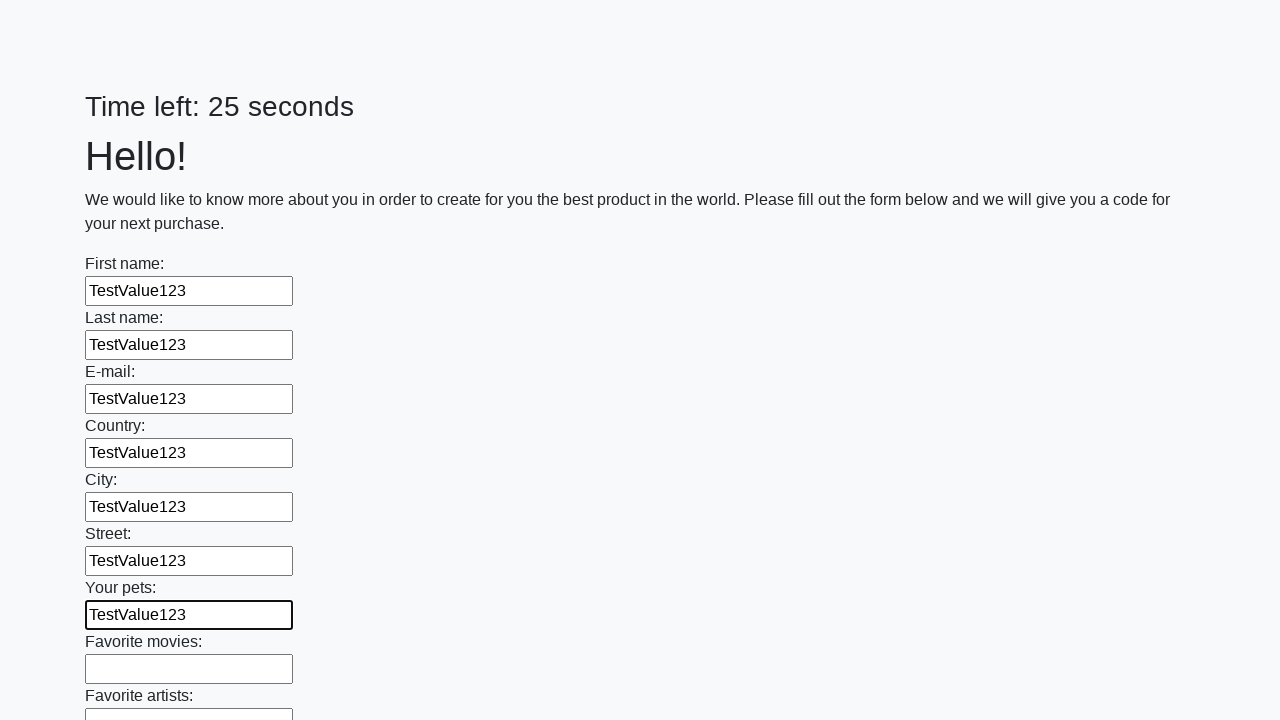

Filled a text input field with 'TestValue123' on input[type='text'] >> nth=7
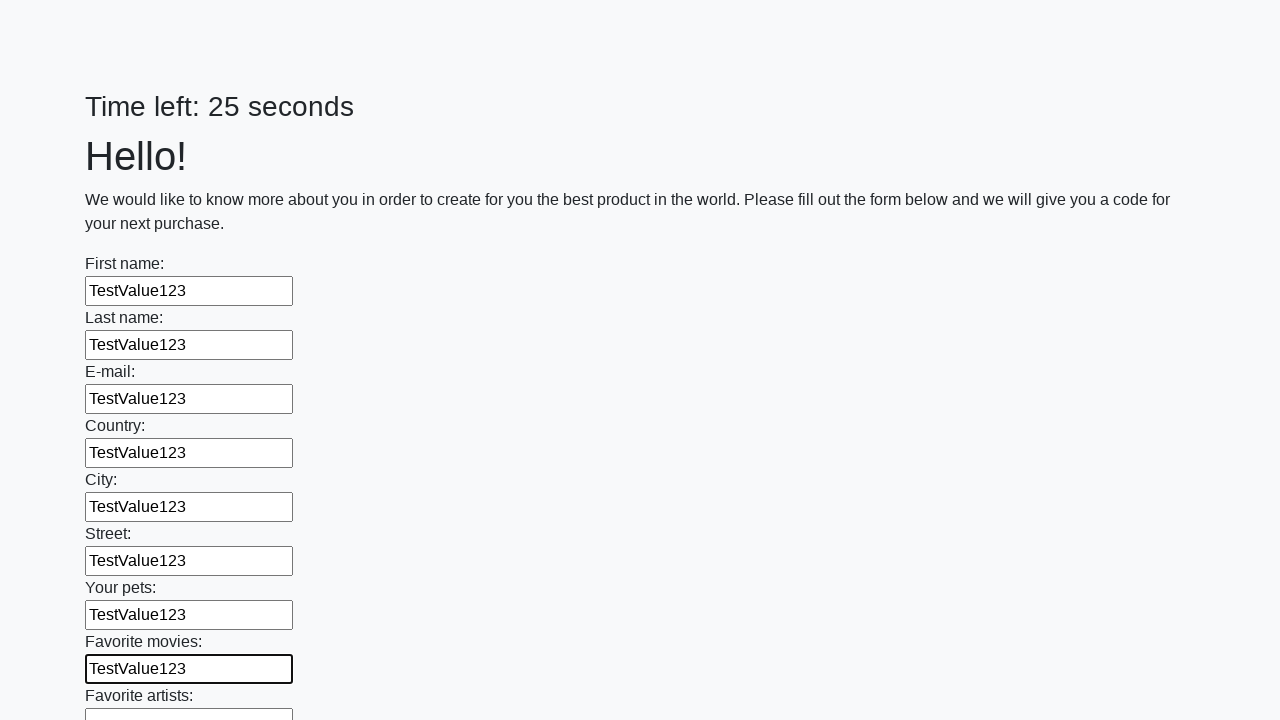

Filled a text input field with 'TestValue123' on input[type='text'] >> nth=8
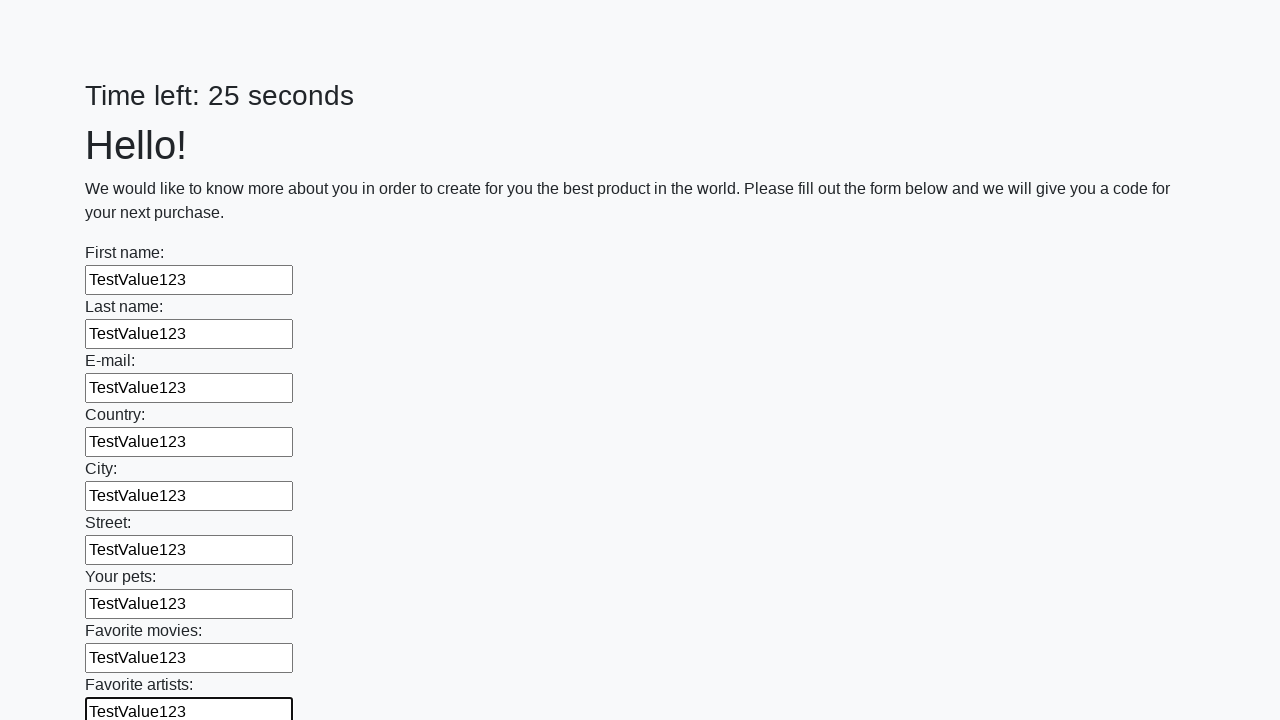

Filled a text input field with 'TestValue123' on input[type='text'] >> nth=9
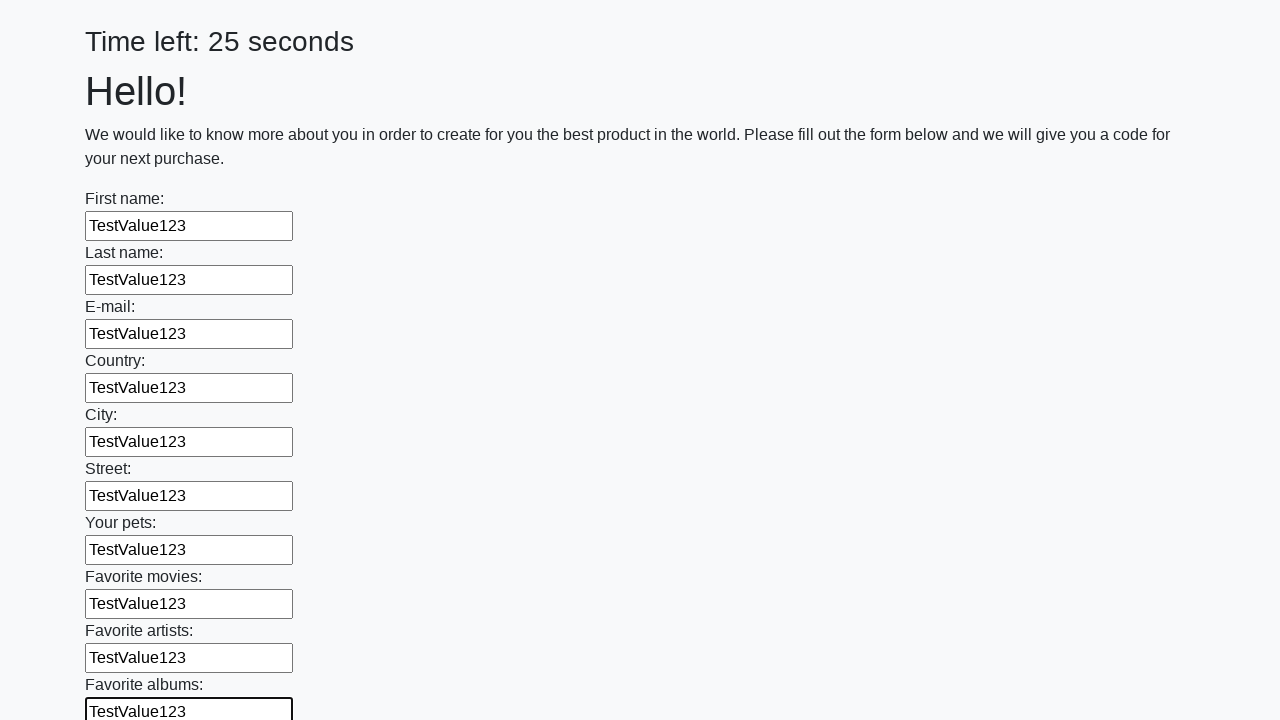

Filled a text input field with 'TestValue123' on input[type='text'] >> nth=10
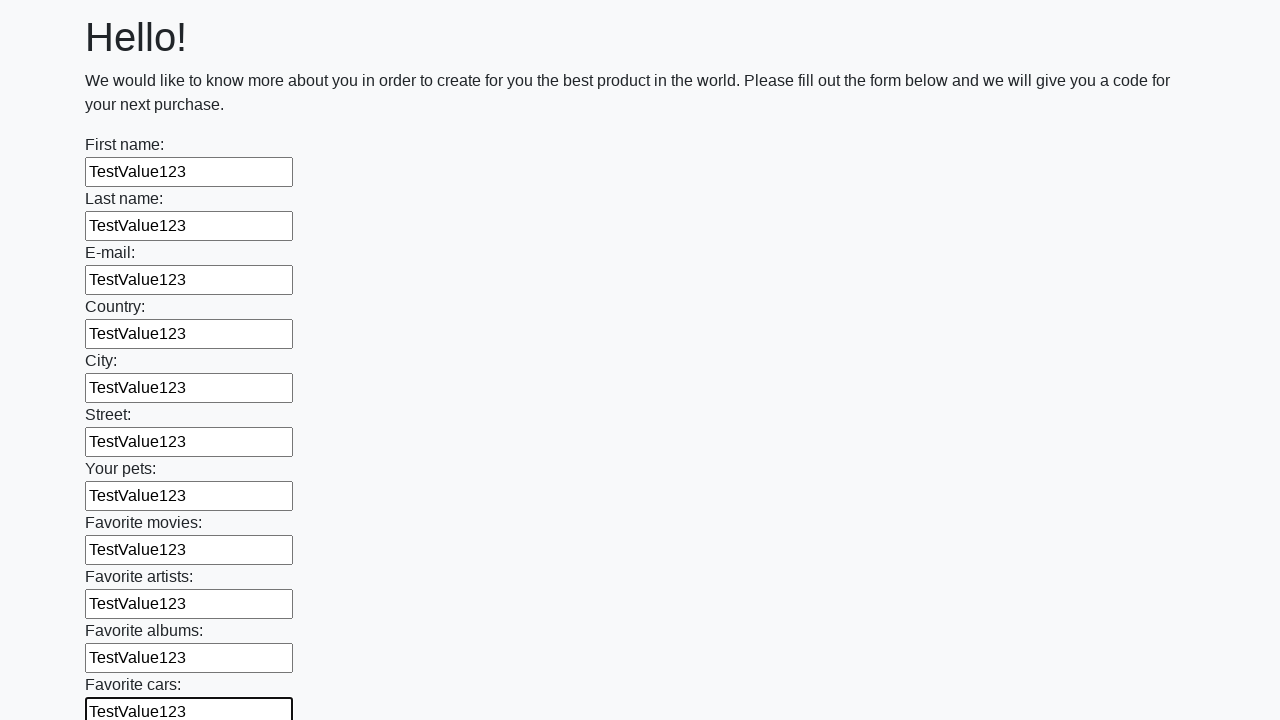

Filled a text input field with 'TestValue123' on input[type='text'] >> nth=11
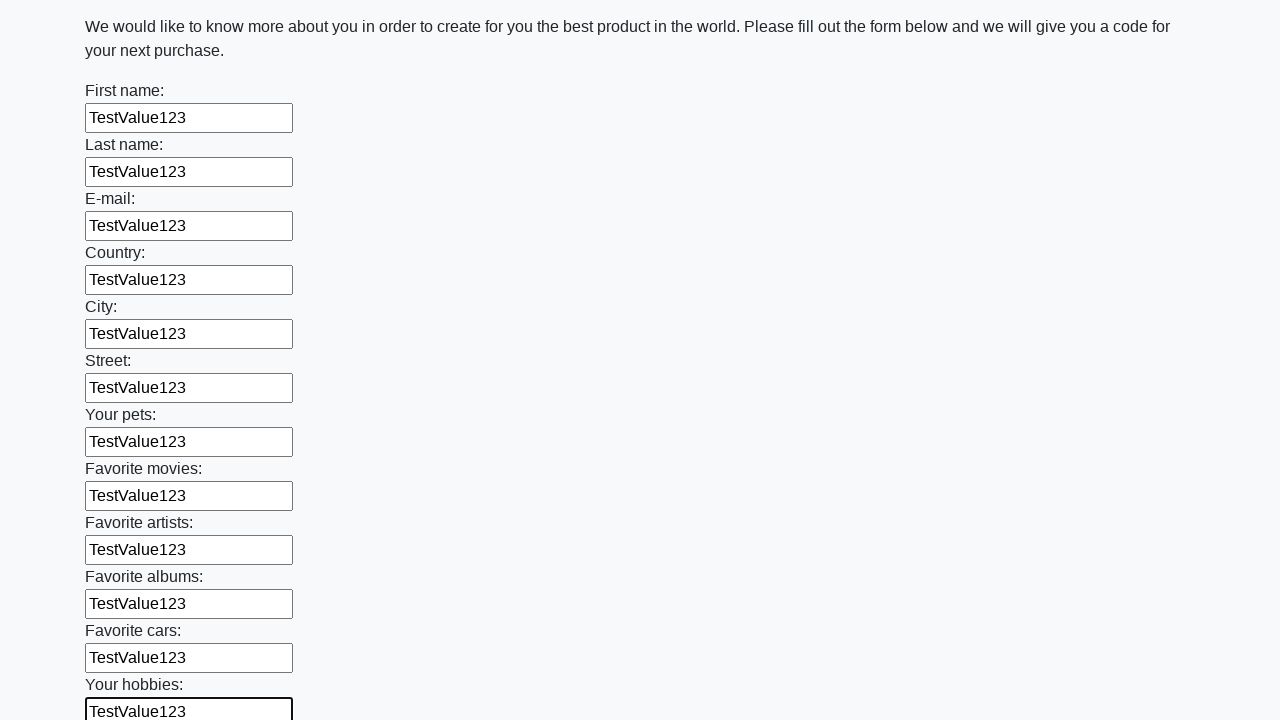

Filled a text input field with 'TestValue123' on input[type='text'] >> nth=12
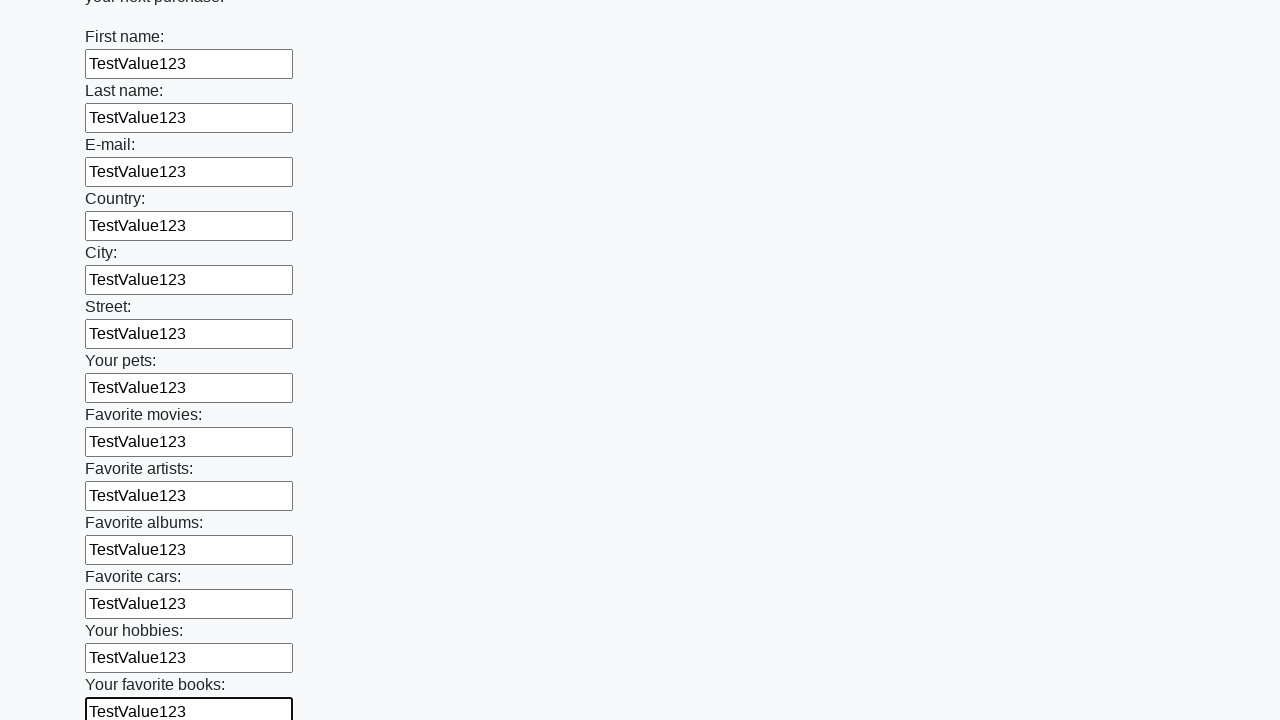

Filled a text input field with 'TestValue123' on input[type='text'] >> nth=13
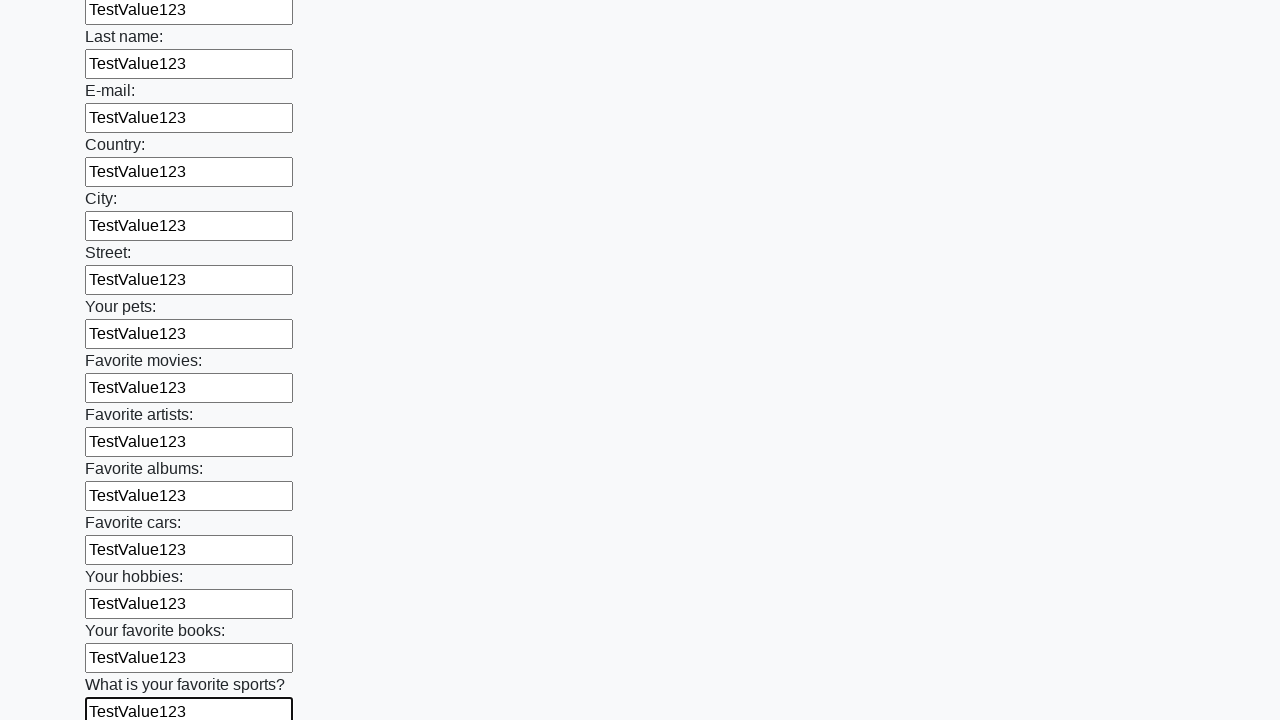

Filled a text input field with 'TestValue123' on input[type='text'] >> nth=14
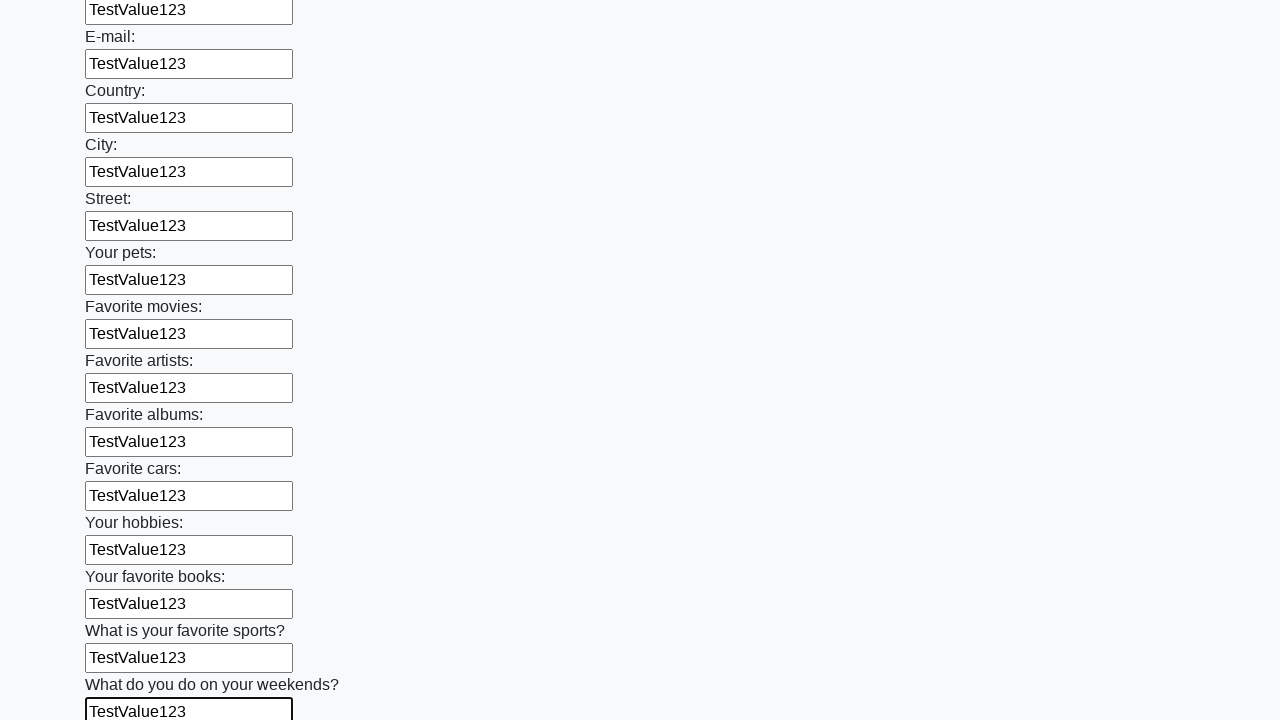

Filled a text input field with 'TestValue123' on input[type='text'] >> nth=15
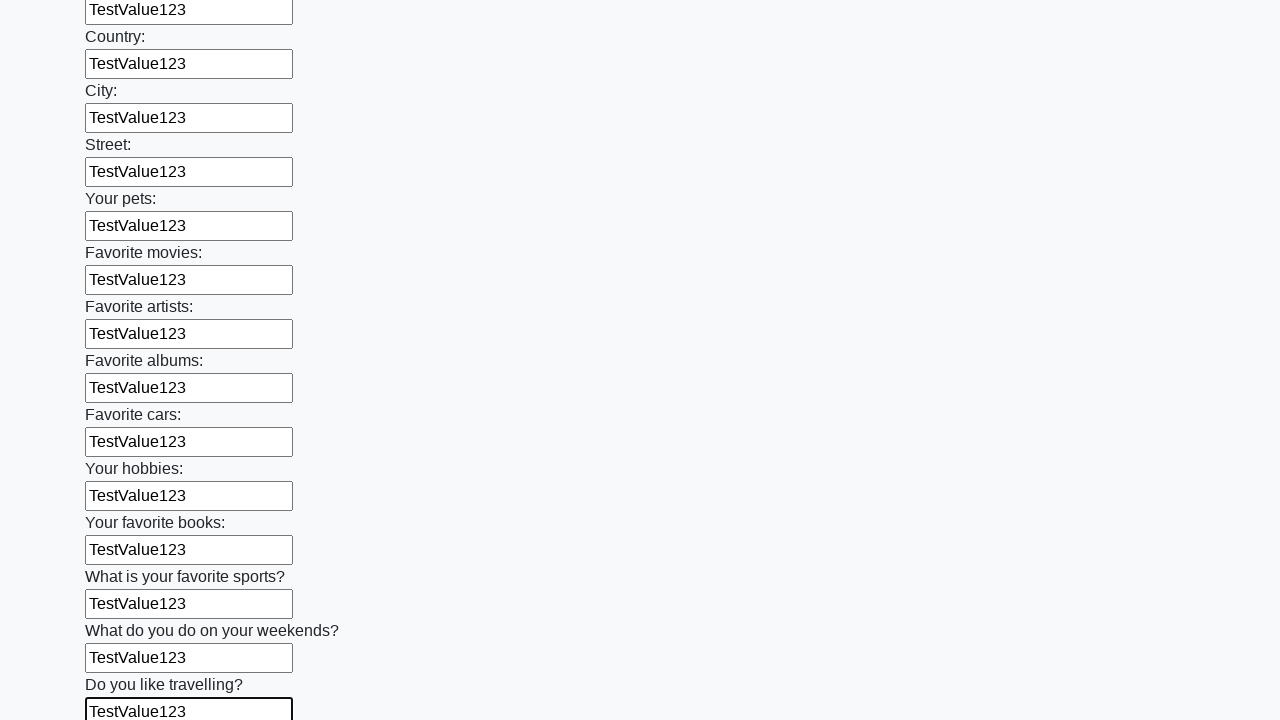

Filled a text input field with 'TestValue123' on input[type='text'] >> nth=16
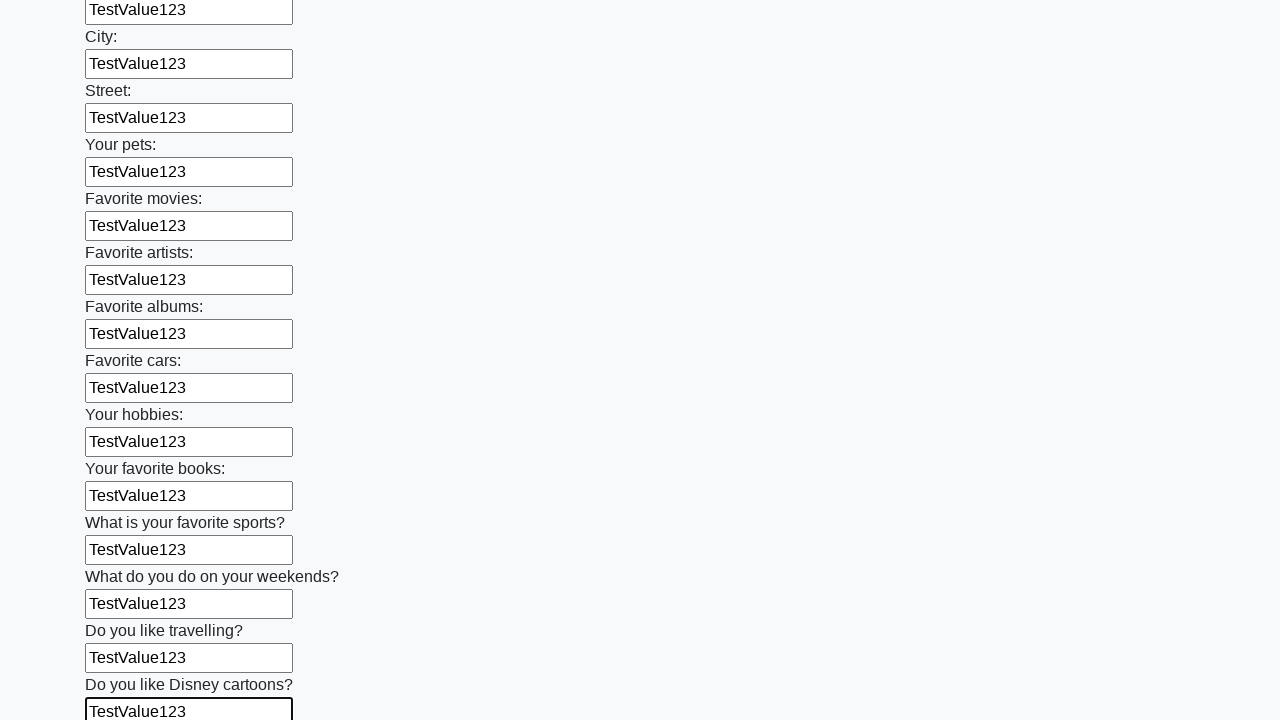

Filled a text input field with 'TestValue123' on input[type='text'] >> nth=17
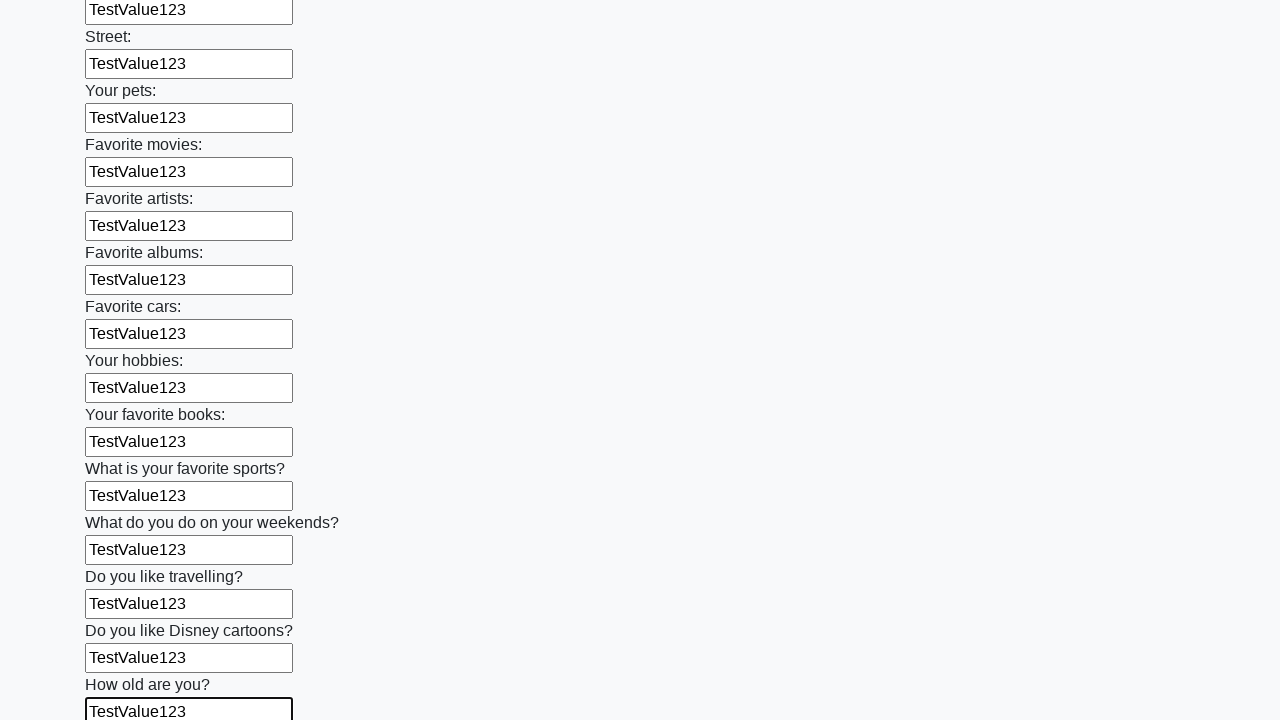

Filled a text input field with 'TestValue123' on input[type='text'] >> nth=18
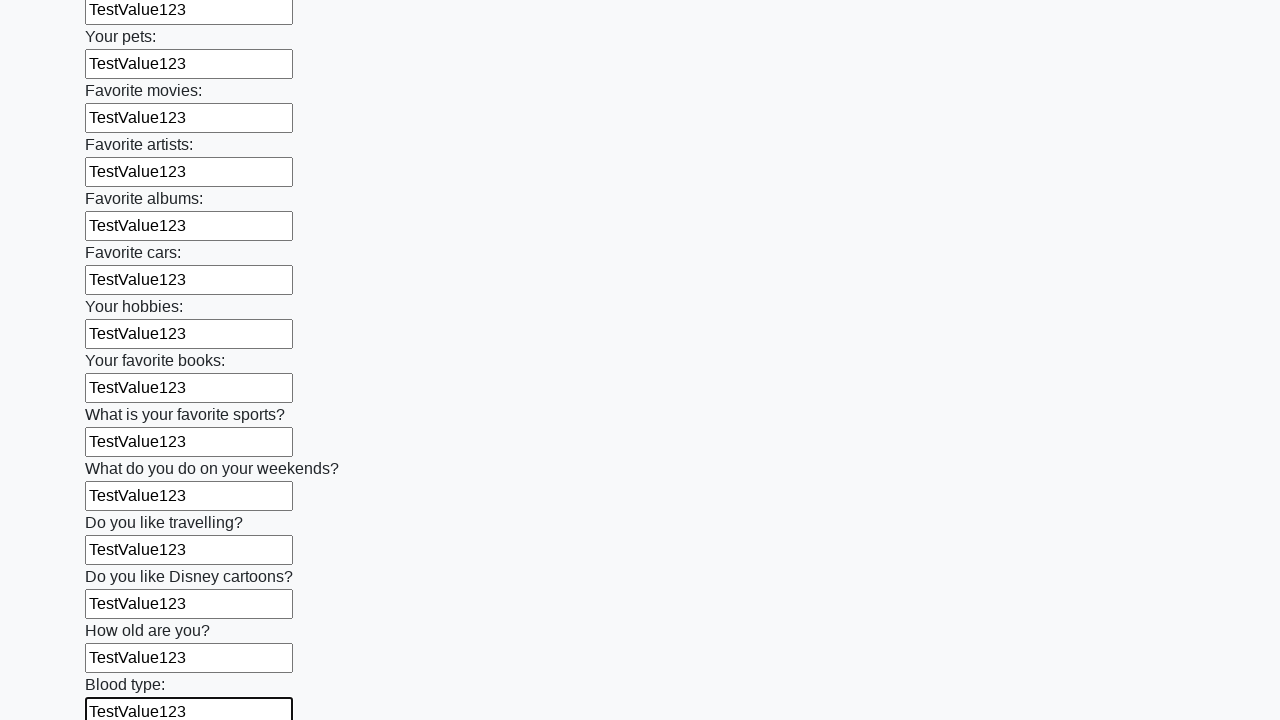

Filled a text input field with 'TestValue123' on input[type='text'] >> nth=19
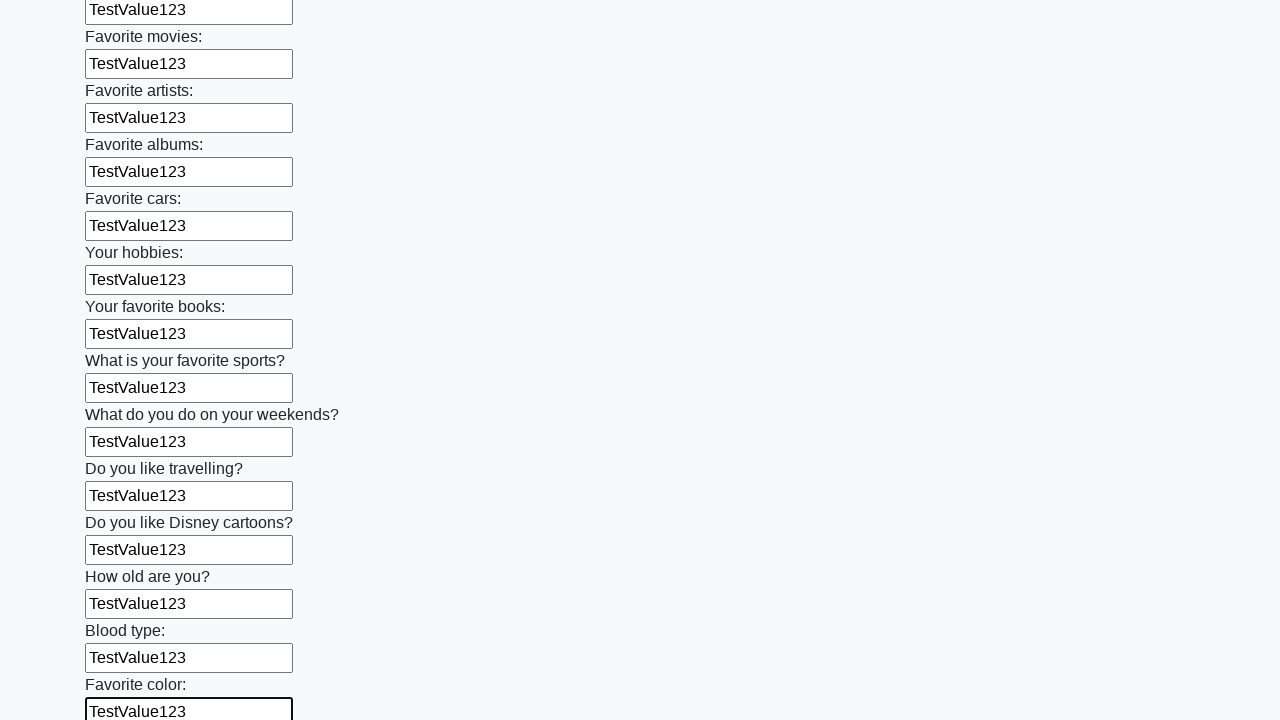

Filled a text input field with 'TestValue123' on input[type='text'] >> nth=20
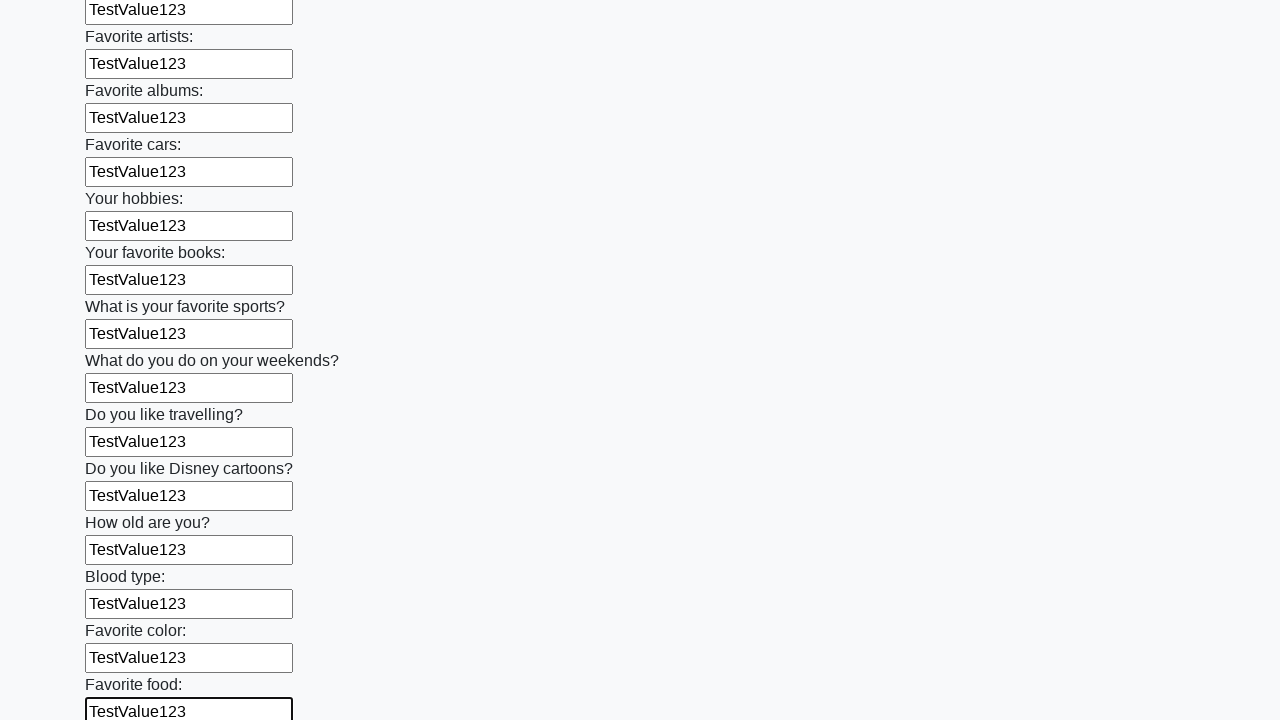

Filled a text input field with 'TestValue123' on input[type='text'] >> nth=21
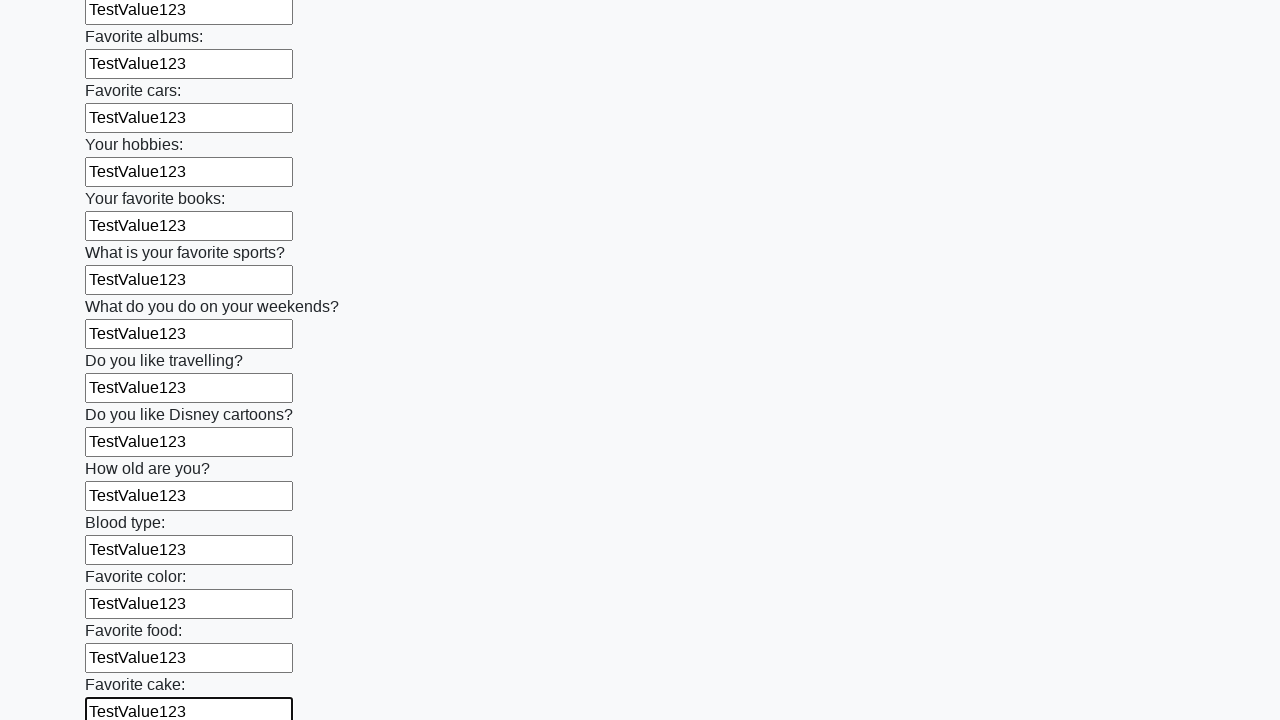

Filled a text input field with 'TestValue123' on input[type='text'] >> nth=22
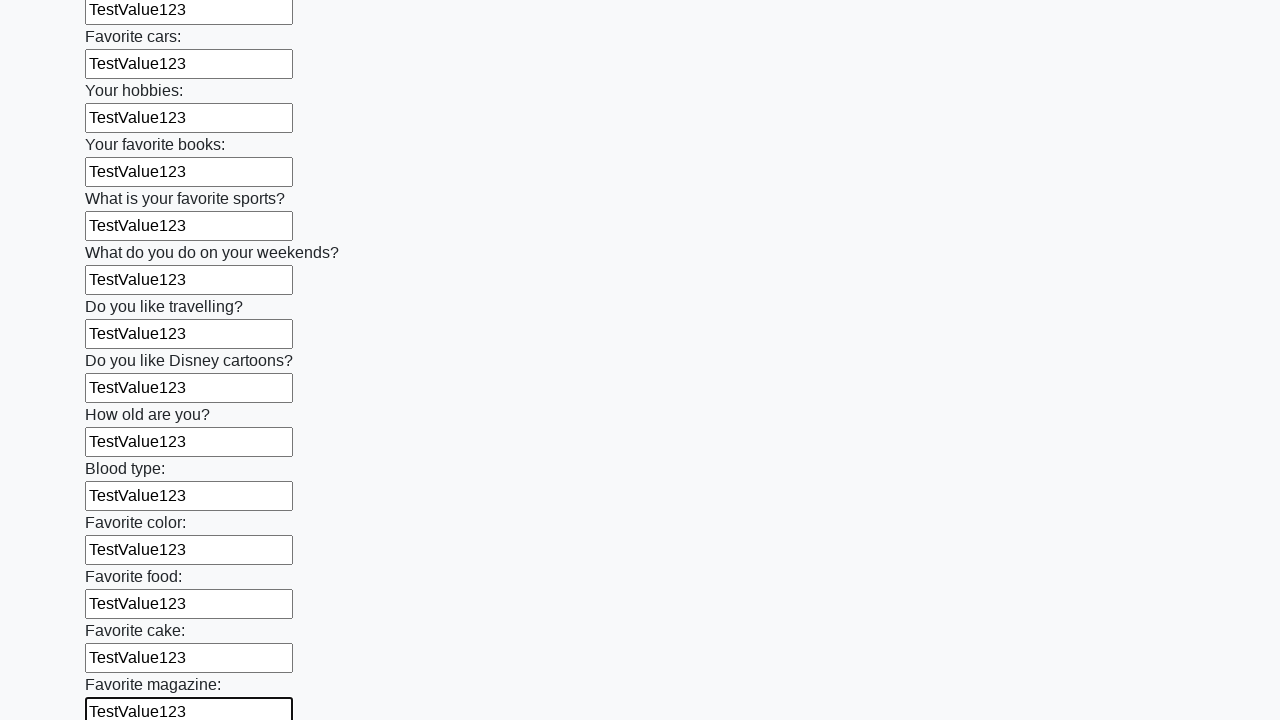

Filled a text input field with 'TestValue123' on input[type='text'] >> nth=23
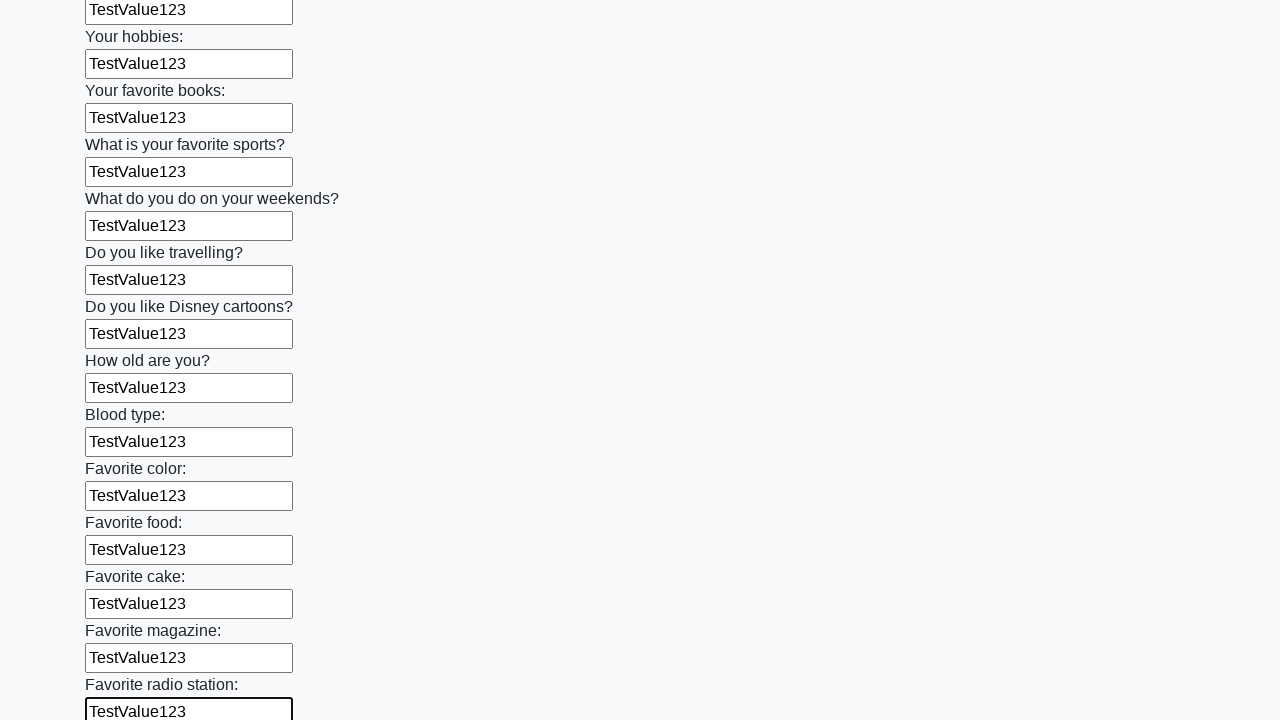

Filled a text input field with 'TestValue123' on input[type='text'] >> nth=24
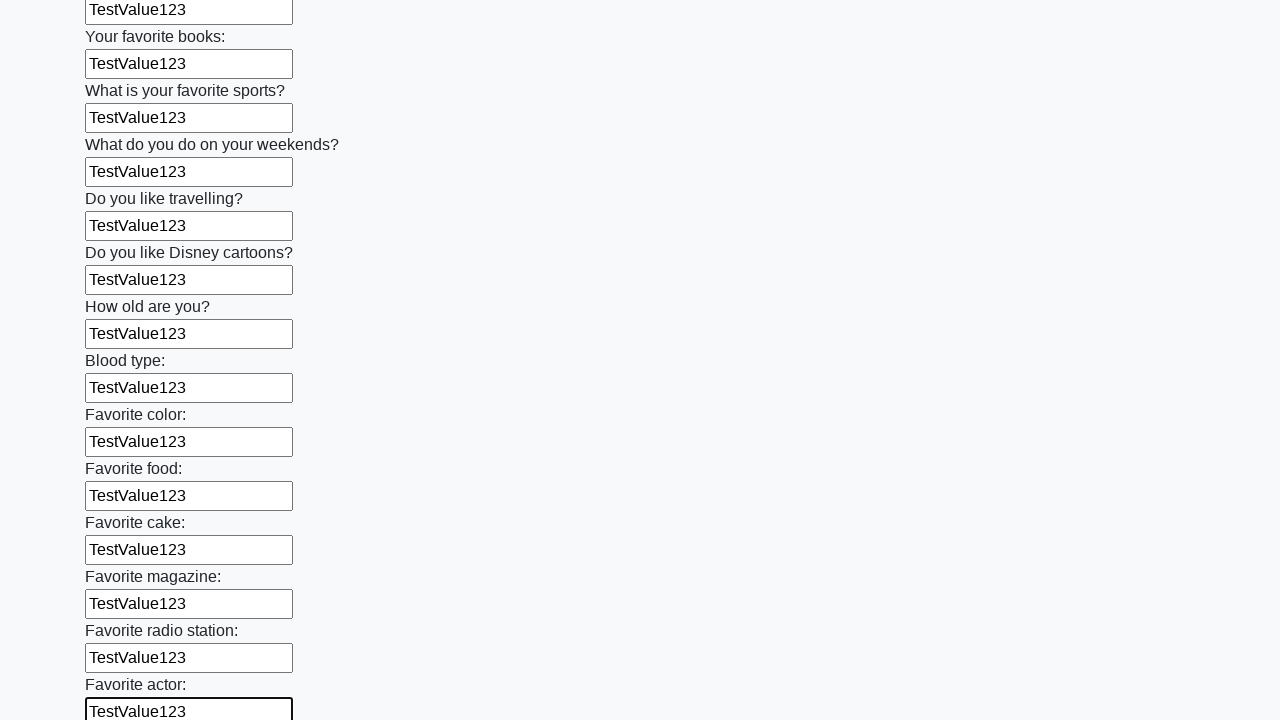

Filled a text input field with 'TestValue123' on input[type='text'] >> nth=25
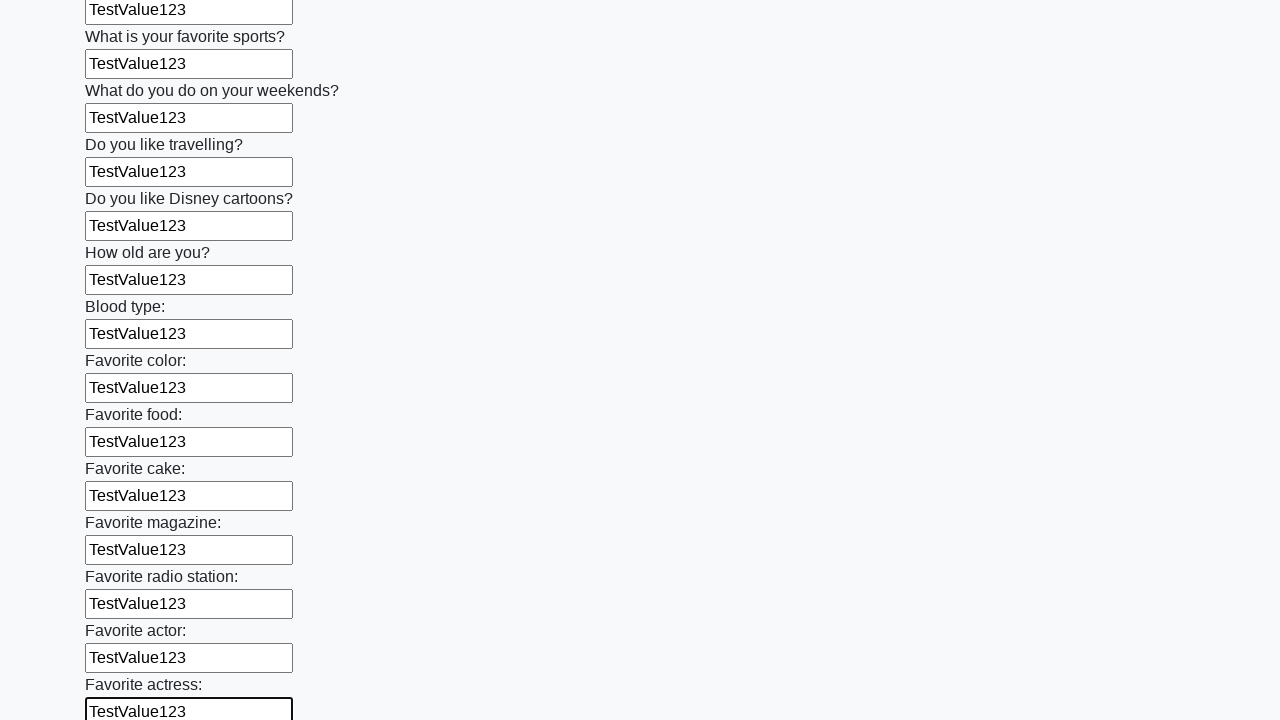

Filled a text input field with 'TestValue123' on input[type='text'] >> nth=26
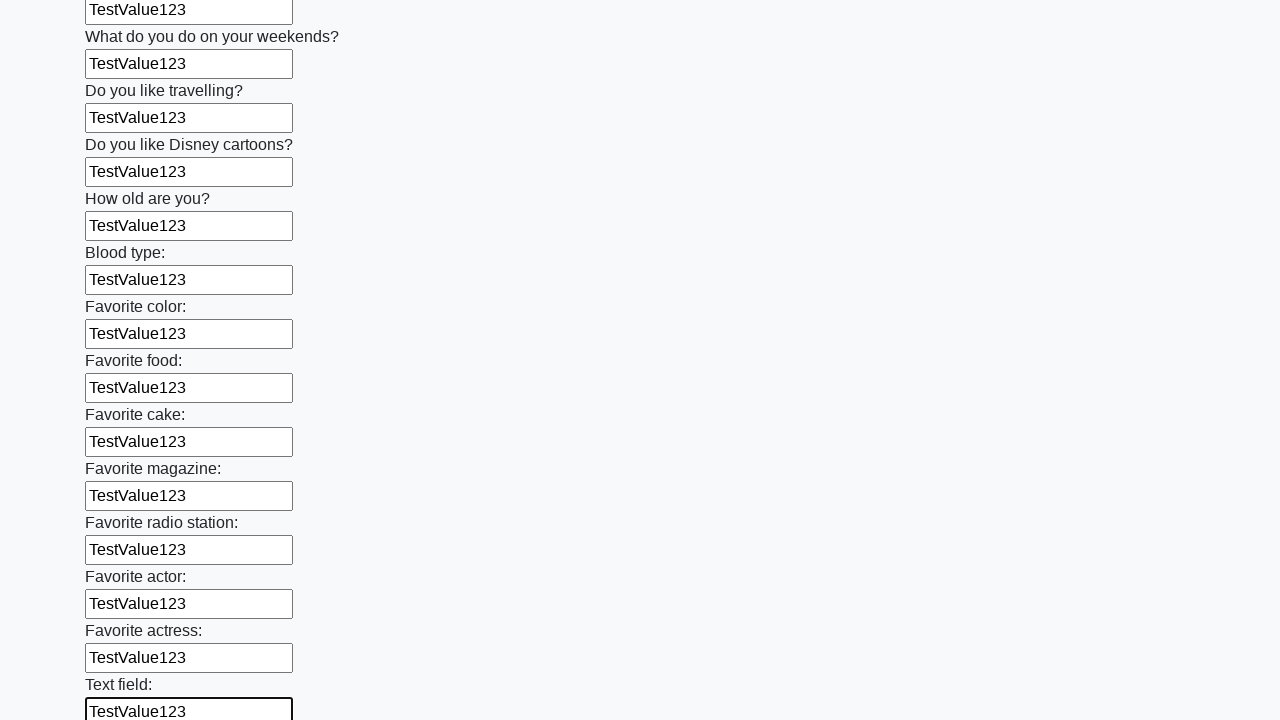

Filled a text input field with 'TestValue123' on input[type='text'] >> nth=27
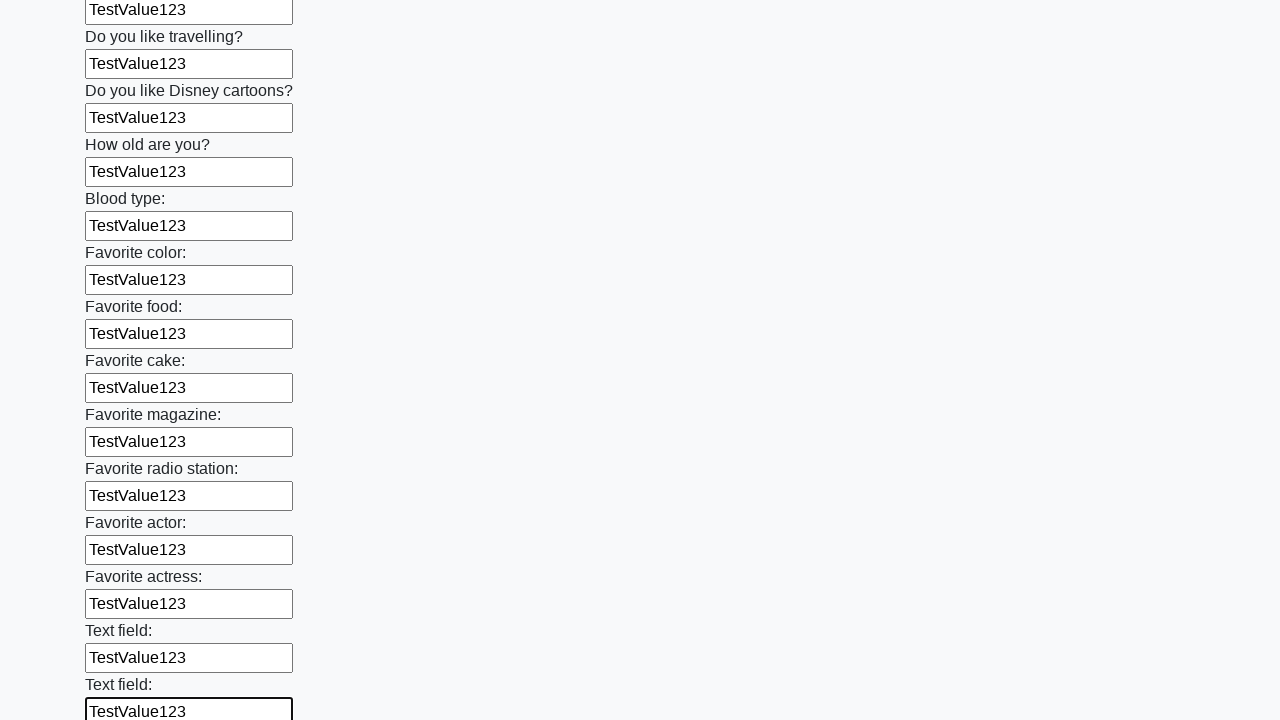

Filled a text input field with 'TestValue123' on input[type='text'] >> nth=28
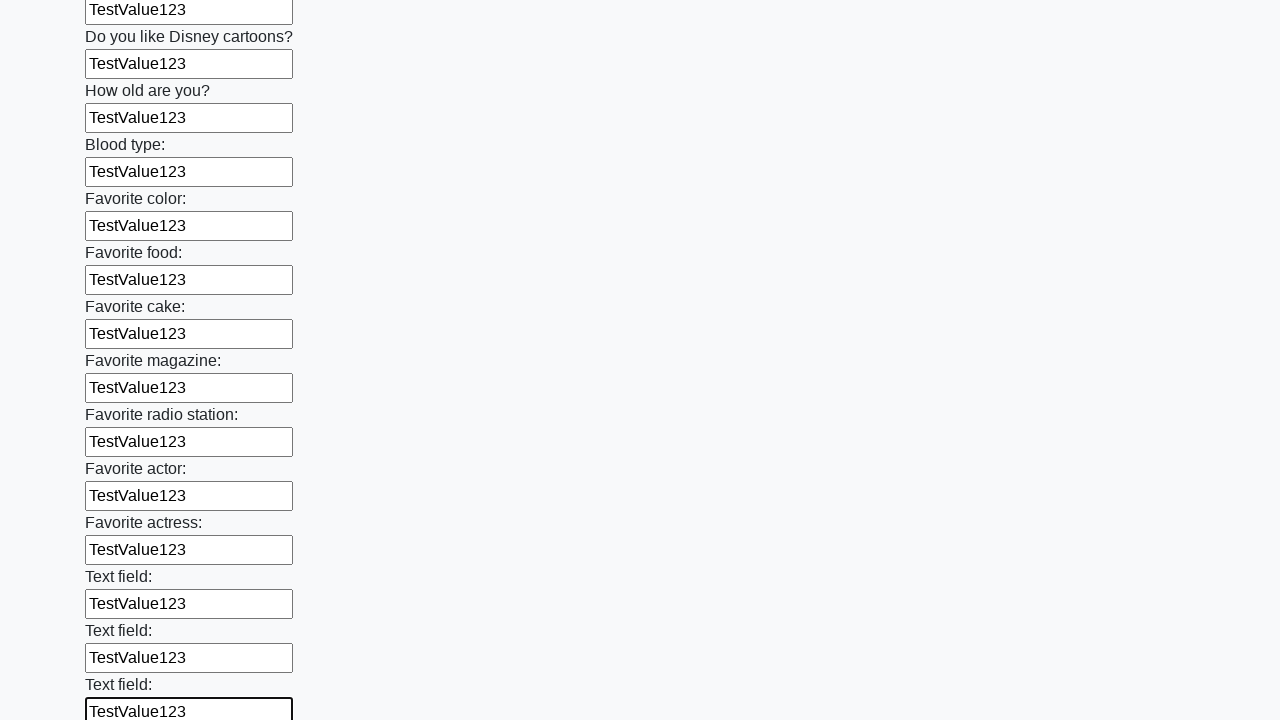

Filled a text input field with 'TestValue123' on input[type='text'] >> nth=29
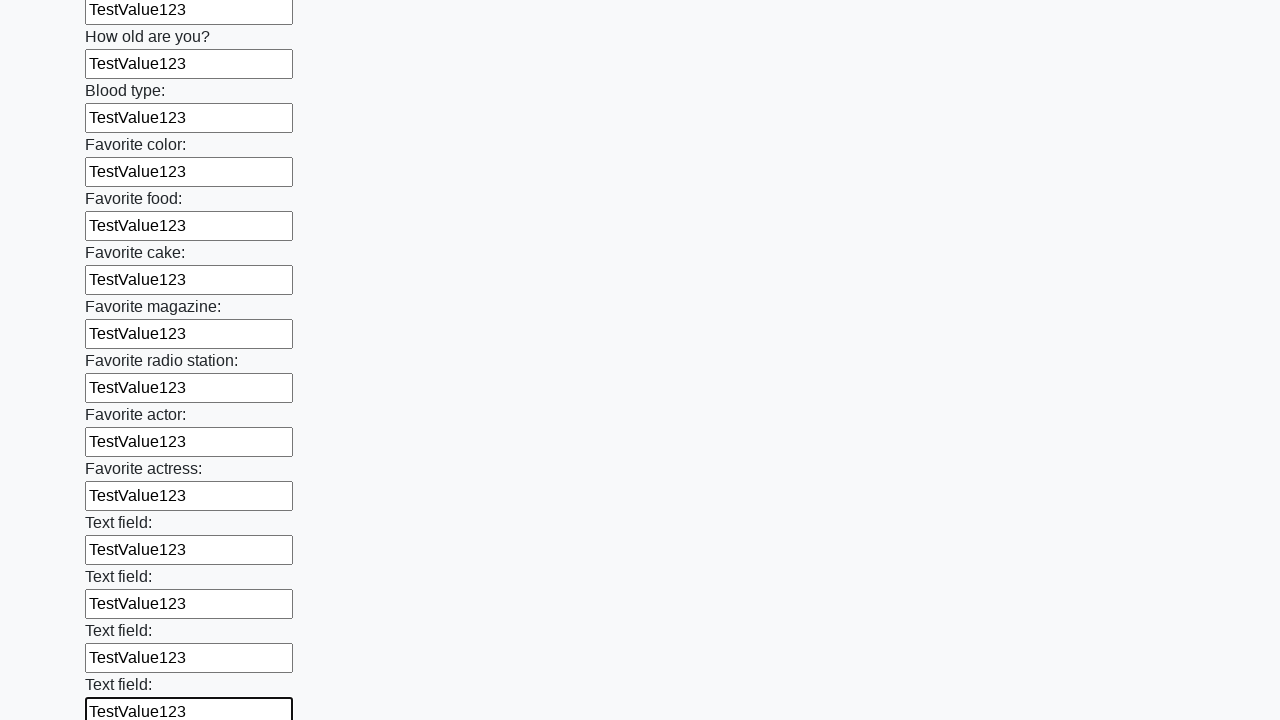

Filled a text input field with 'TestValue123' on input[type='text'] >> nth=30
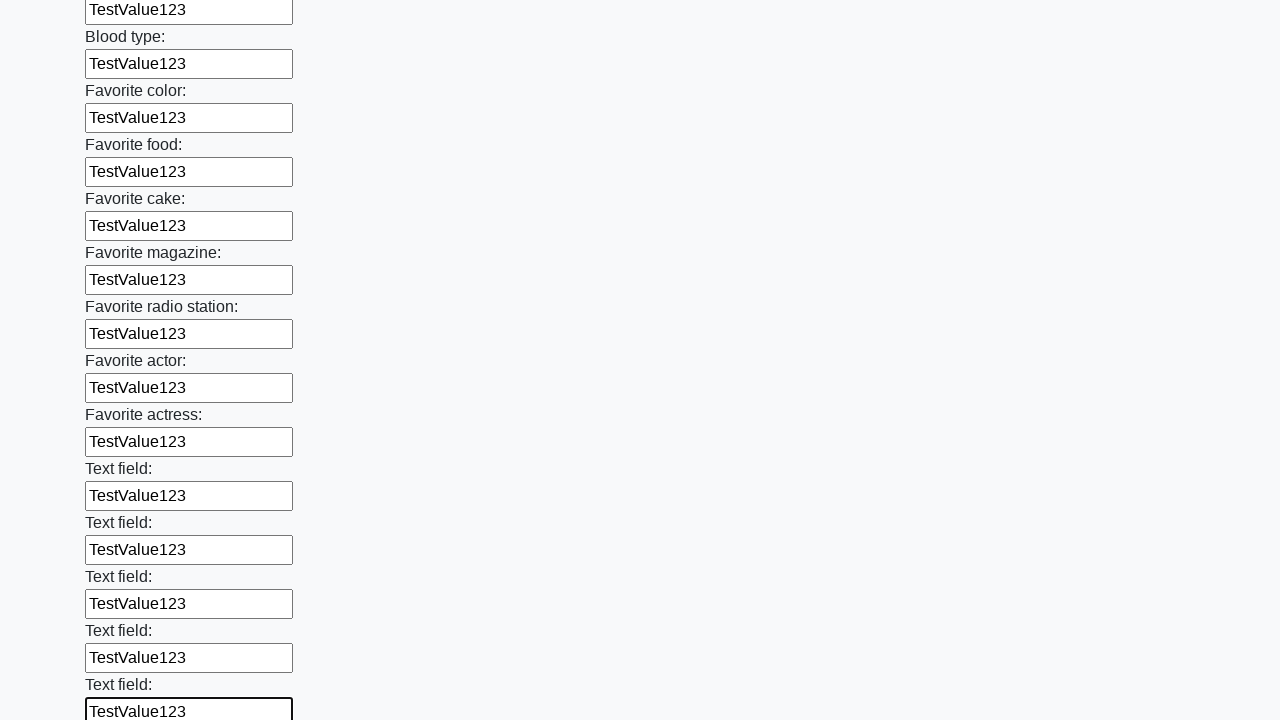

Filled a text input field with 'TestValue123' on input[type='text'] >> nth=31
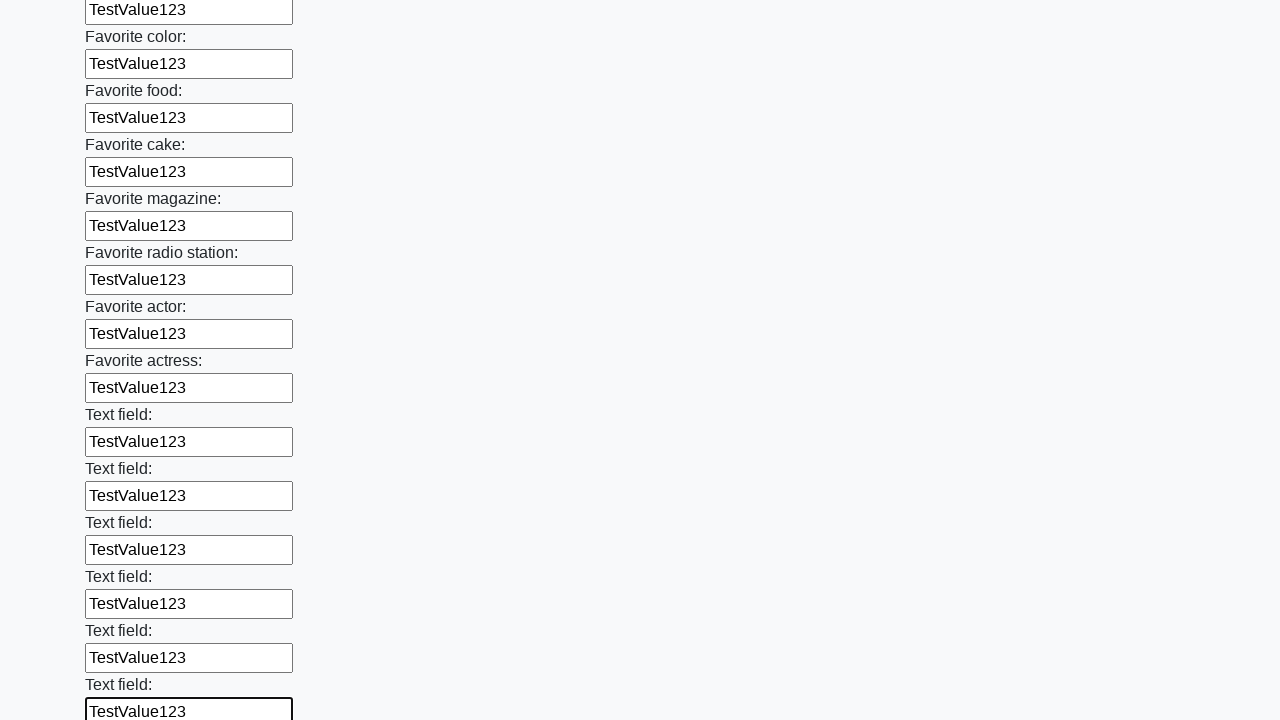

Filled a text input field with 'TestValue123' on input[type='text'] >> nth=32
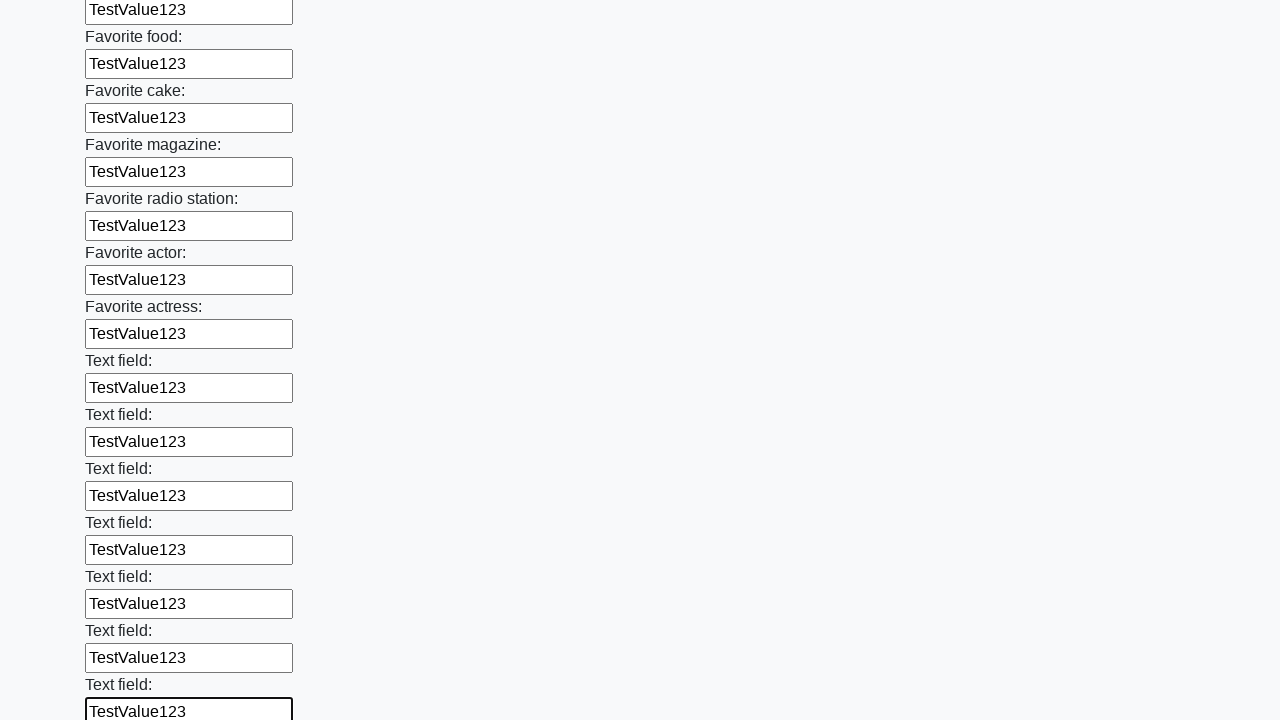

Filled a text input field with 'TestValue123' on input[type='text'] >> nth=33
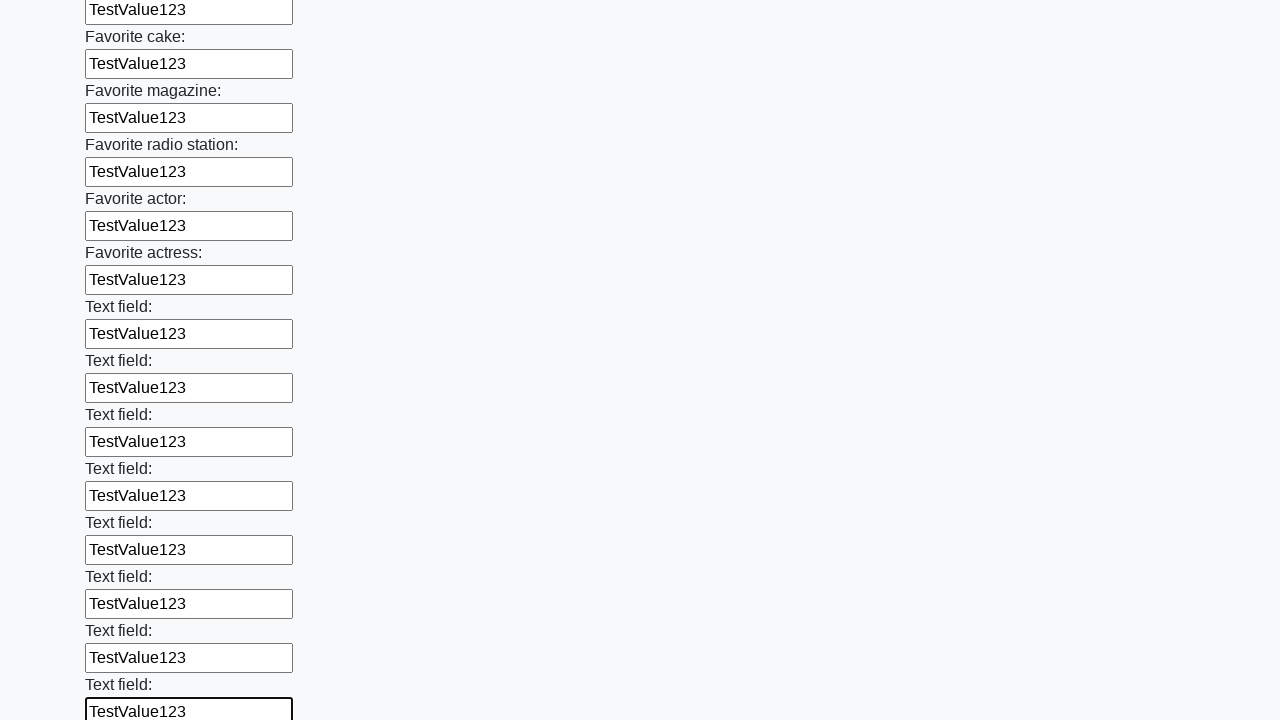

Filled a text input field with 'TestValue123' on input[type='text'] >> nth=34
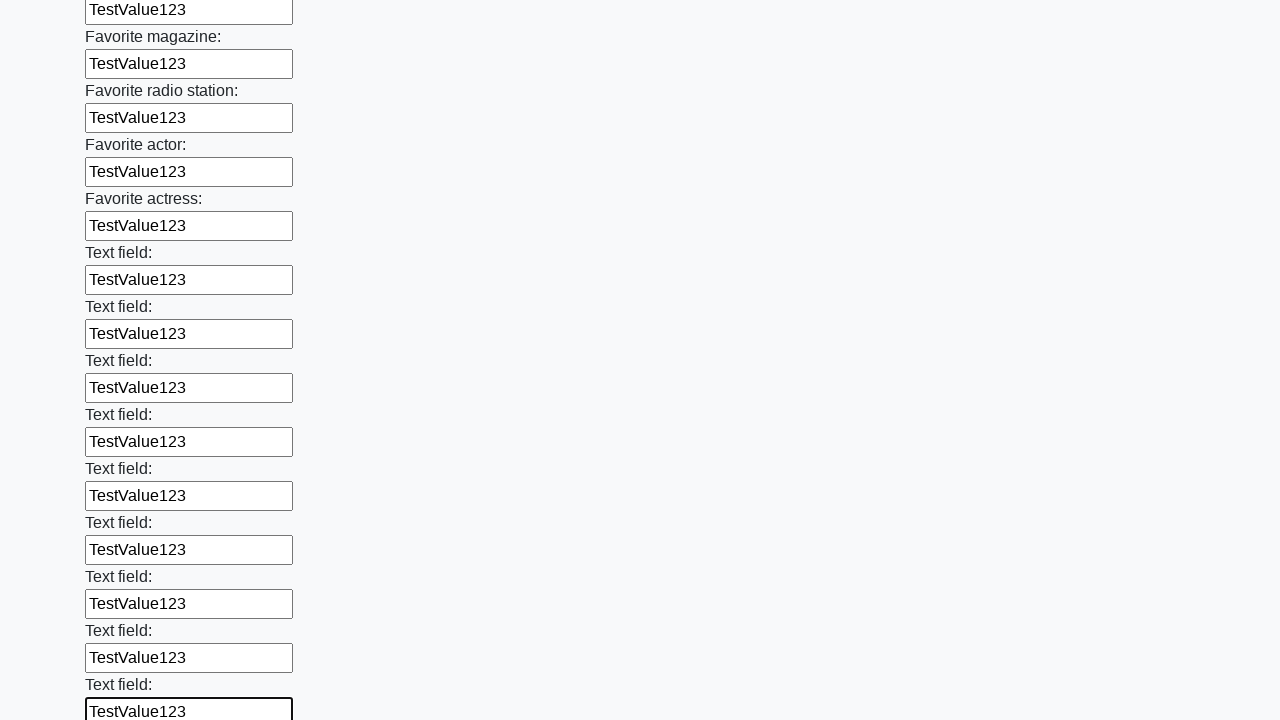

Filled a text input field with 'TestValue123' on input[type='text'] >> nth=35
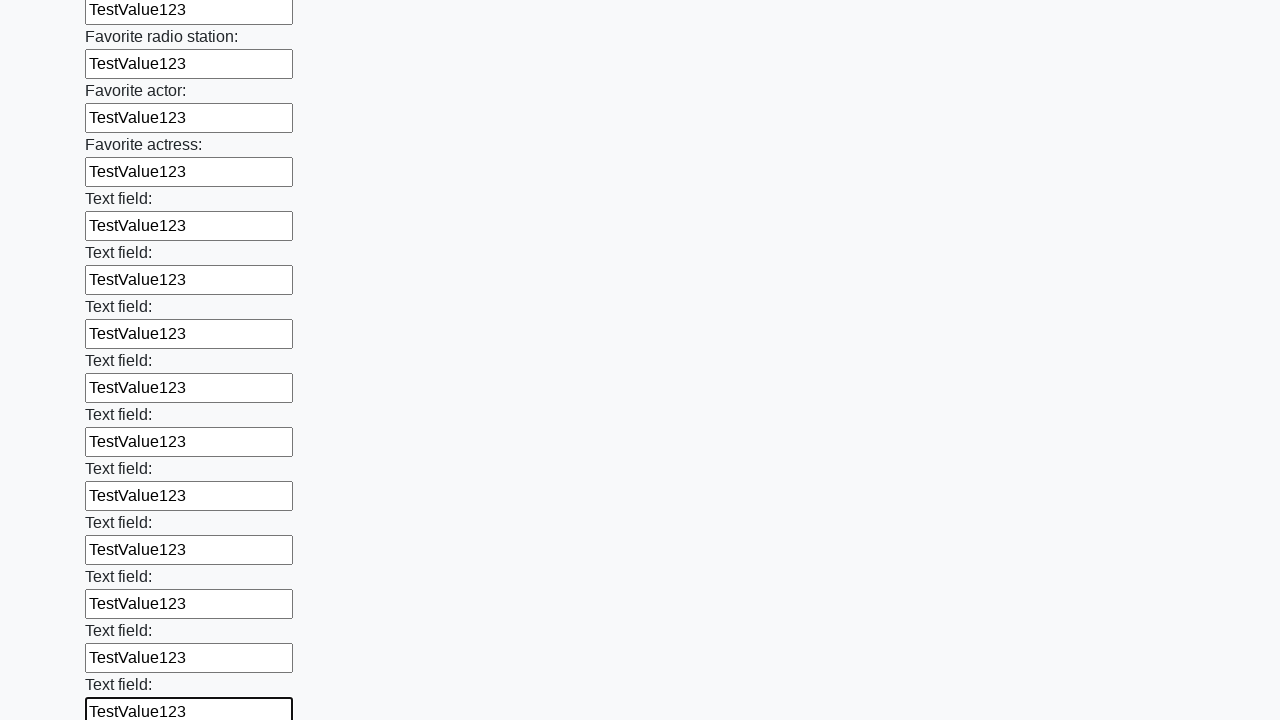

Filled a text input field with 'TestValue123' on input[type='text'] >> nth=36
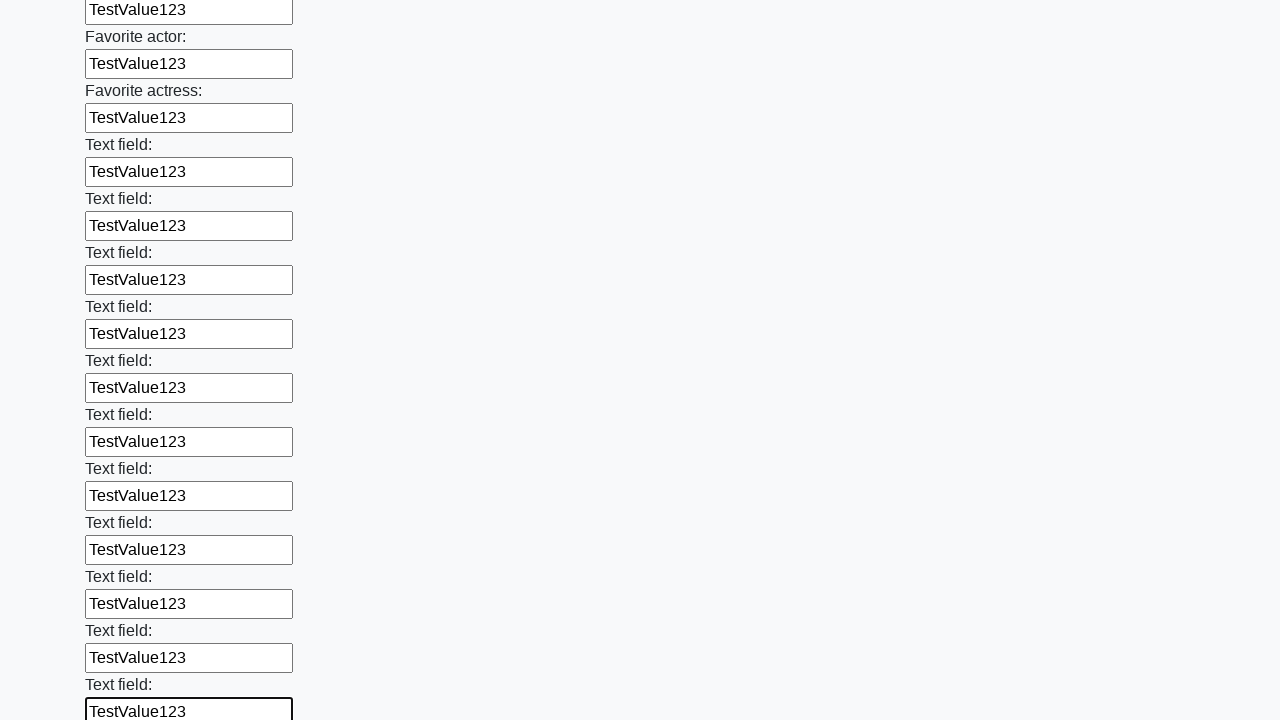

Filled a text input field with 'TestValue123' on input[type='text'] >> nth=37
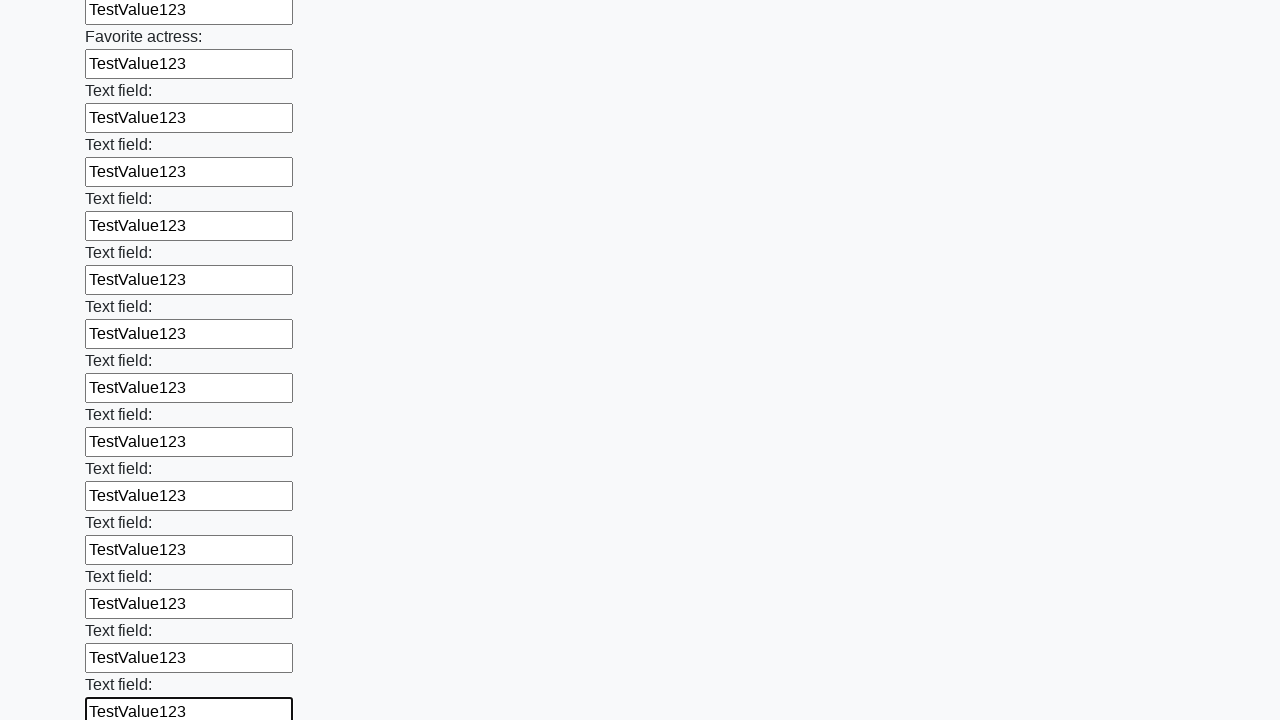

Filled a text input field with 'TestValue123' on input[type='text'] >> nth=38
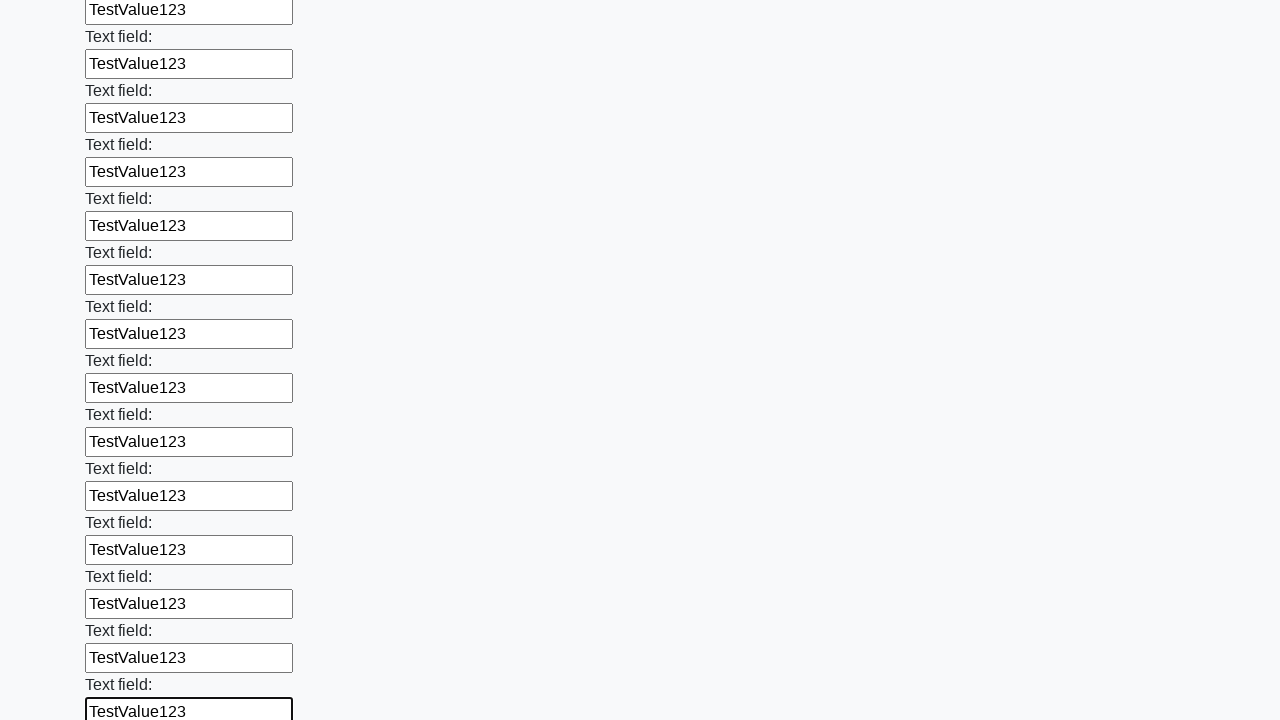

Filled a text input field with 'TestValue123' on input[type='text'] >> nth=39
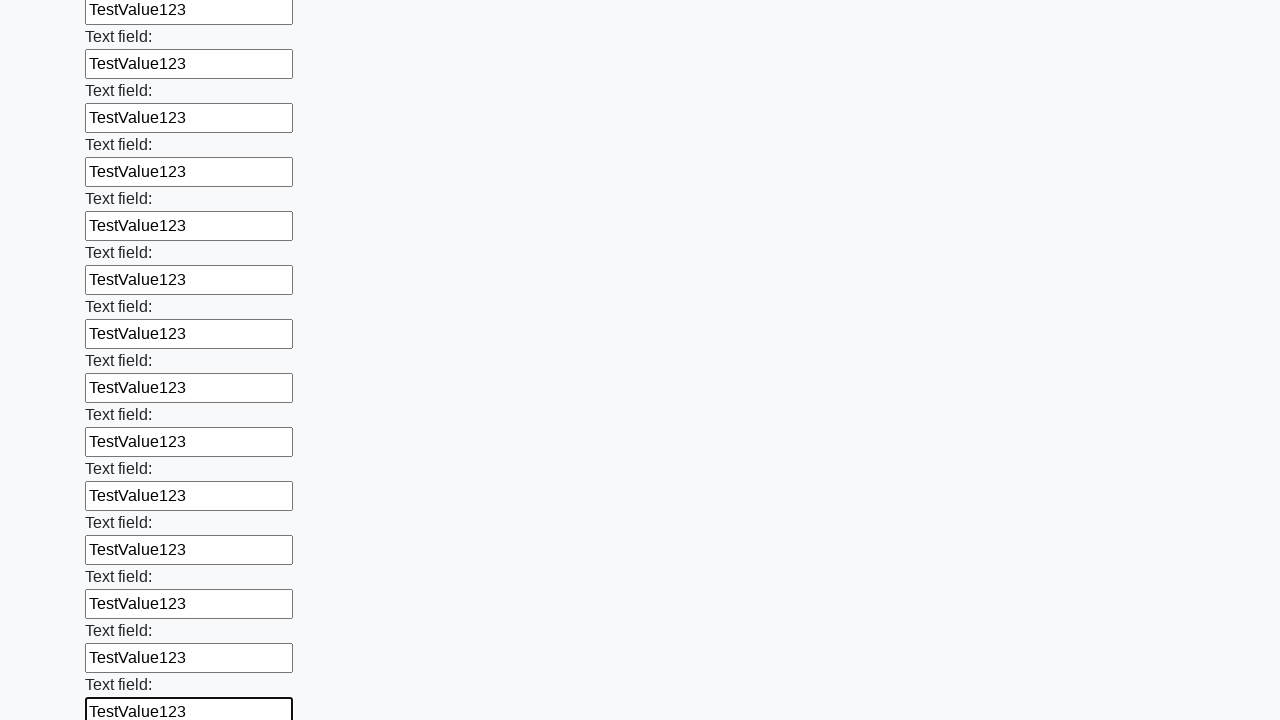

Filled a text input field with 'TestValue123' on input[type='text'] >> nth=40
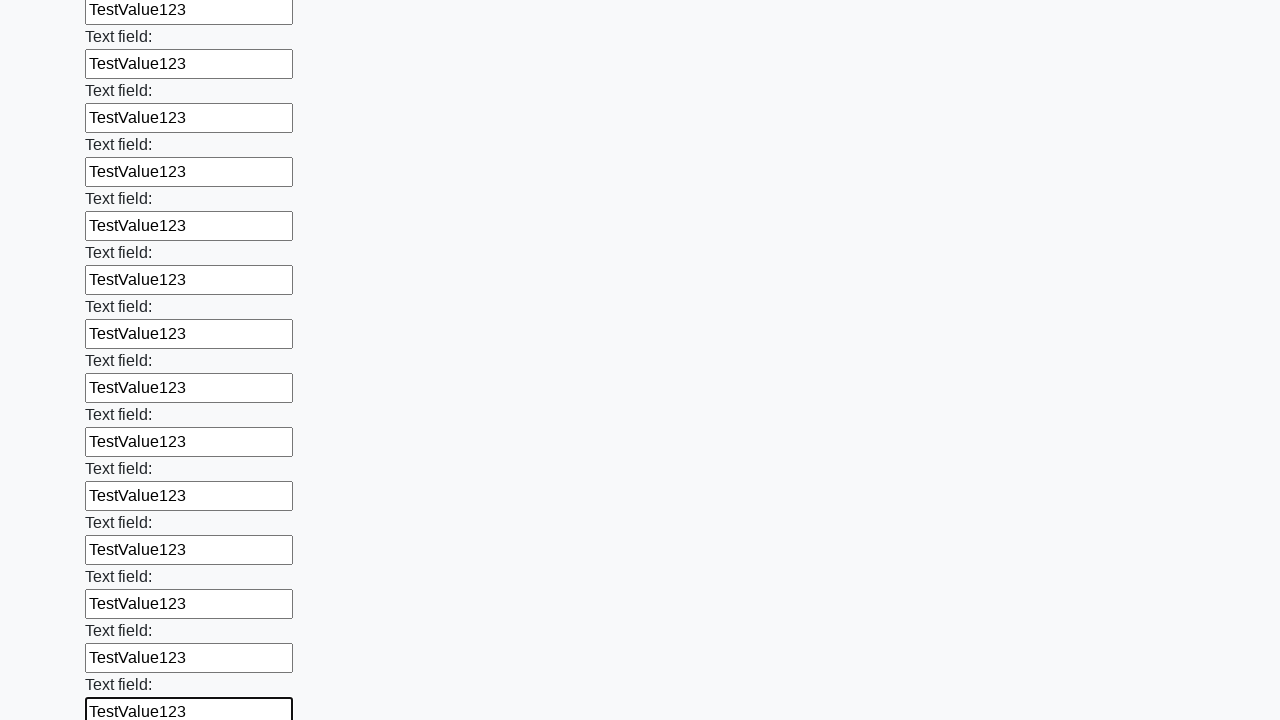

Filled a text input field with 'TestValue123' on input[type='text'] >> nth=41
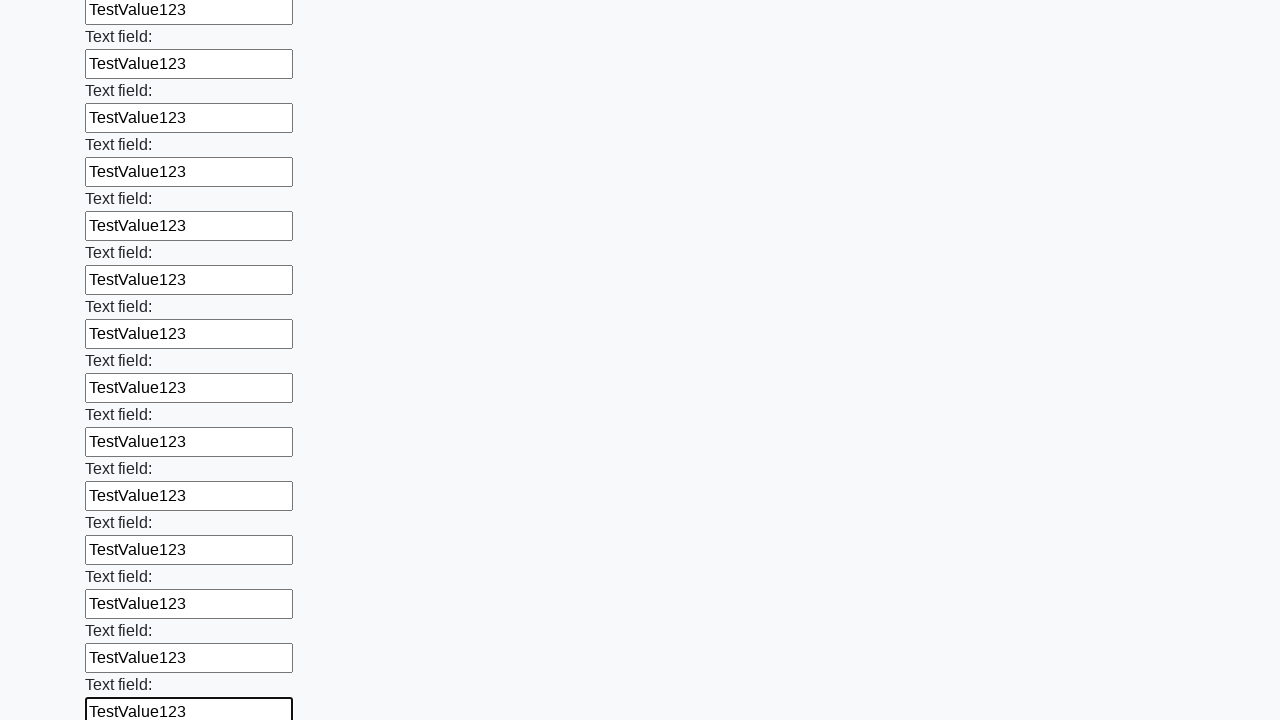

Filled a text input field with 'TestValue123' on input[type='text'] >> nth=42
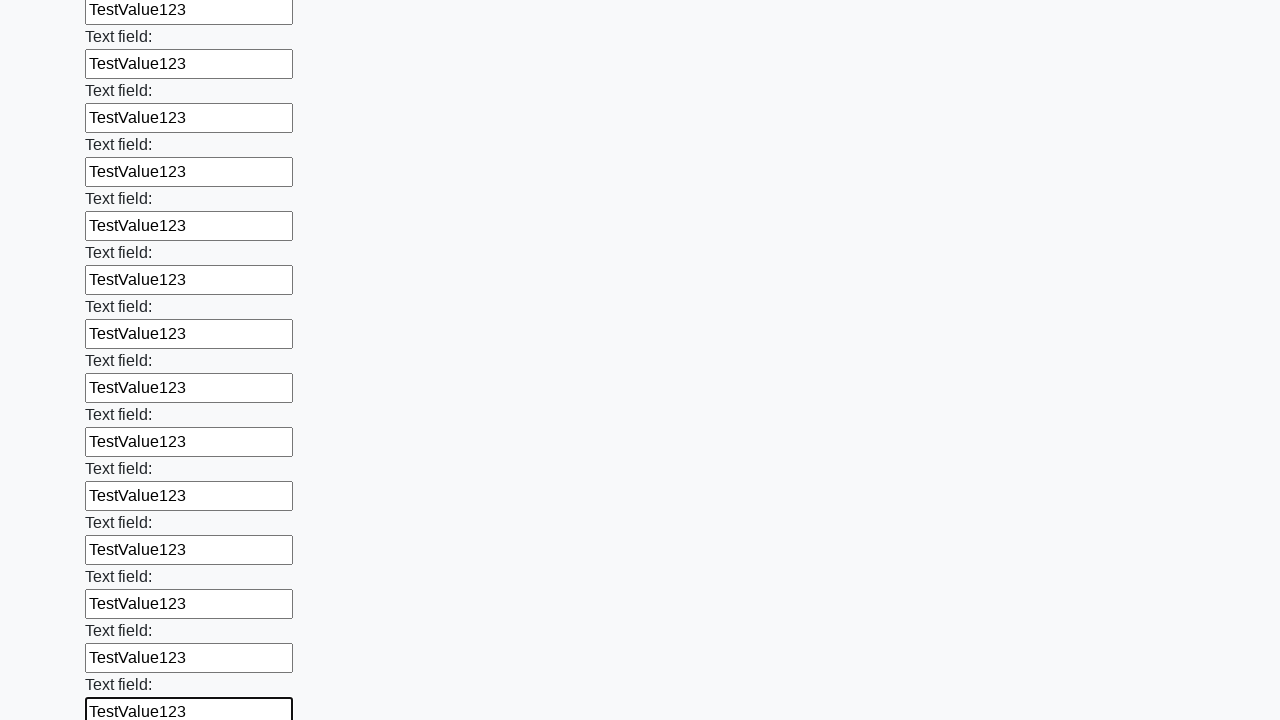

Filled a text input field with 'TestValue123' on input[type='text'] >> nth=43
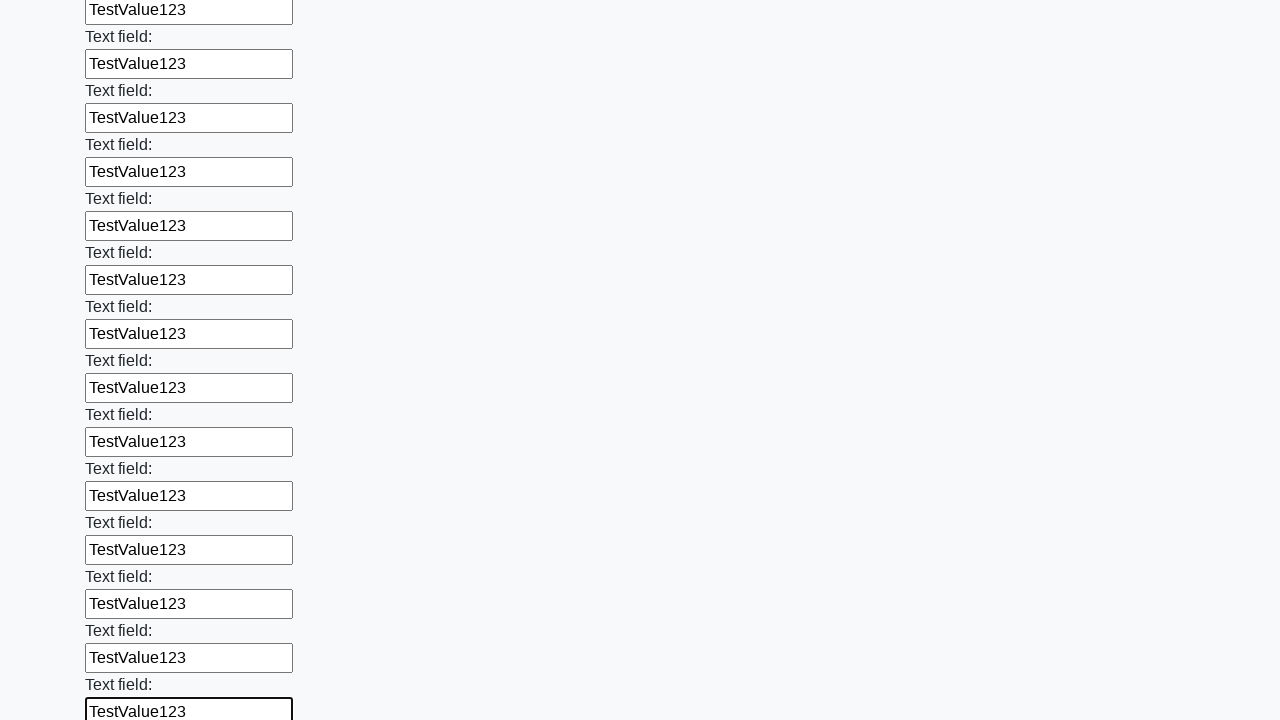

Filled a text input field with 'TestValue123' on input[type='text'] >> nth=44
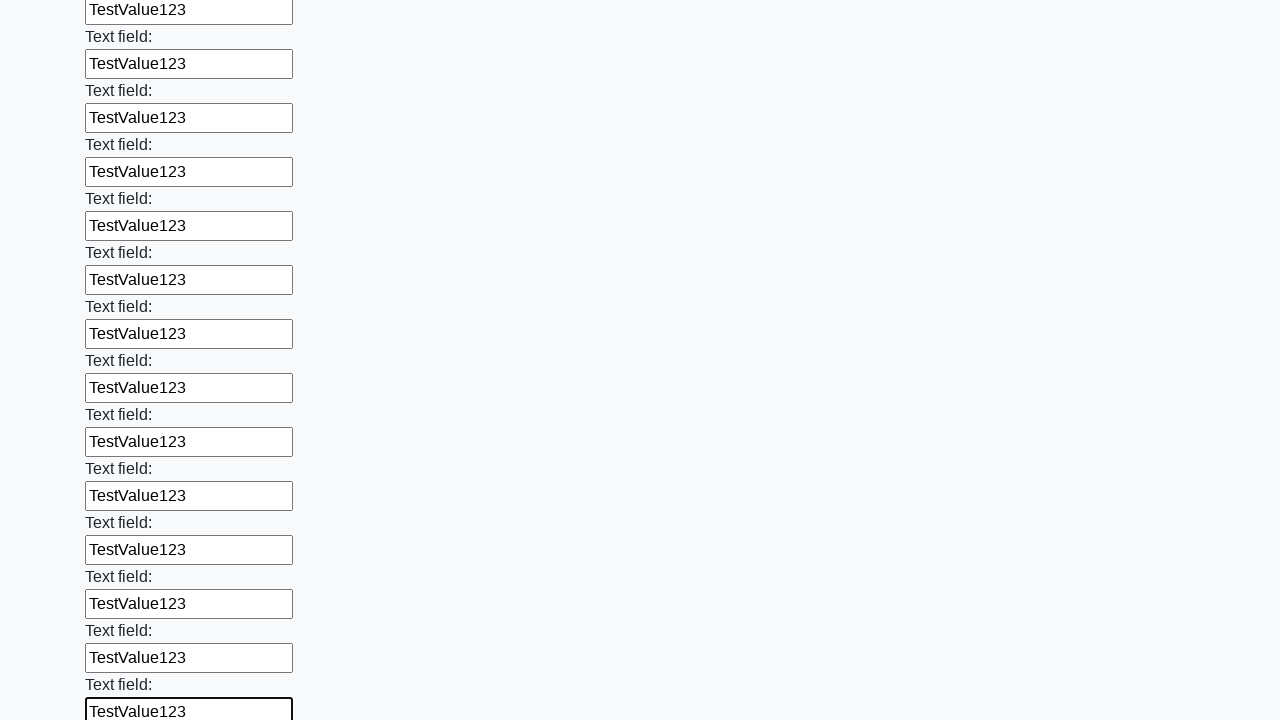

Filled a text input field with 'TestValue123' on input[type='text'] >> nth=45
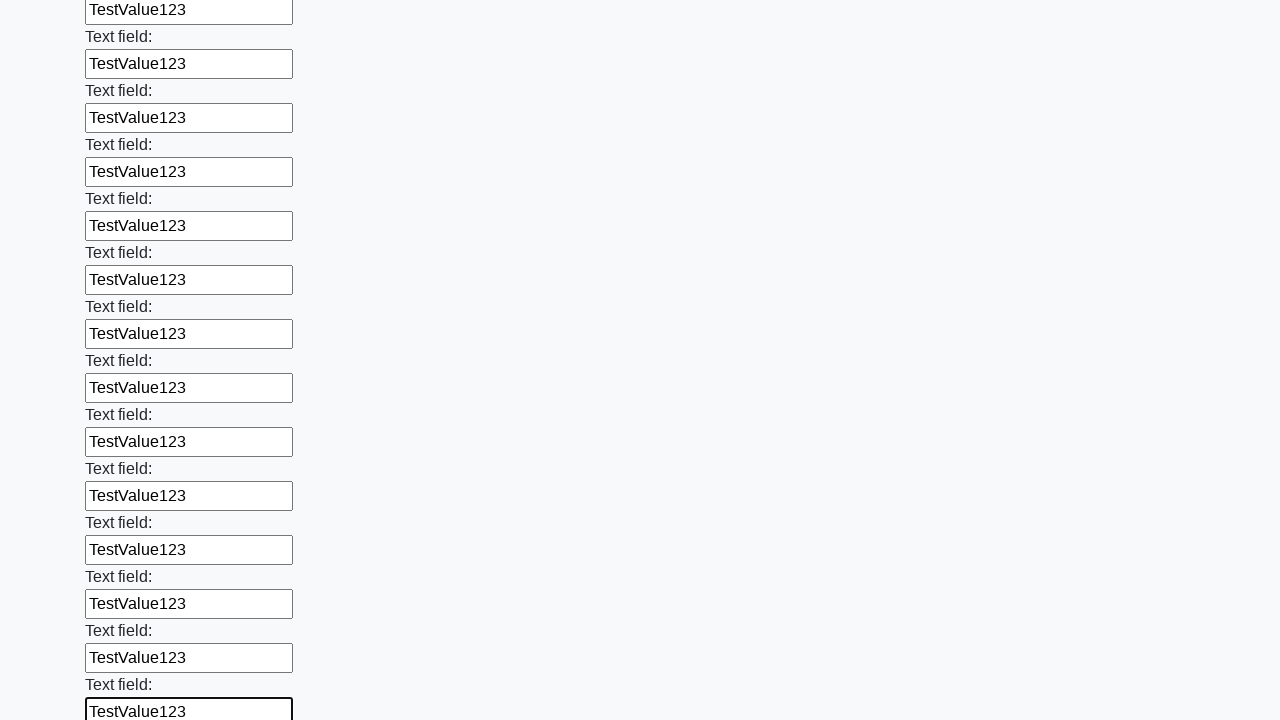

Filled a text input field with 'TestValue123' on input[type='text'] >> nth=46
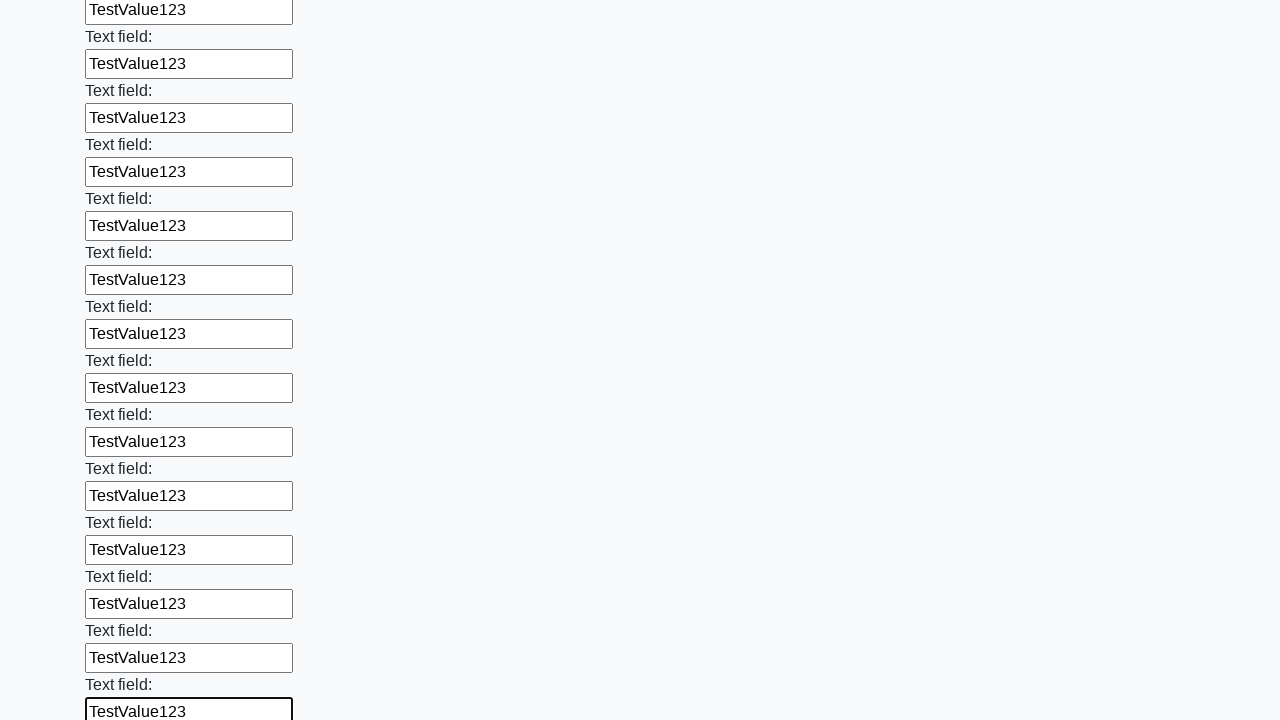

Filled a text input field with 'TestValue123' on input[type='text'] >> nth=47
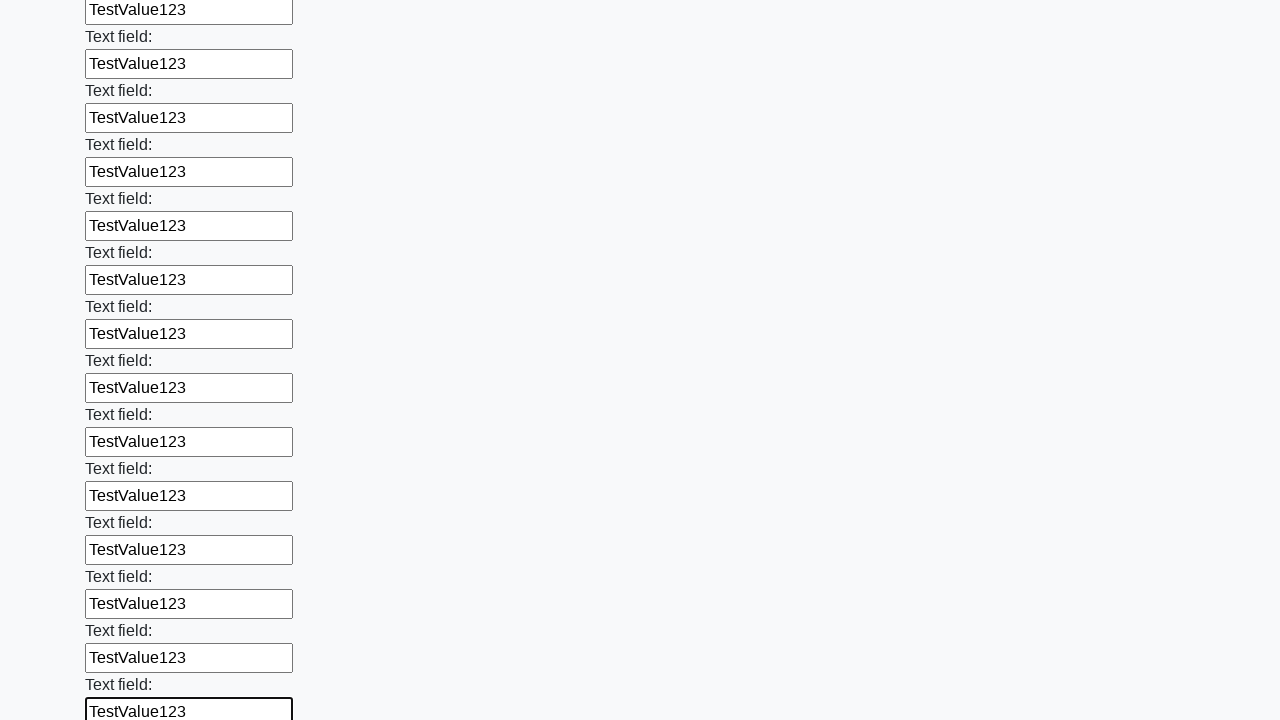

Filled a text input field with 'TestValue123' on input[type='text'] >> nth=48
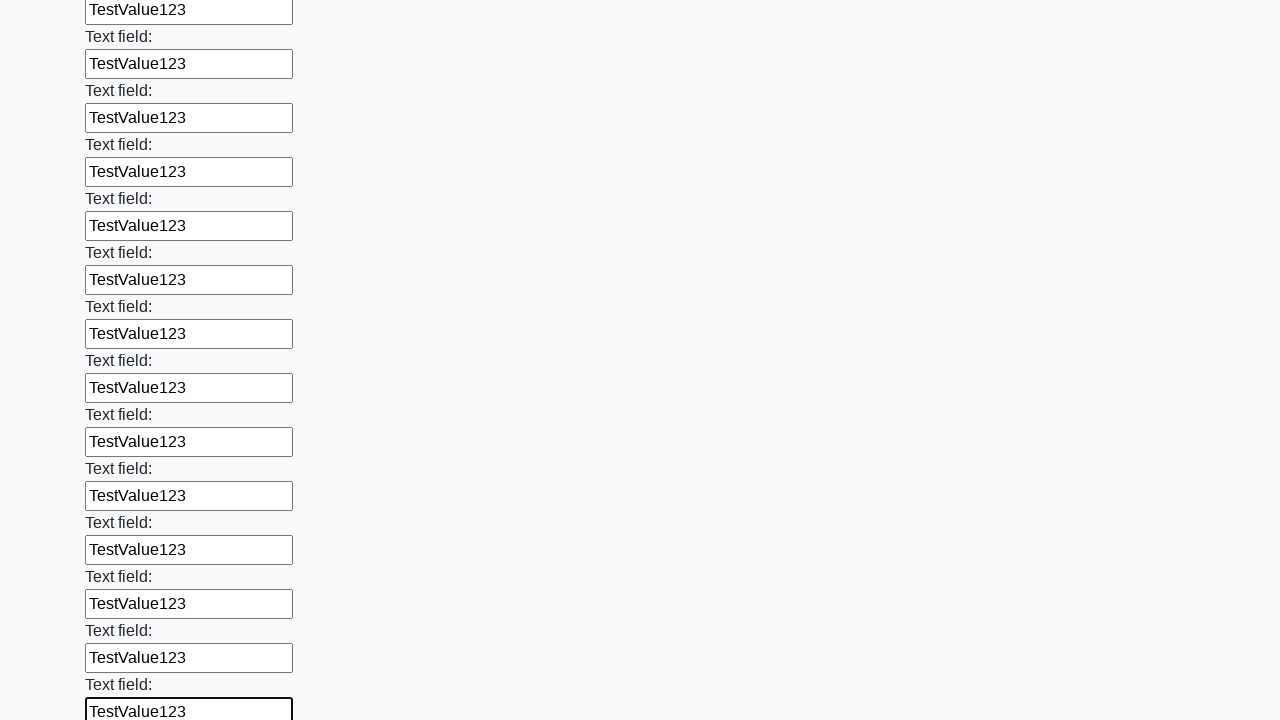

Filled a text input field with 'TestValue123' on input[type='text'] >> nth=49
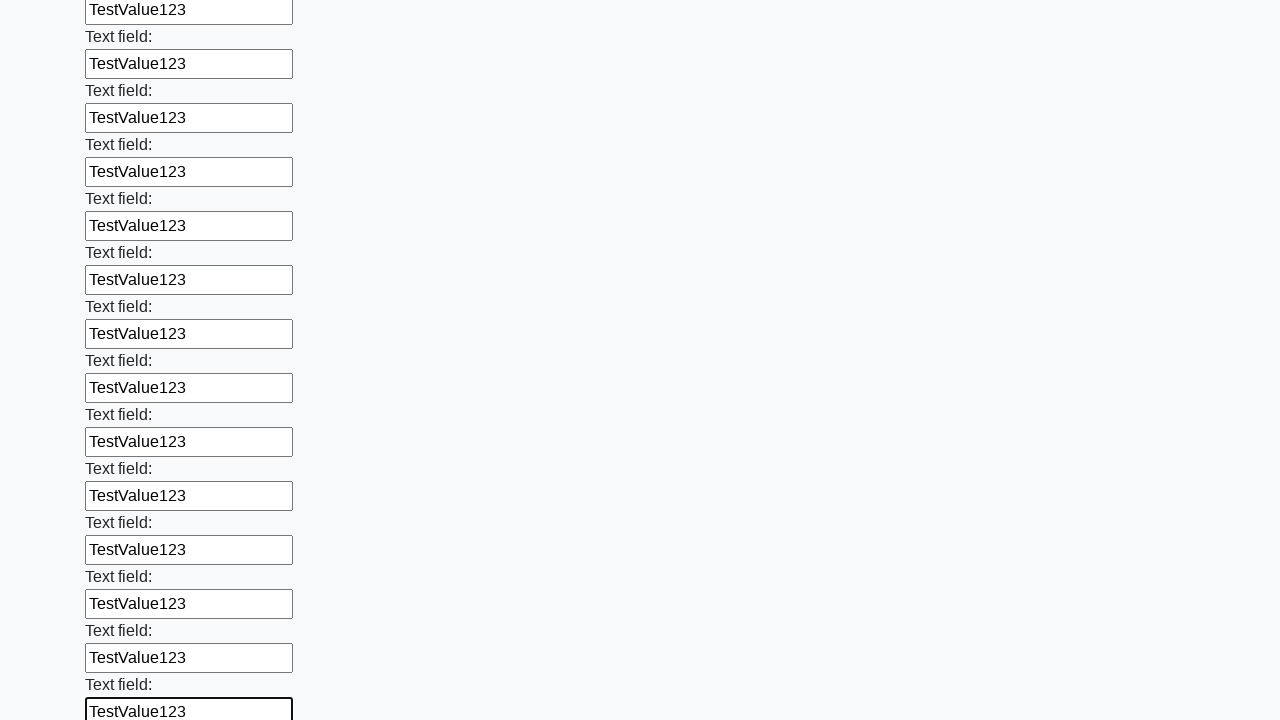

Filled a text input field with 'TestValue123' on input[type='text'] >> nth=50
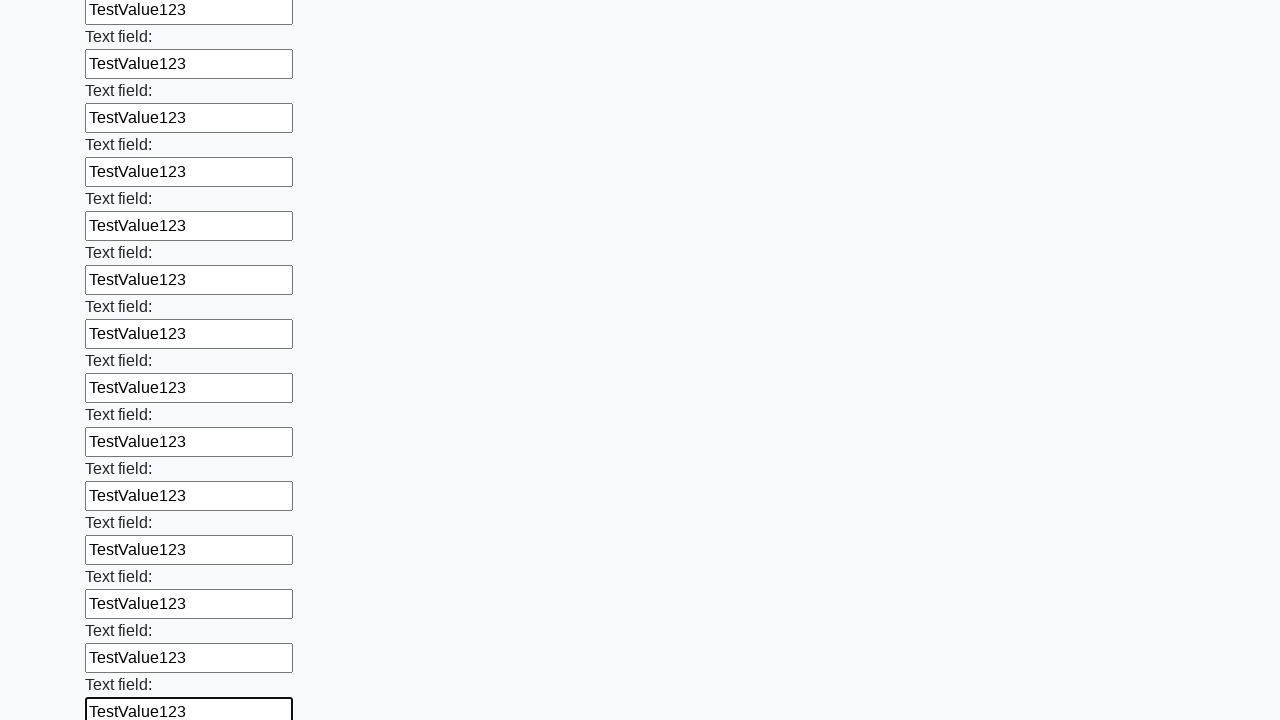

Filled a text input field with 'TestValue123' on input[type='text'] >> nth=51
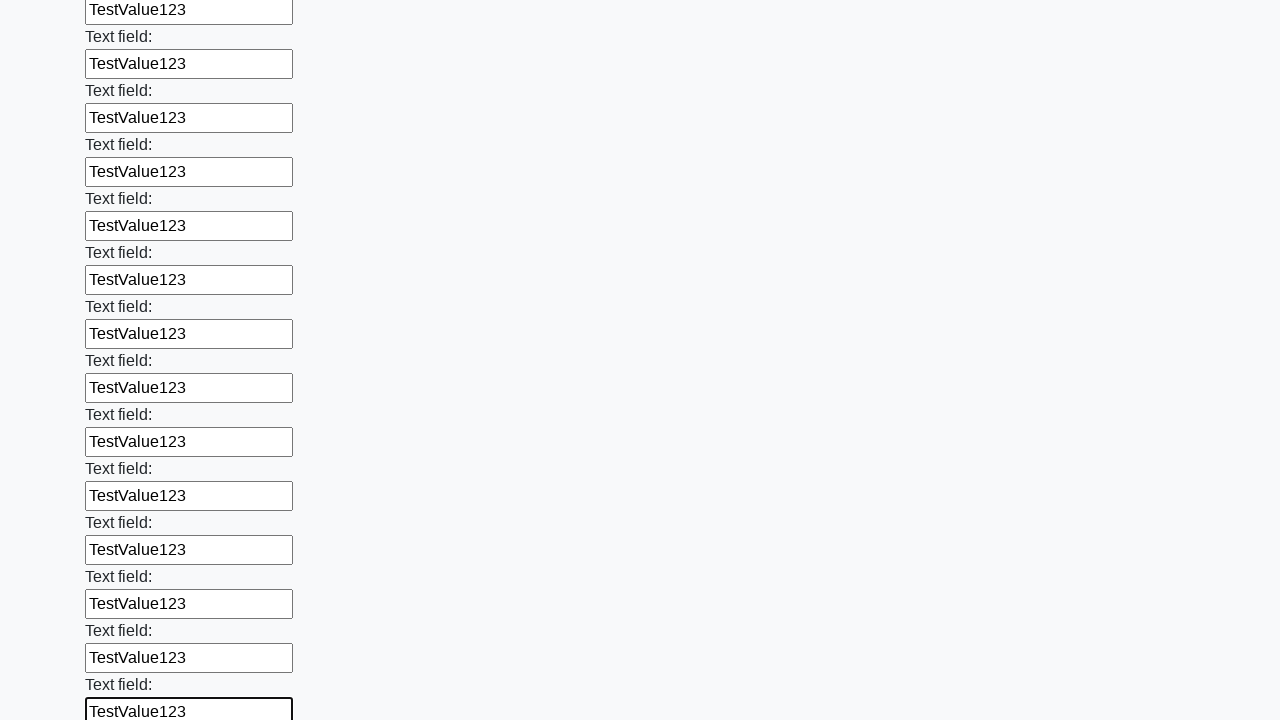

Filled a text input field with 'TestValue123' on input[type='text'] >> nth=52
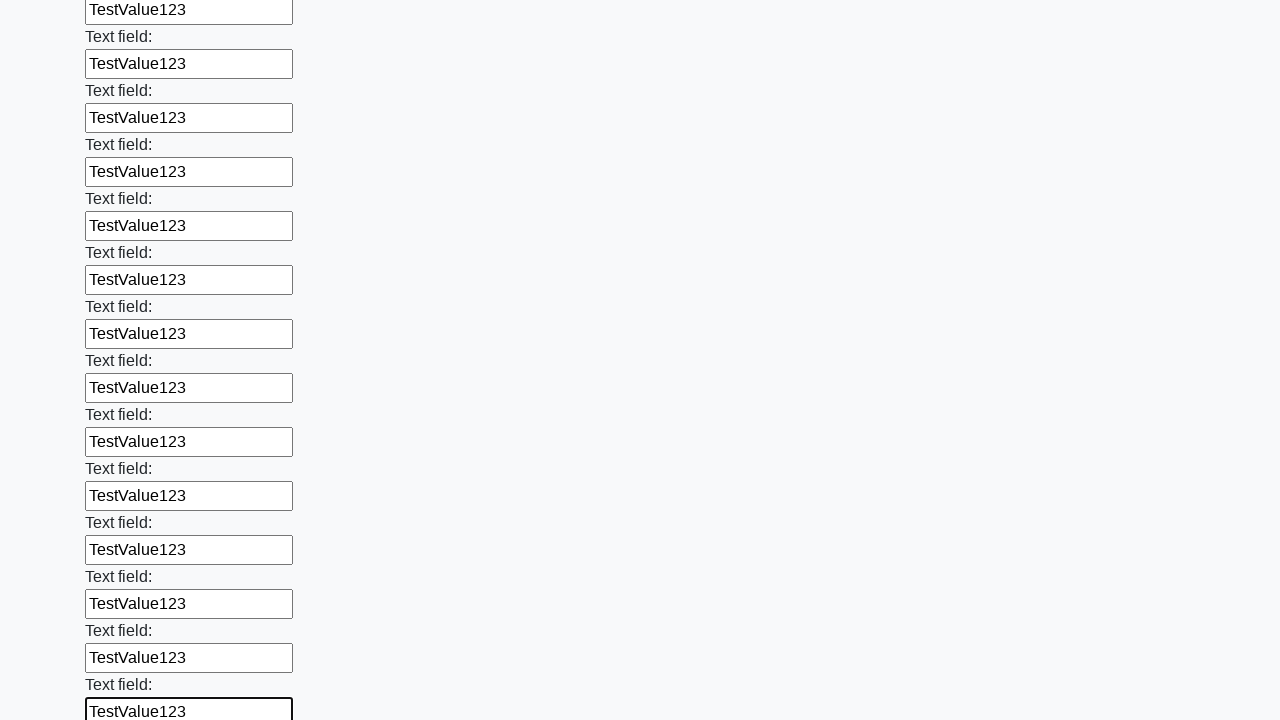

Filled a text input field with 'TestValue123' on input[type='text'] >> nth=53
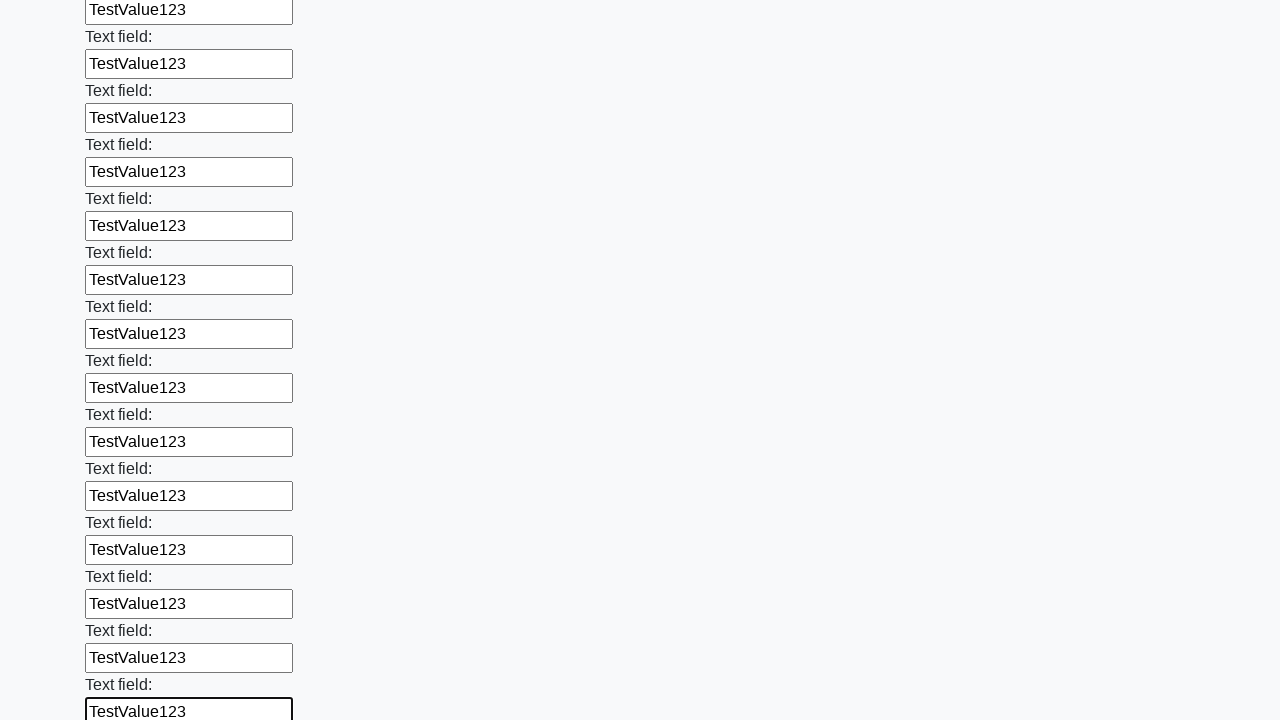

Filled a text input field with 'TestValue123' on input[type='text'] >> nth=54
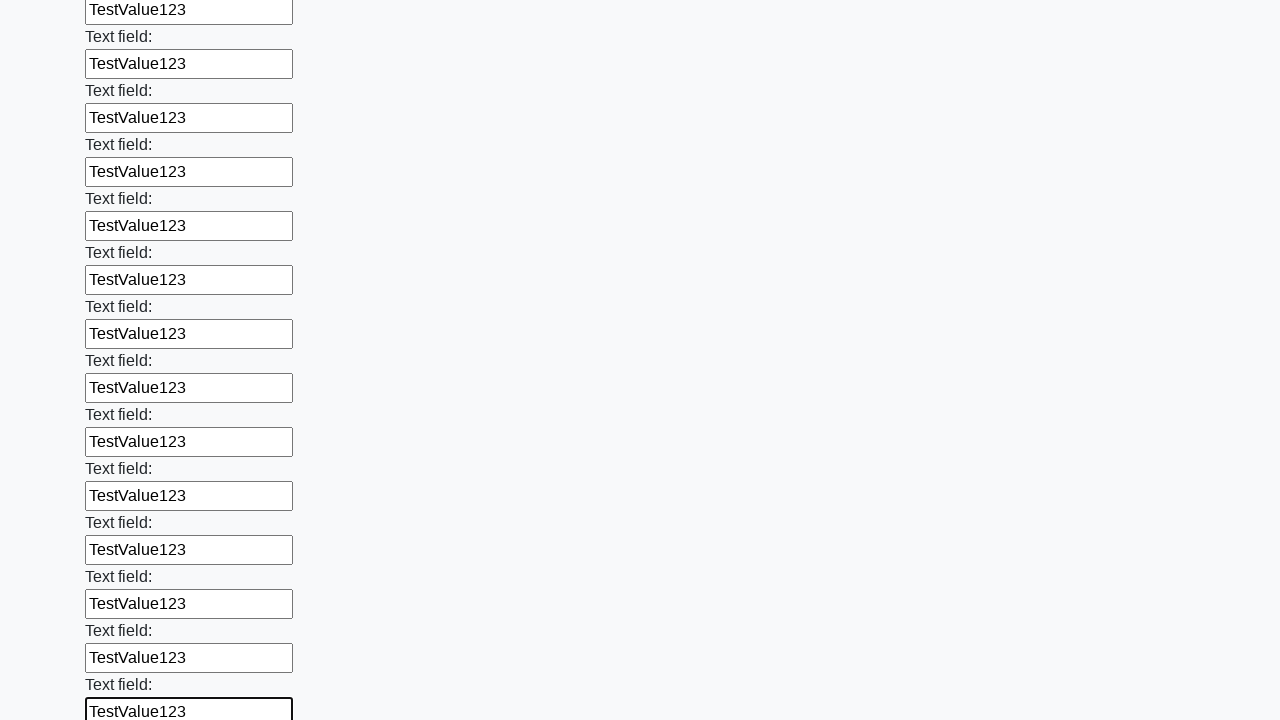

Filled a text input field with 'TestValue123' on input[type='text'] >> nth=55
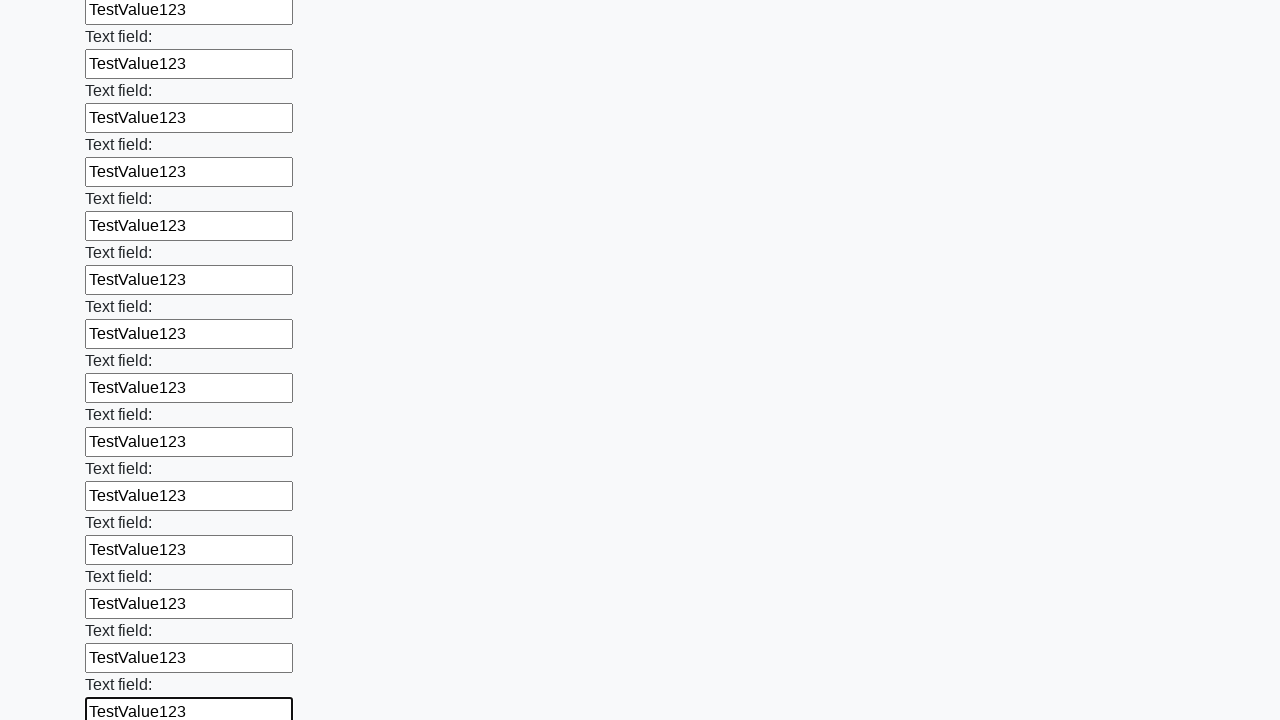

Filled a text input field with 'TestValue123' on input[type='text'] >> nth=56
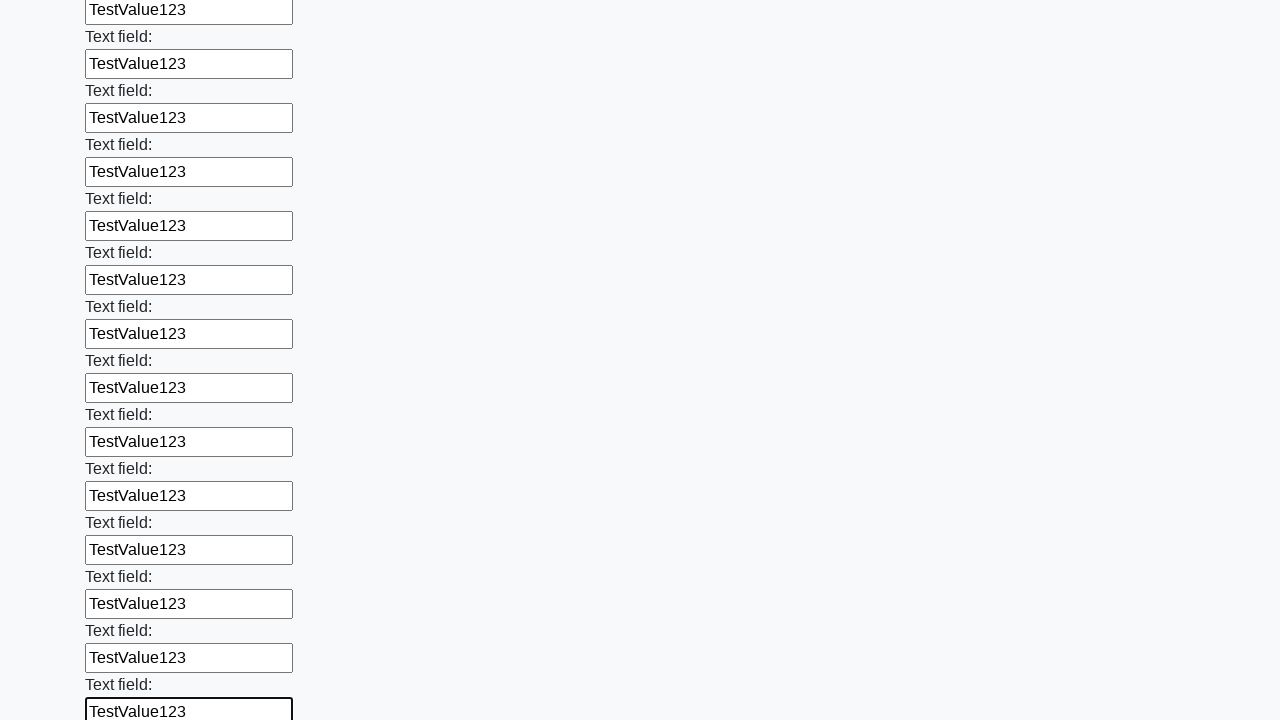

Filled a text input field with 'TestValue123' on input[type='text'] >> nth=57
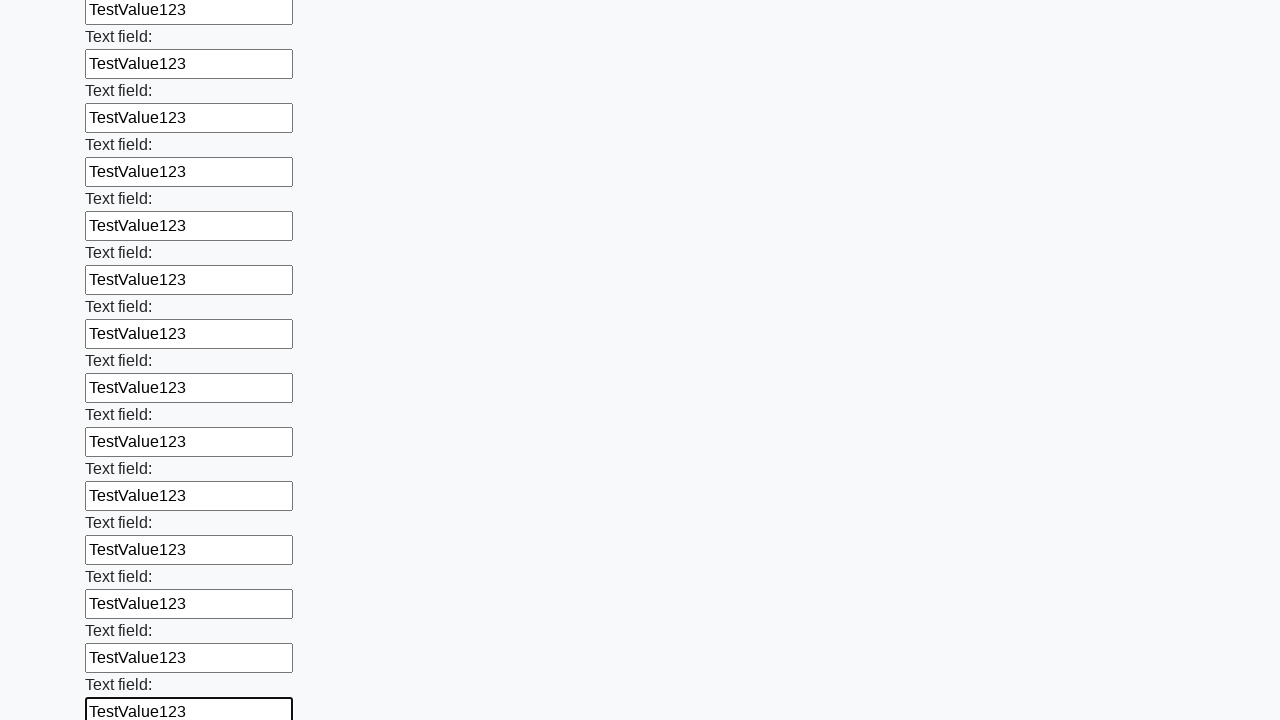

Filled a text input field with 'TestValue123' on input[type='text'] >> nth=58
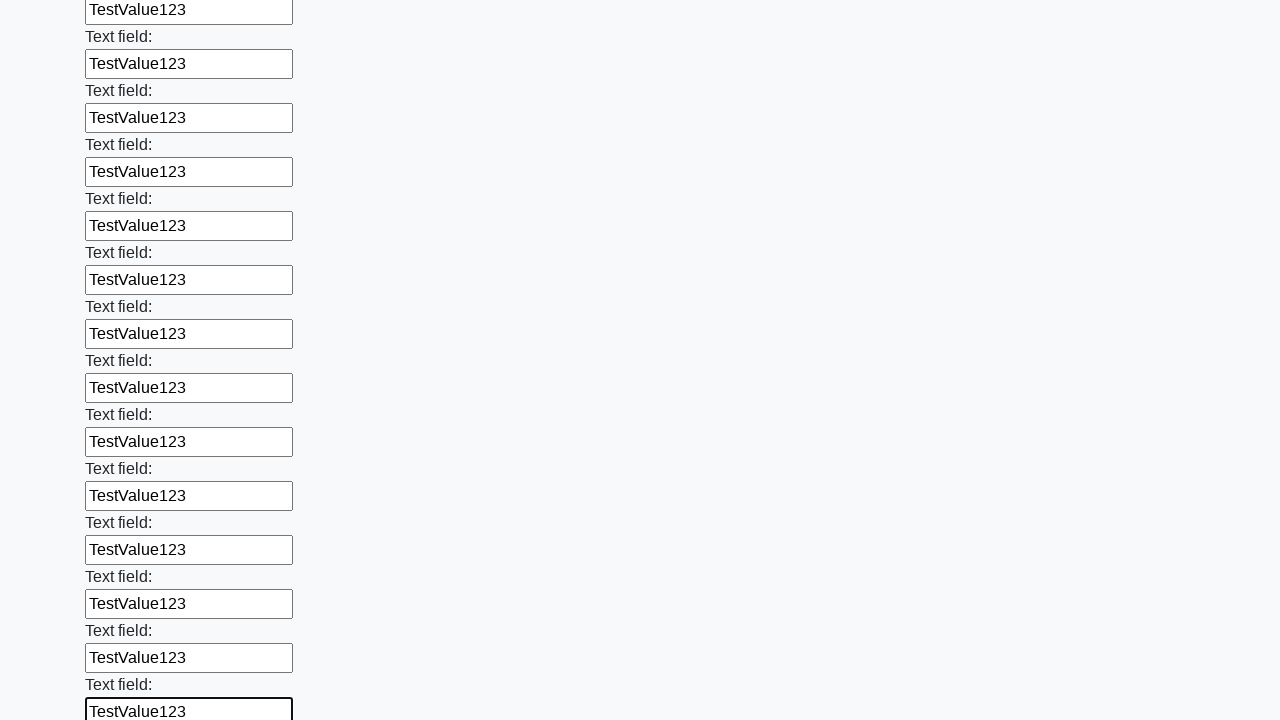

Filled a text input field with 'TestValue123' on input[type='text'] >> nth=59
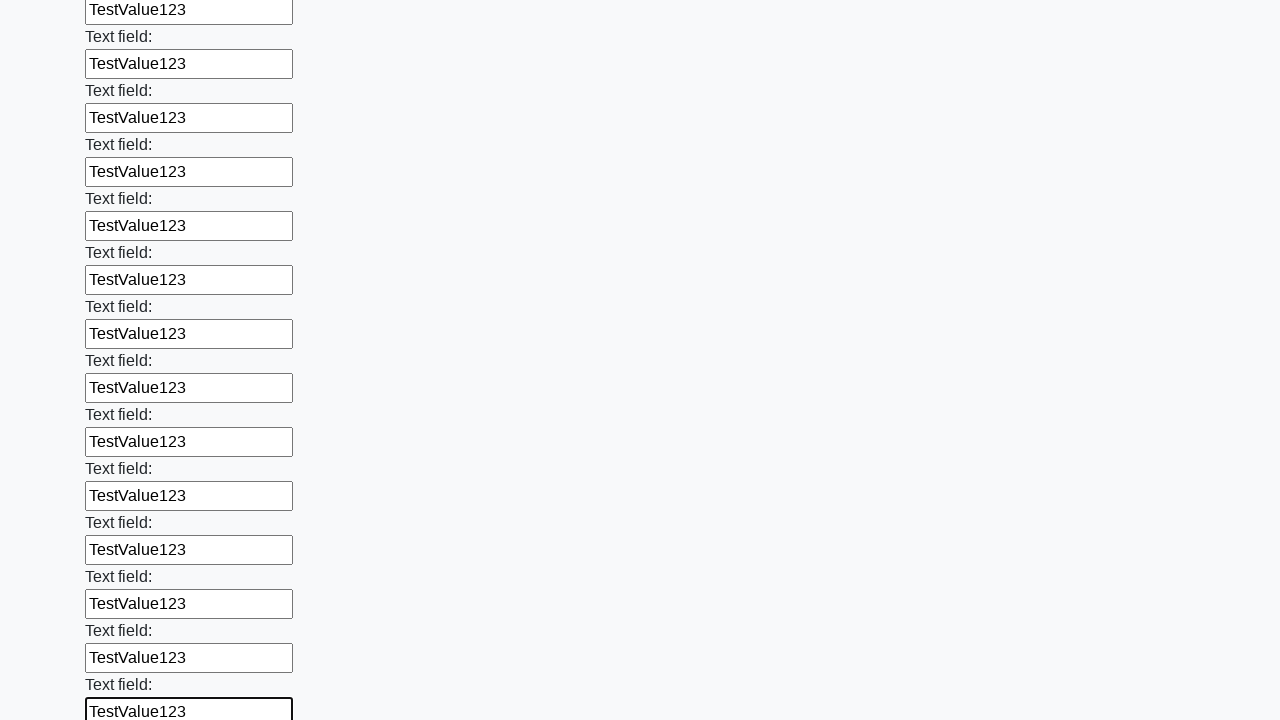

Filled a text input field with 'TestValue123' on input[type='text'] >> nth=60
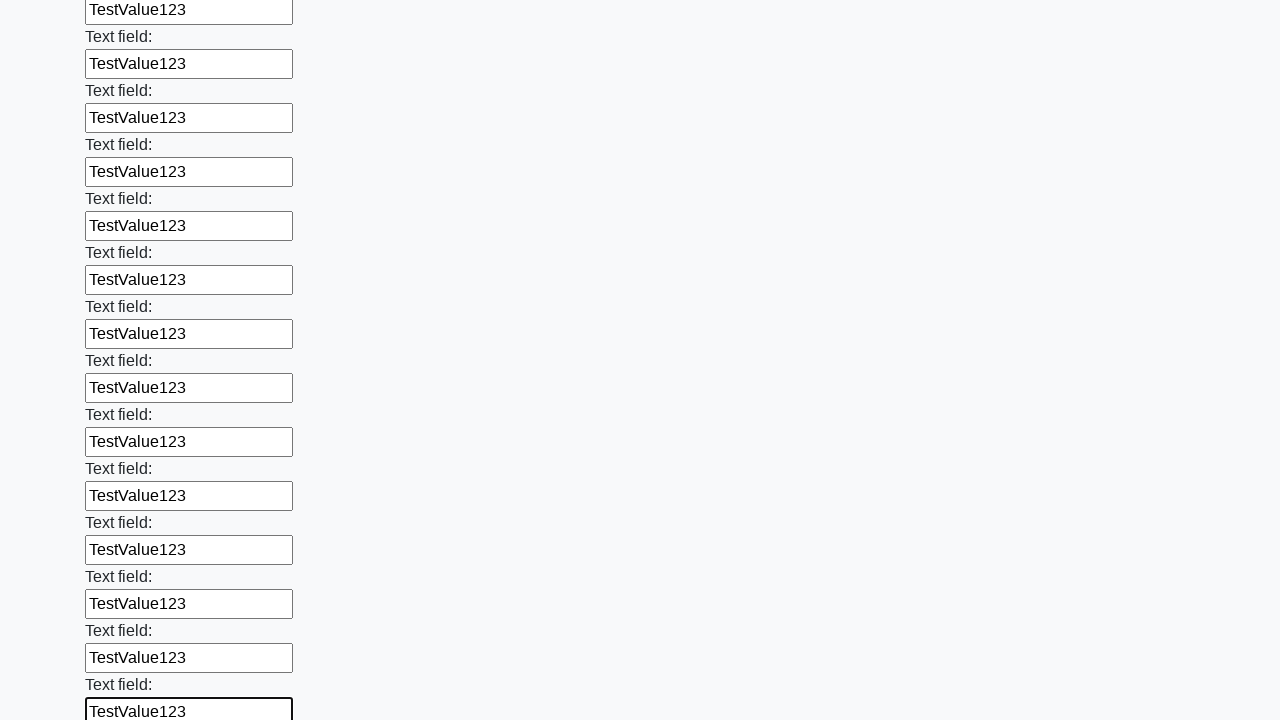

Filled a text input field with 'TestValue123' on input[type='text'] >> nth=61
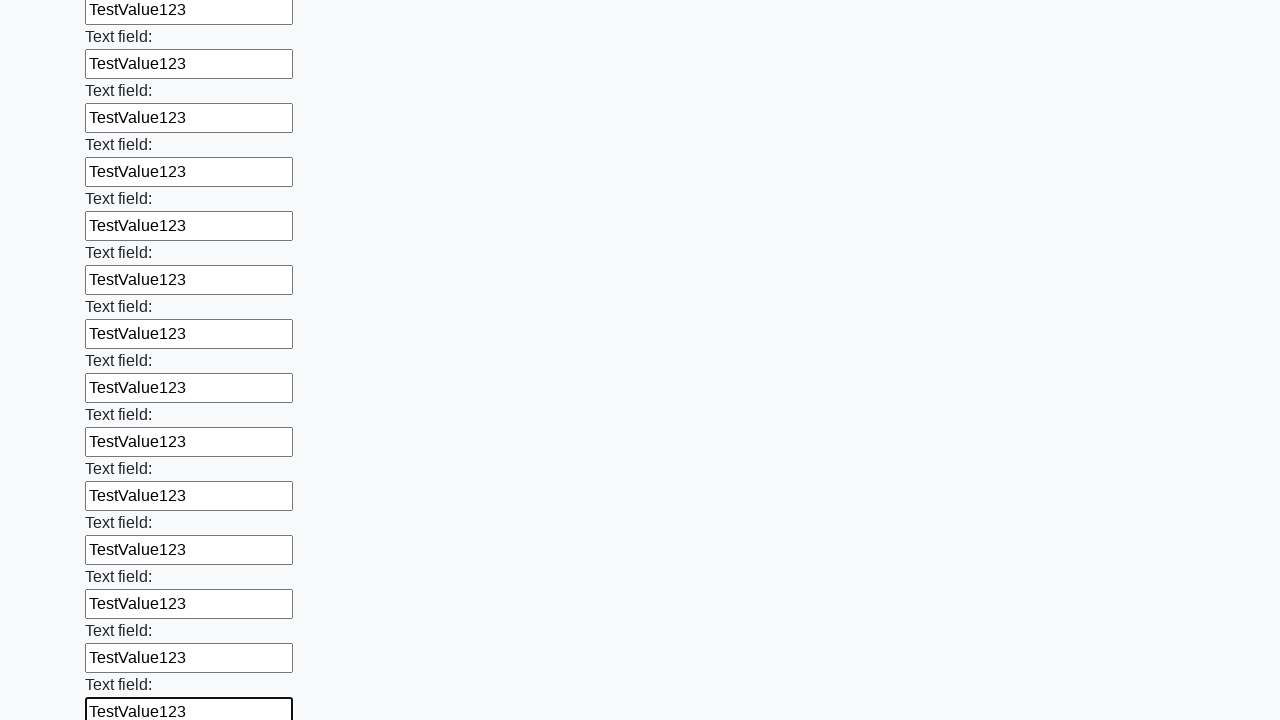

Filled a text input field with 'TestValue123' on input[type='text'] >> nth=62
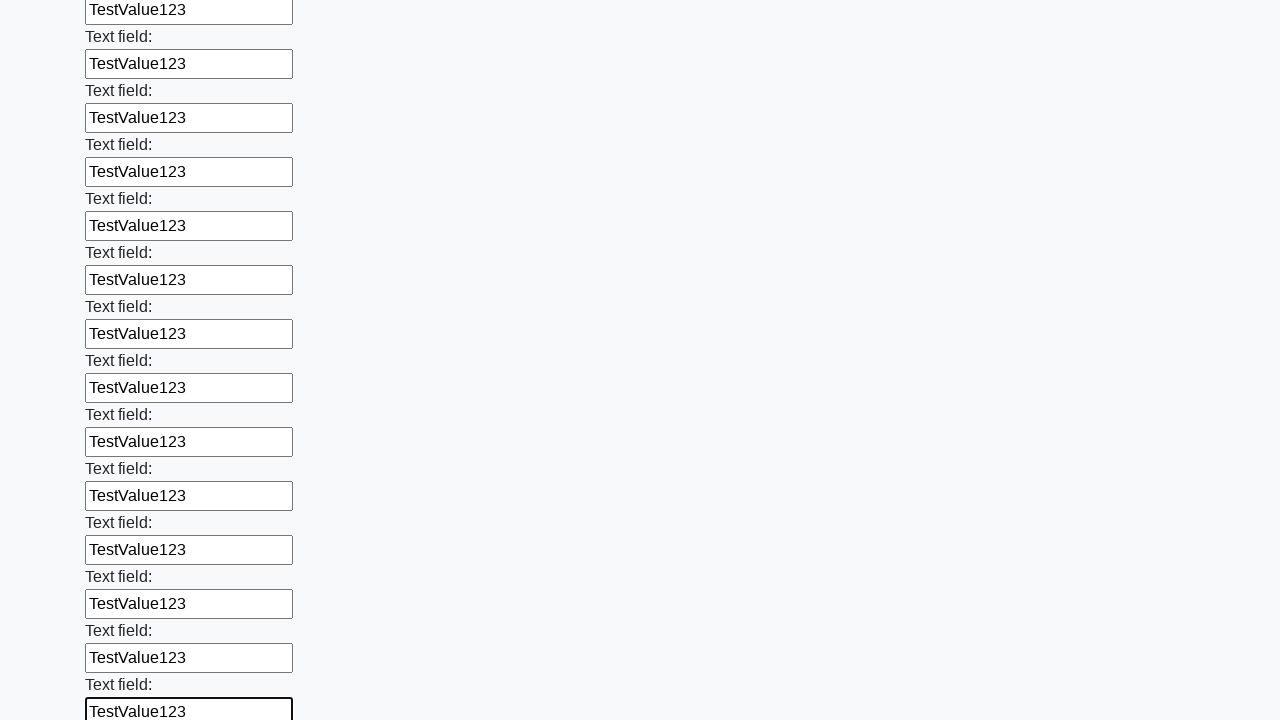

Filled a text input field with 'TestValue123' on input[type='text'] >> nth=63
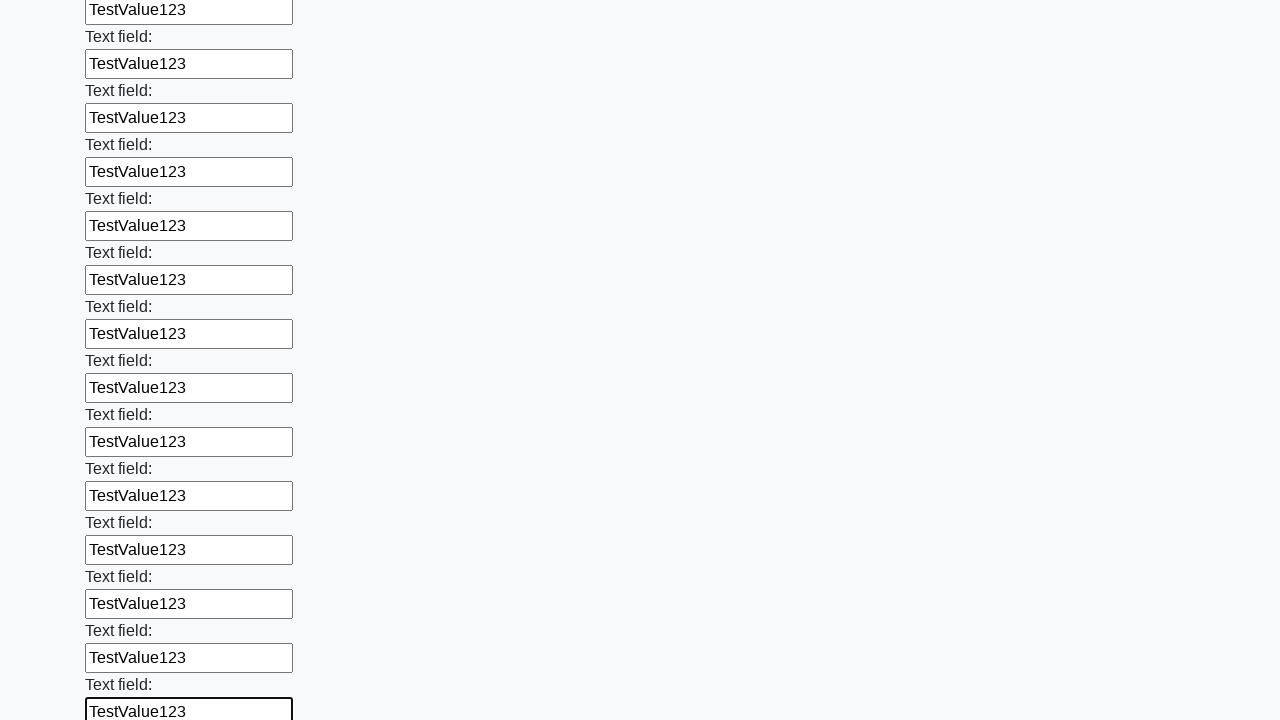

Filled a text input field with 'TestValue123' on input[type='text'] >> nth=64
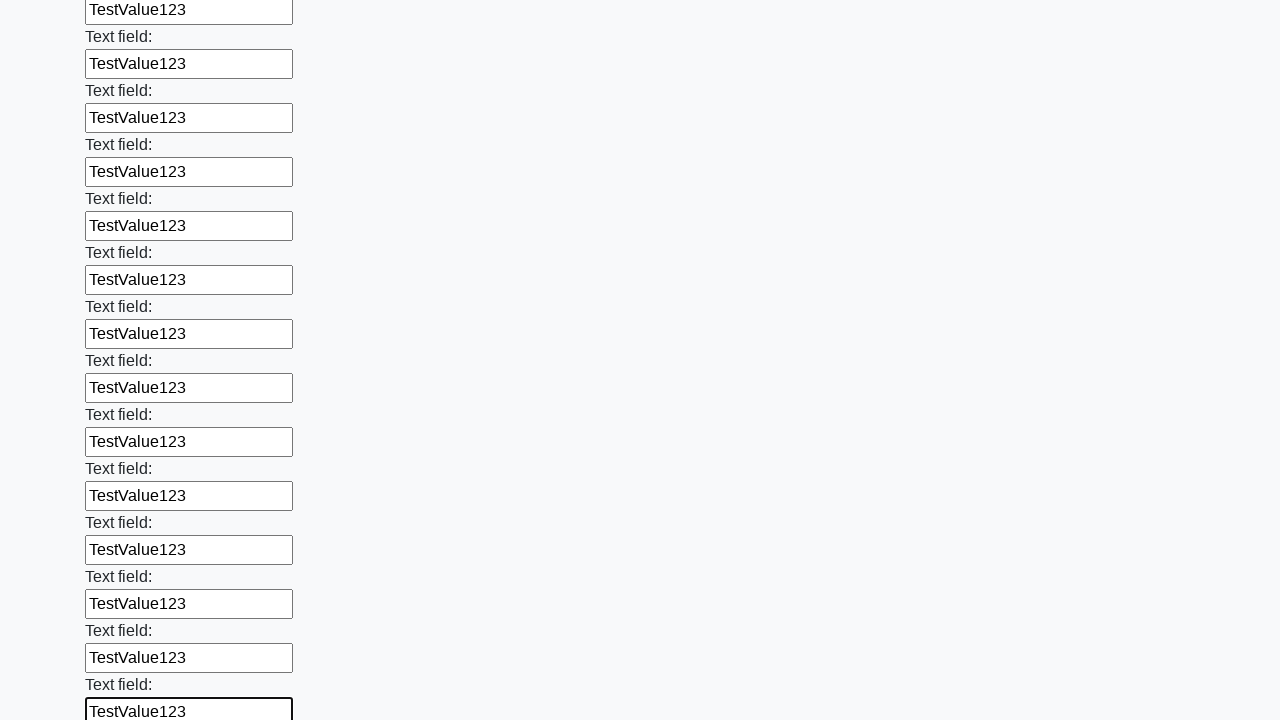

Filled a text input field with 'TestValue123' on input[type='text'] >> nth=65
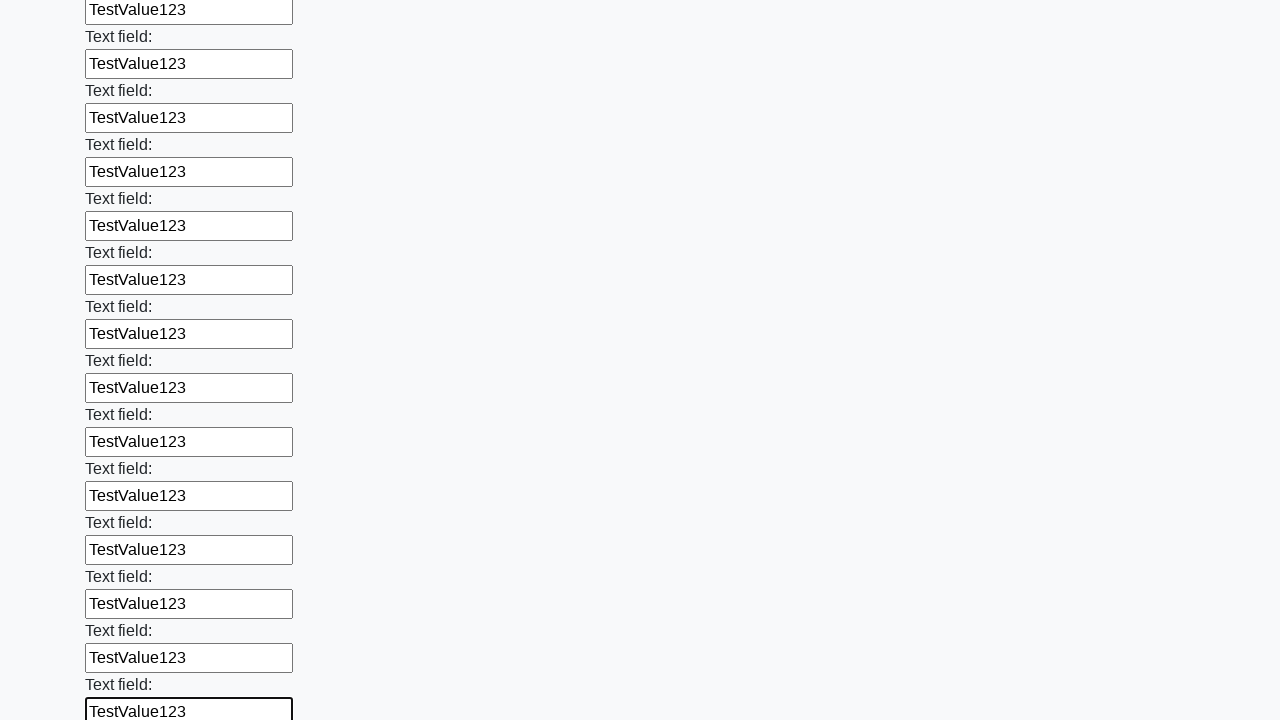

Filled a text input field with 'TestValue123' on input[type='text'] >> nth=66
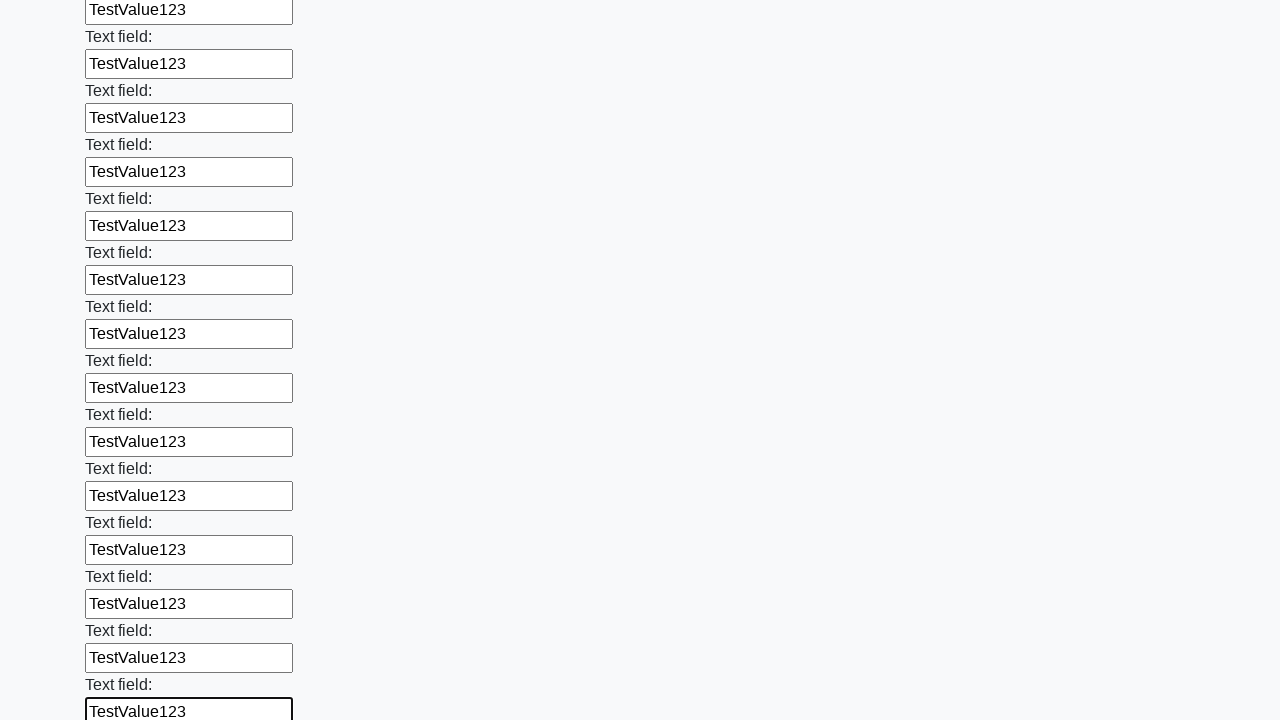

Filled a text input field with 'TestValue123' on input[type='text'] >> nth=67
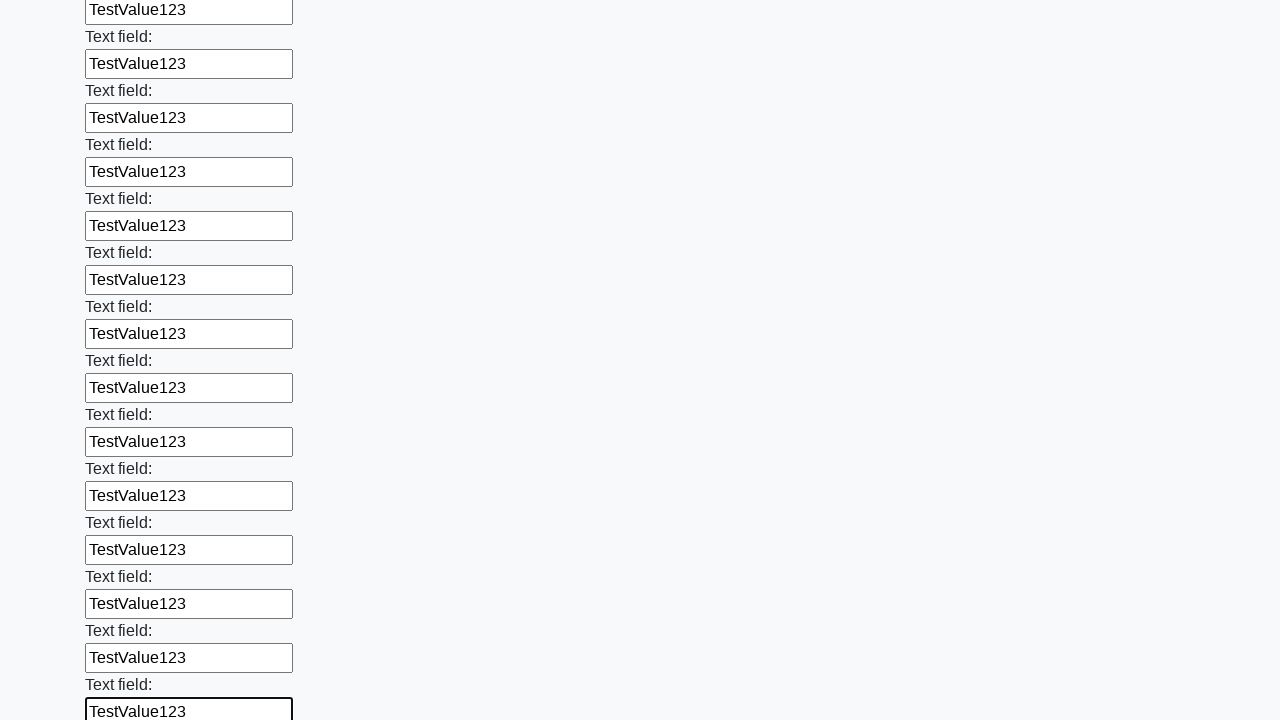

Filled a text input field with 'TestValue123' on input[type='text'] >> nth=68
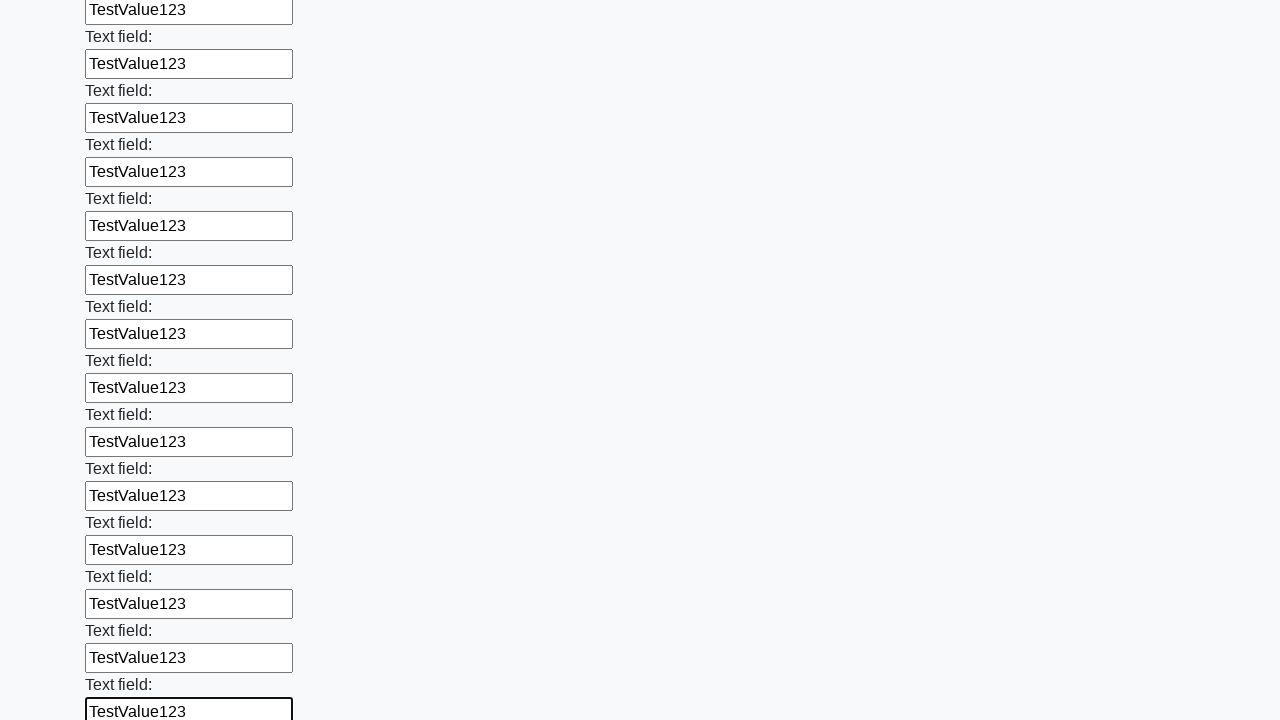

Filled a text input field with 'TestValue123' on input[type='text'] >> nth=69
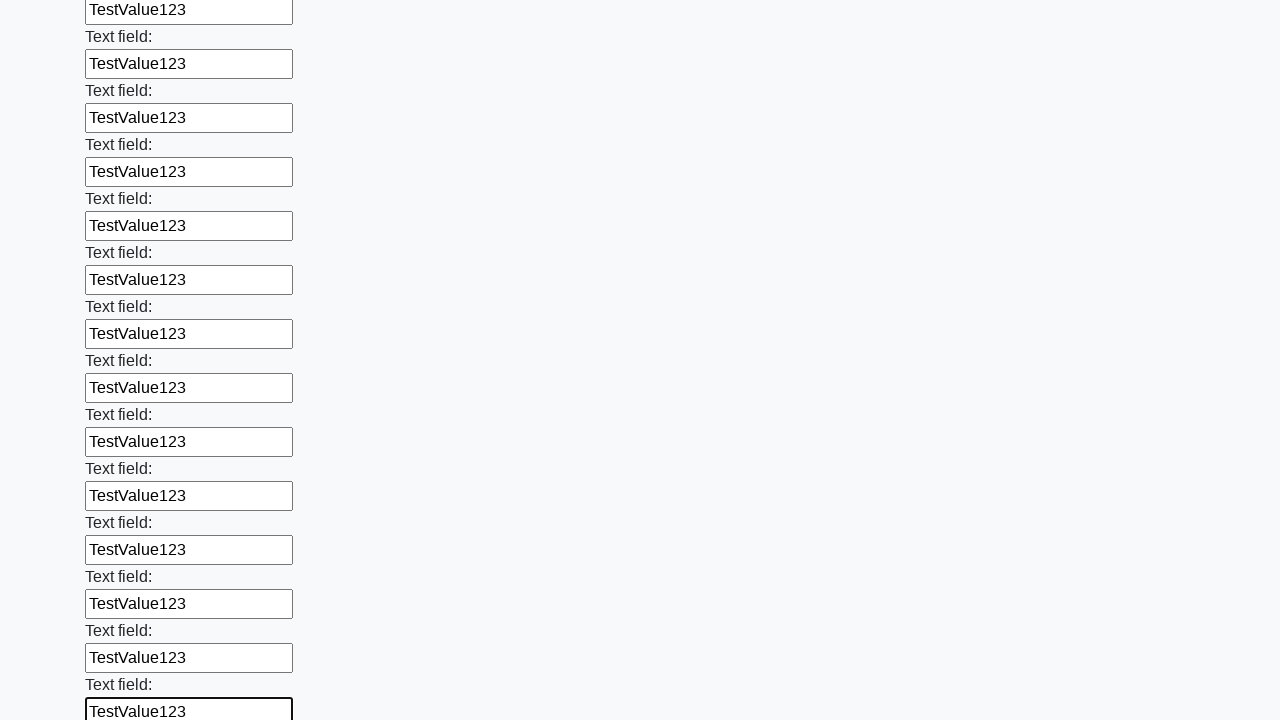

Filled a text input field with 'TestValue123' on input[type='text'] >> nth=70
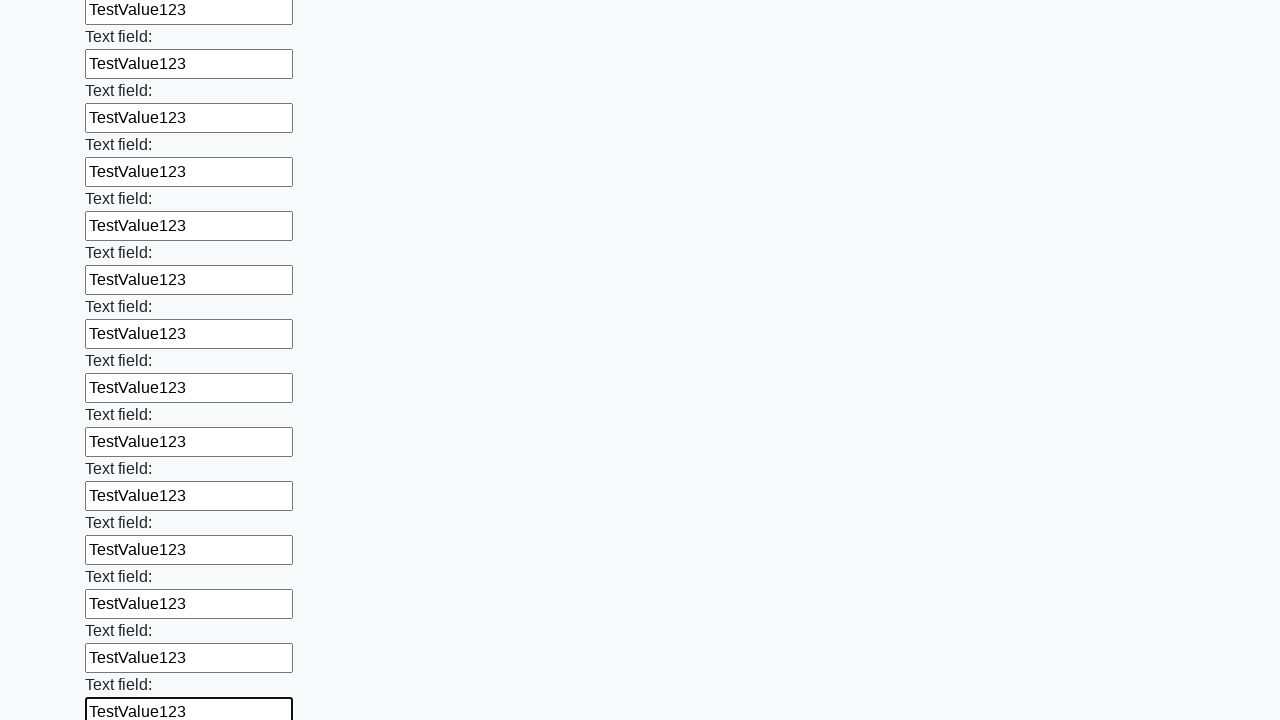

Filled a text input field with 'TestValue123' on input[type='text'] >> nth=71
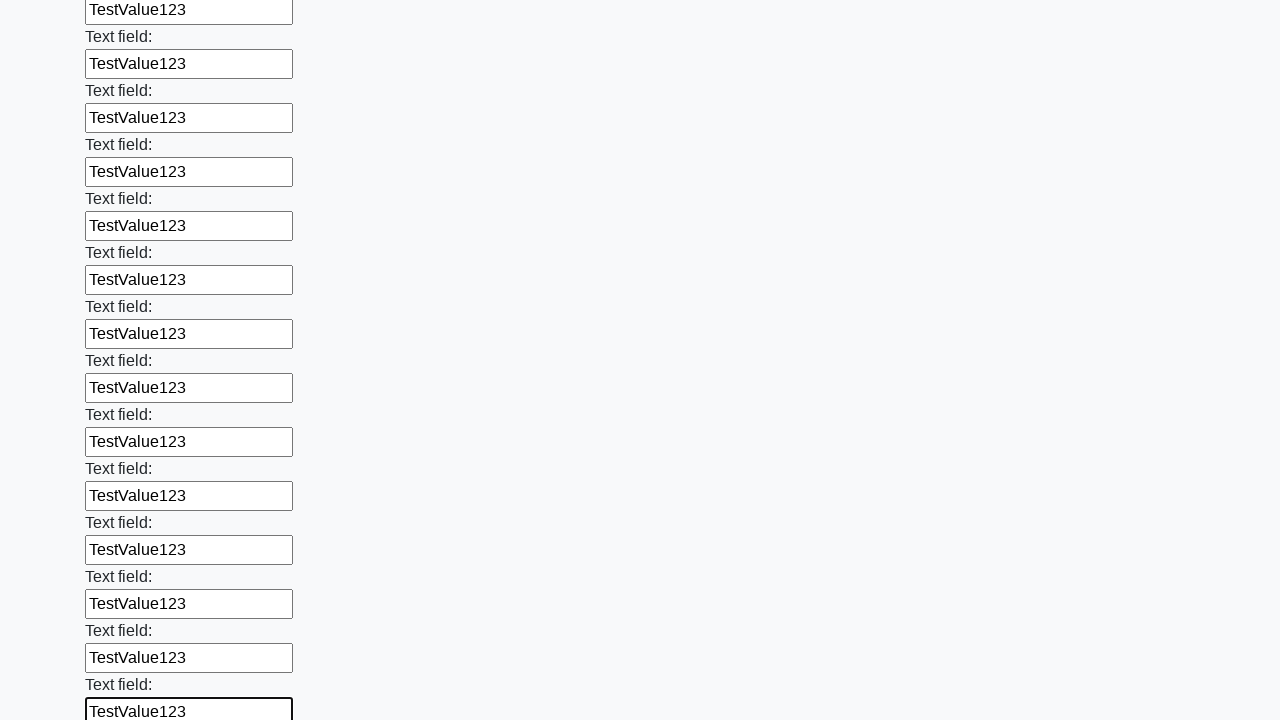

Filled a text input field with 'TestValue123' on input[type='text'] >> nth=72
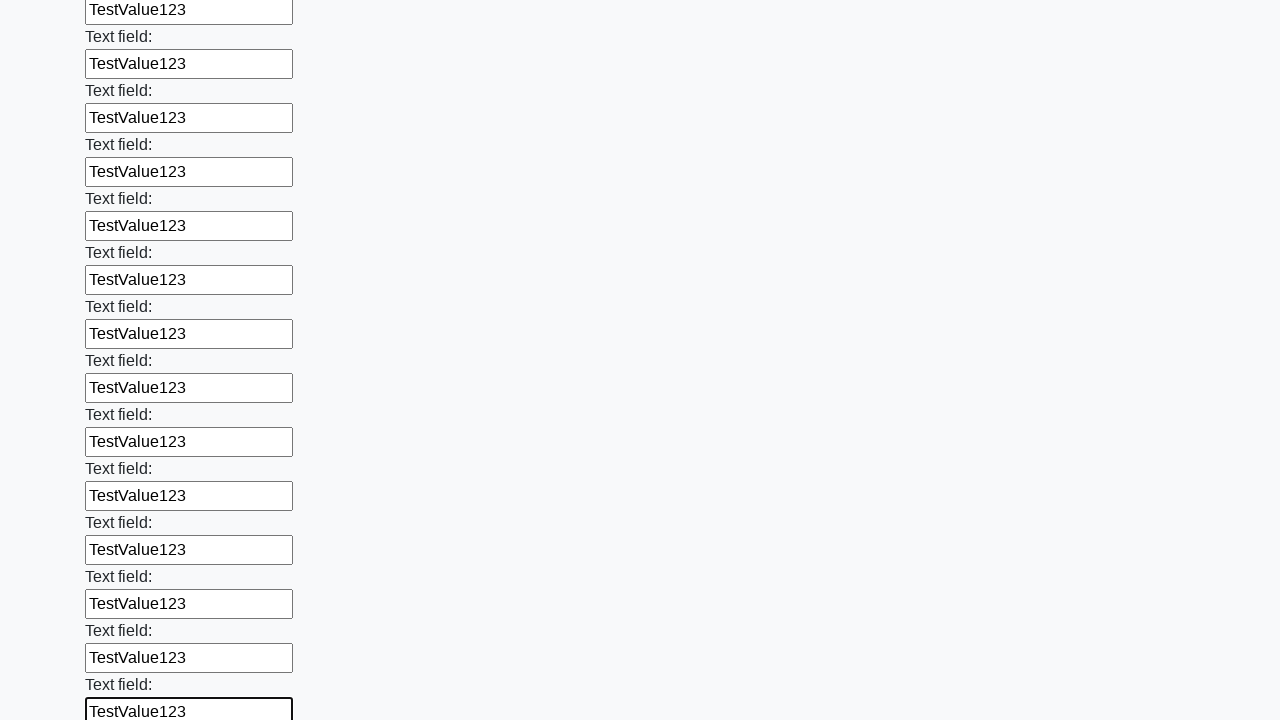

Filled a text input field with 'TestValue123' on input[type='text'] >> nth=73
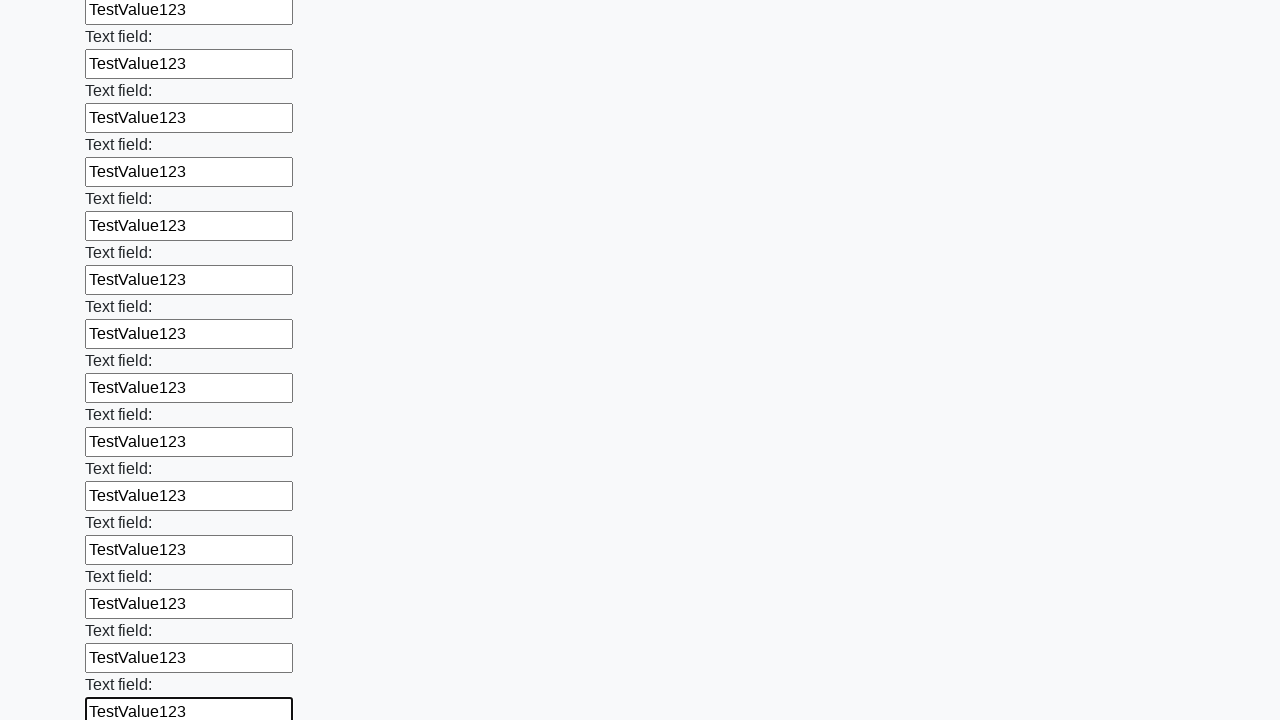

Filled a text input field with 'TestValue123' on input[type='text'] >> nth=74
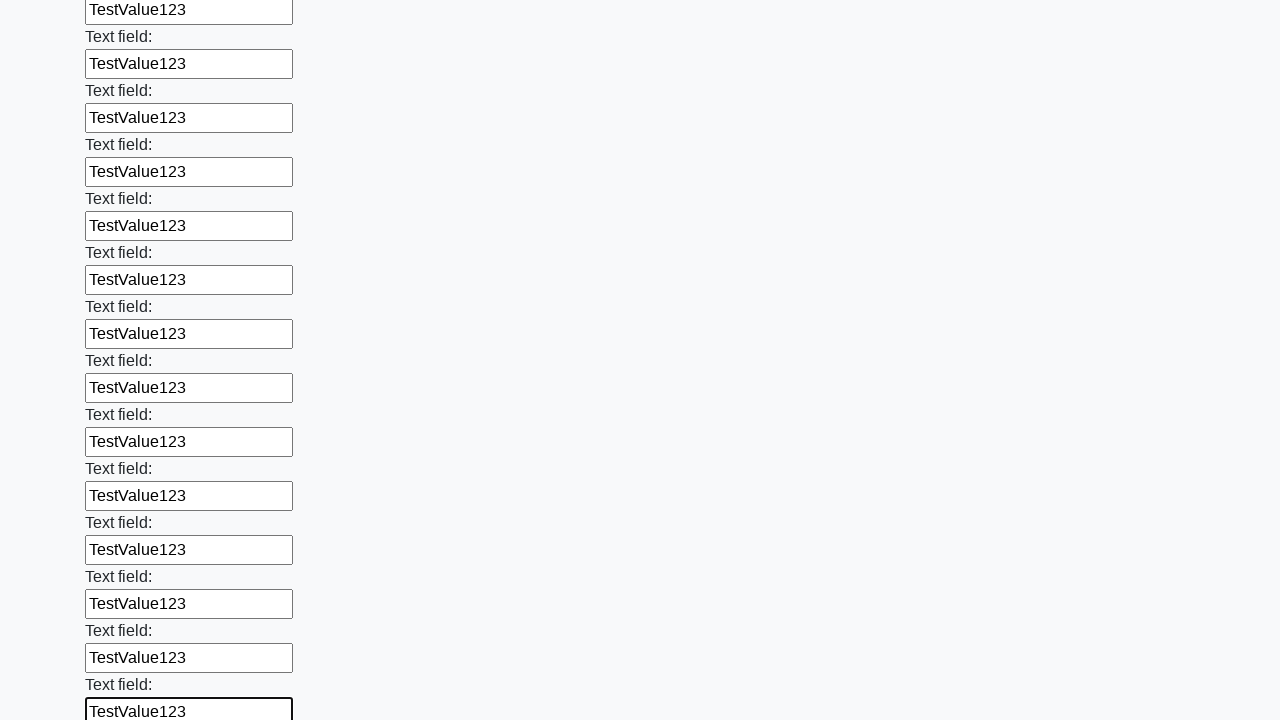

Filled a text input field with 'TestValue123' on input[type='text'] >> nth=75
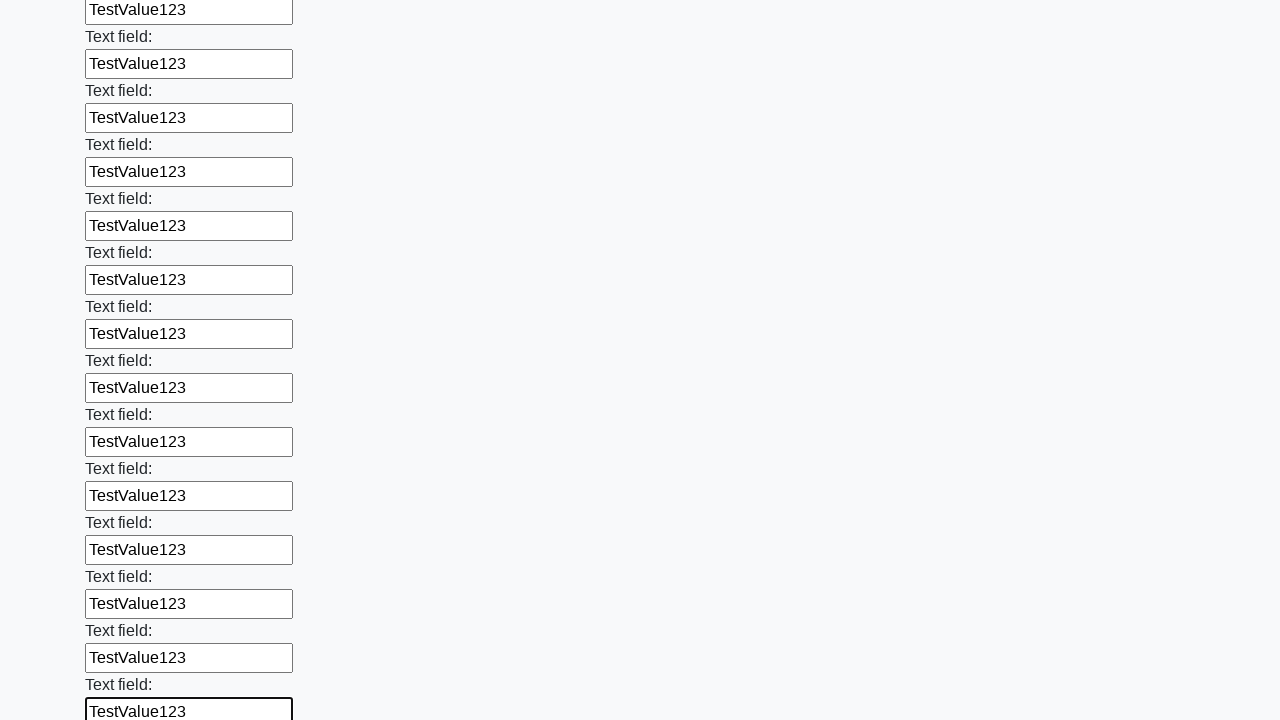

Filled a text input field with 'TestValue123' on input[type='text'] >> nth=76
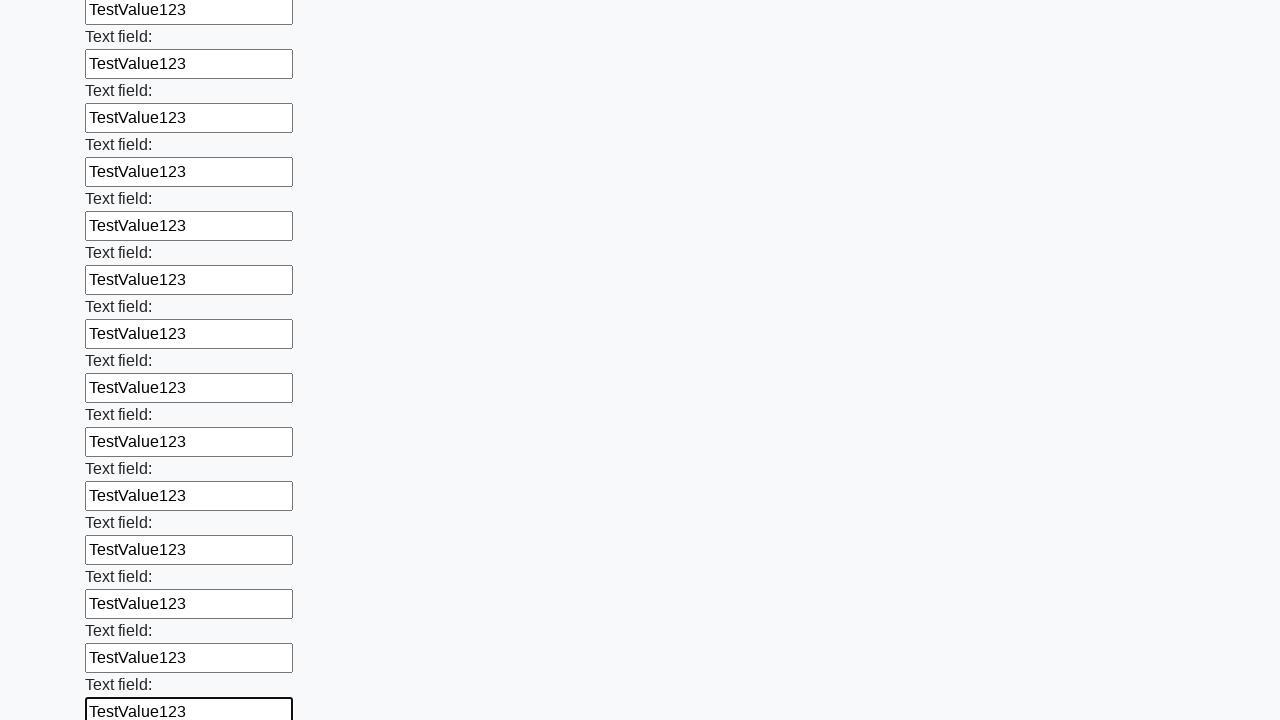

Filled a text input field with 'TestValue123' on input[type='text'] >> nth=77
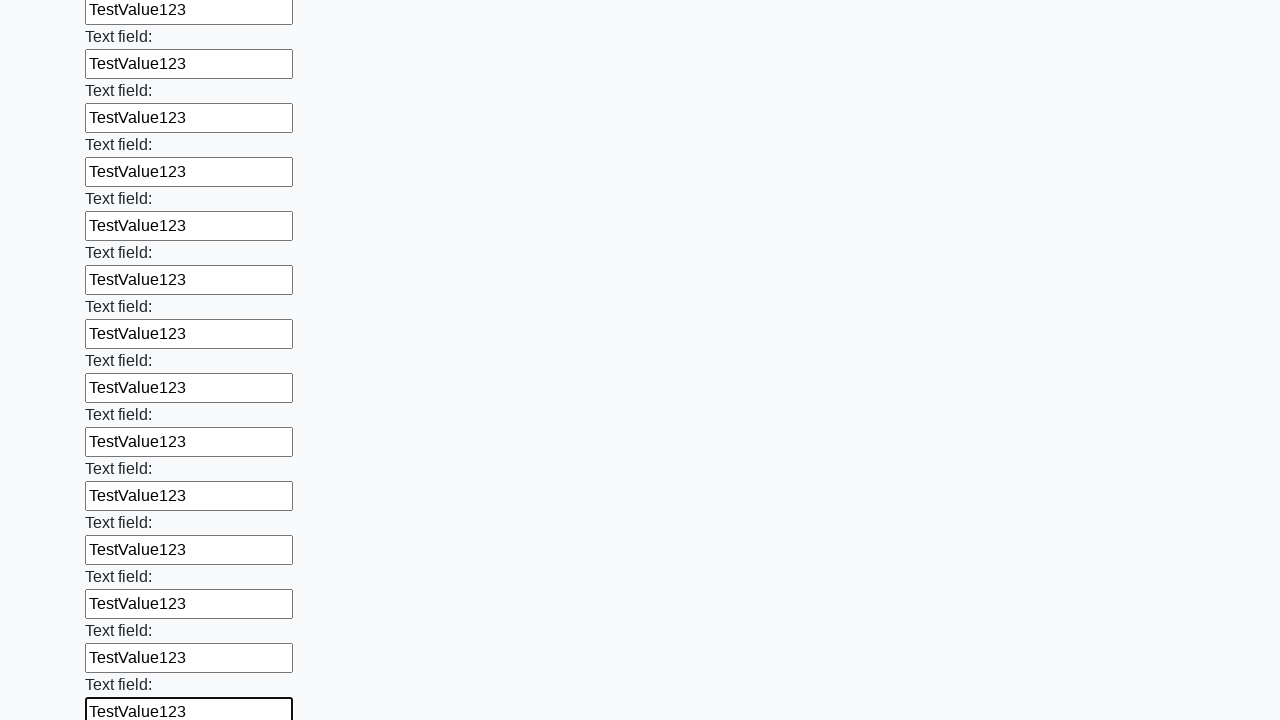

Filled a text input field with 'TestValue123' on input[type='text'] >> nth=78
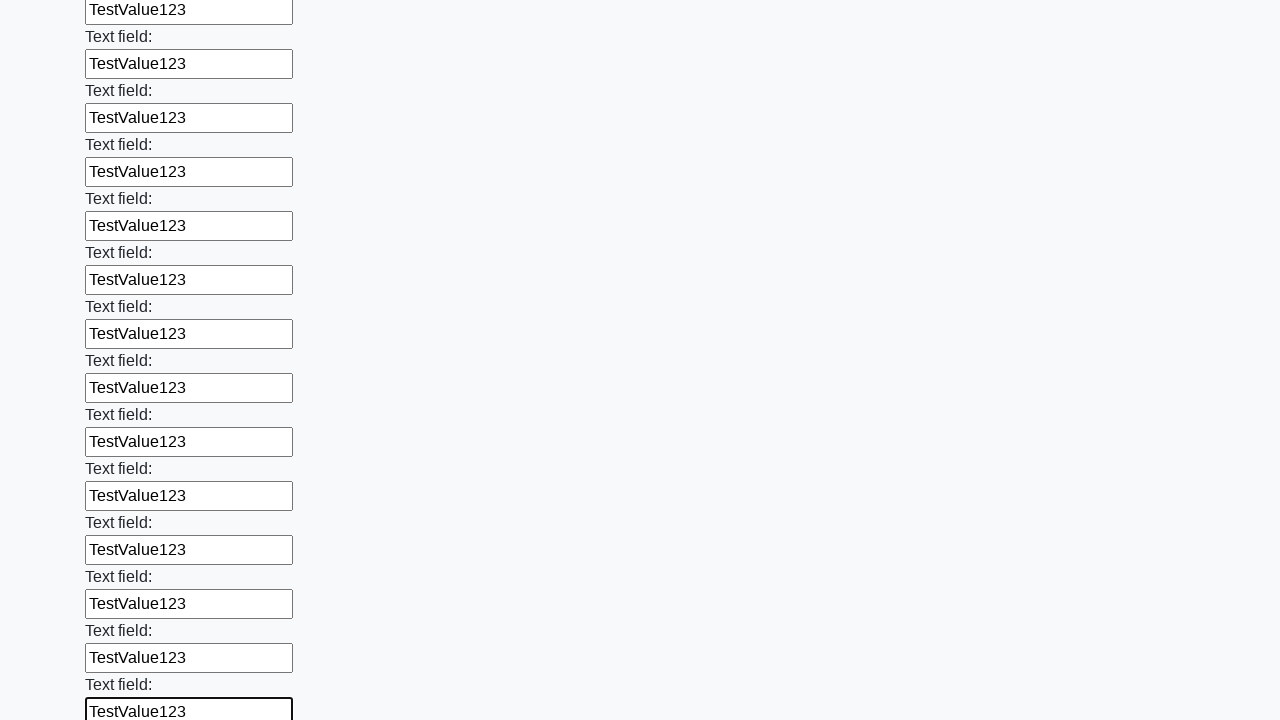

Filled a text input field with 'TestValue123' on input[type='text'] >> nth=79
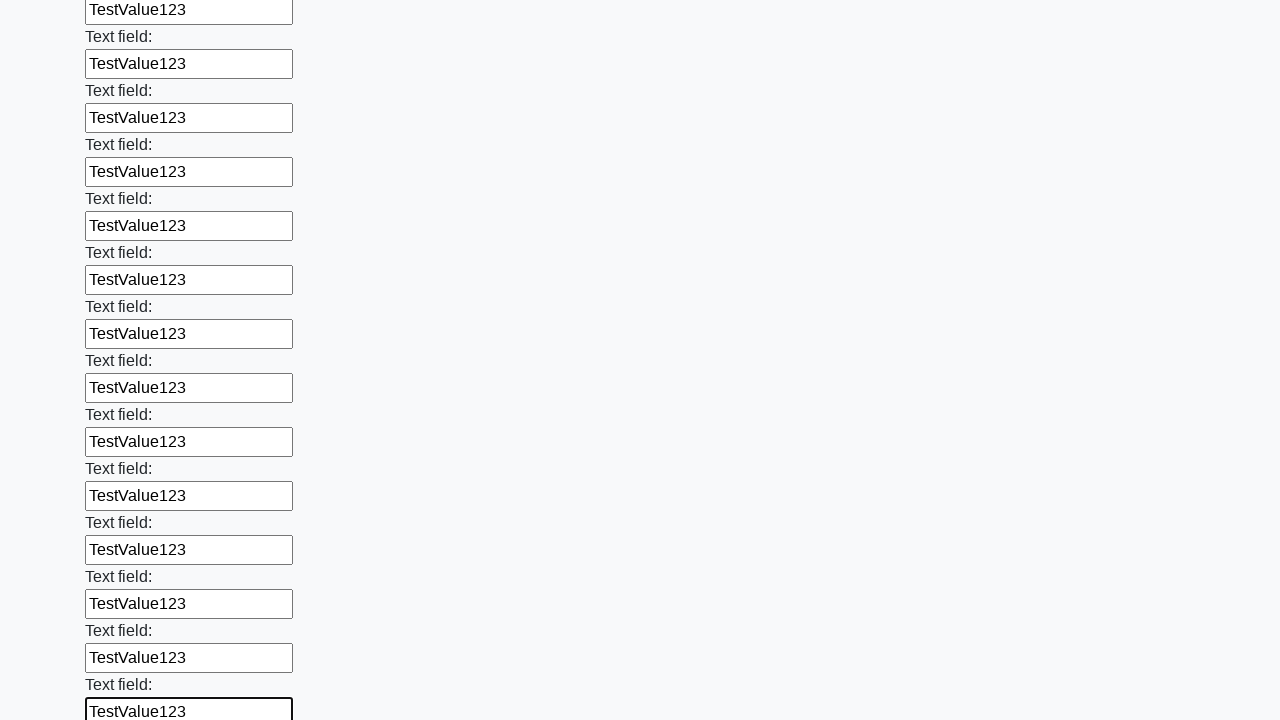

Filled a text input field with 'TestValue123' on input[type='text'] >> nth=80
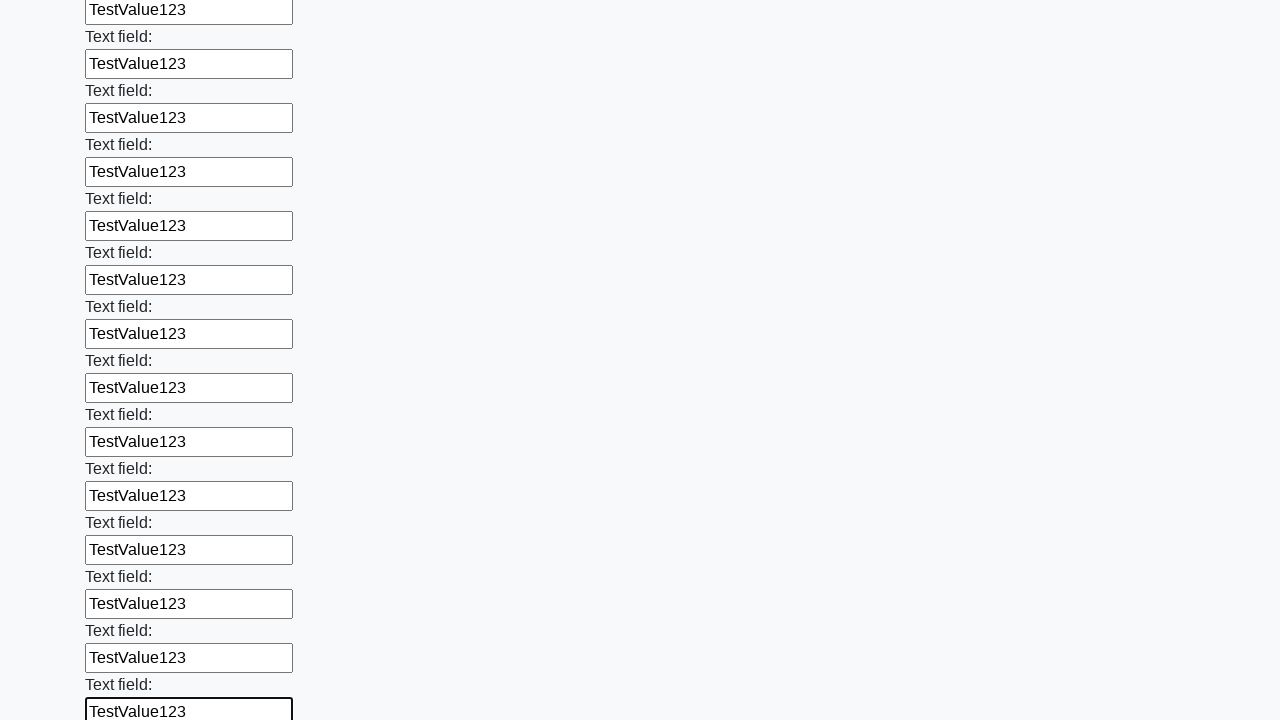

Filled a text input field with 'TestValue123' on input[type='text'] >> nth=81
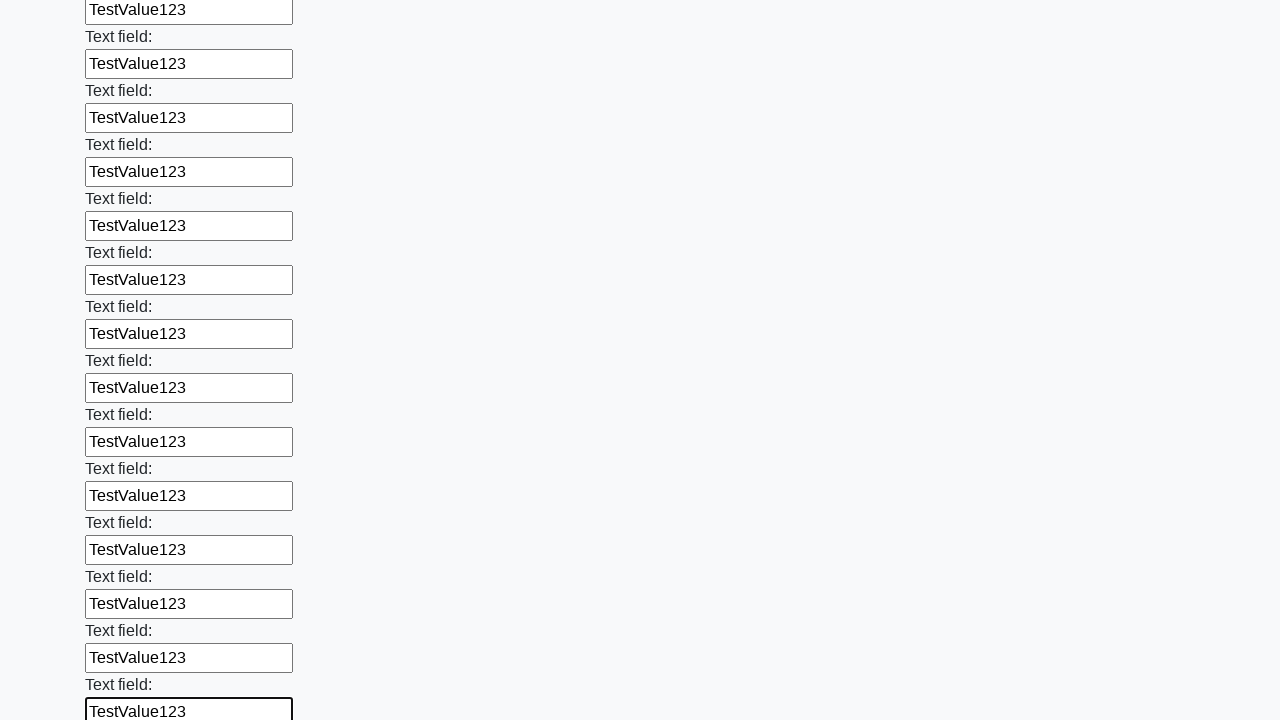

Filled a text input field with 'TestValue123' on input[type='text'] >> nth=82
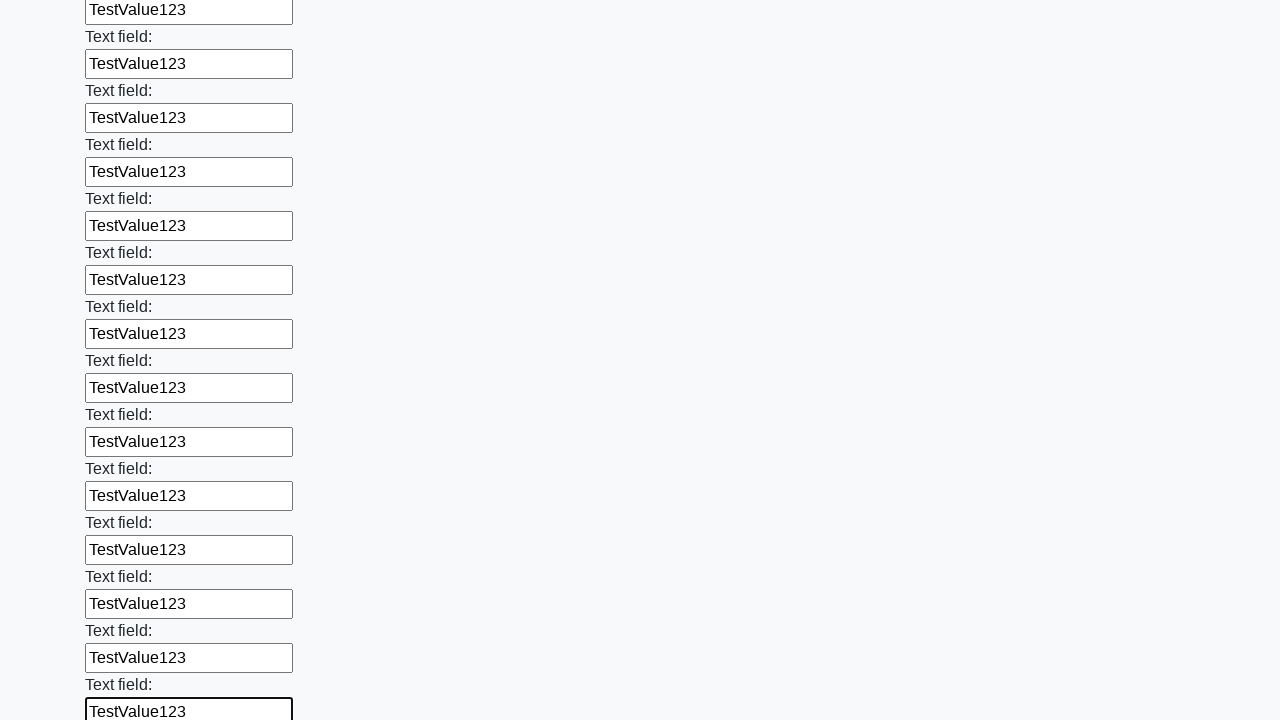

Filled a text input field with 'TestValue123' on input[type='text'] >> nth=83
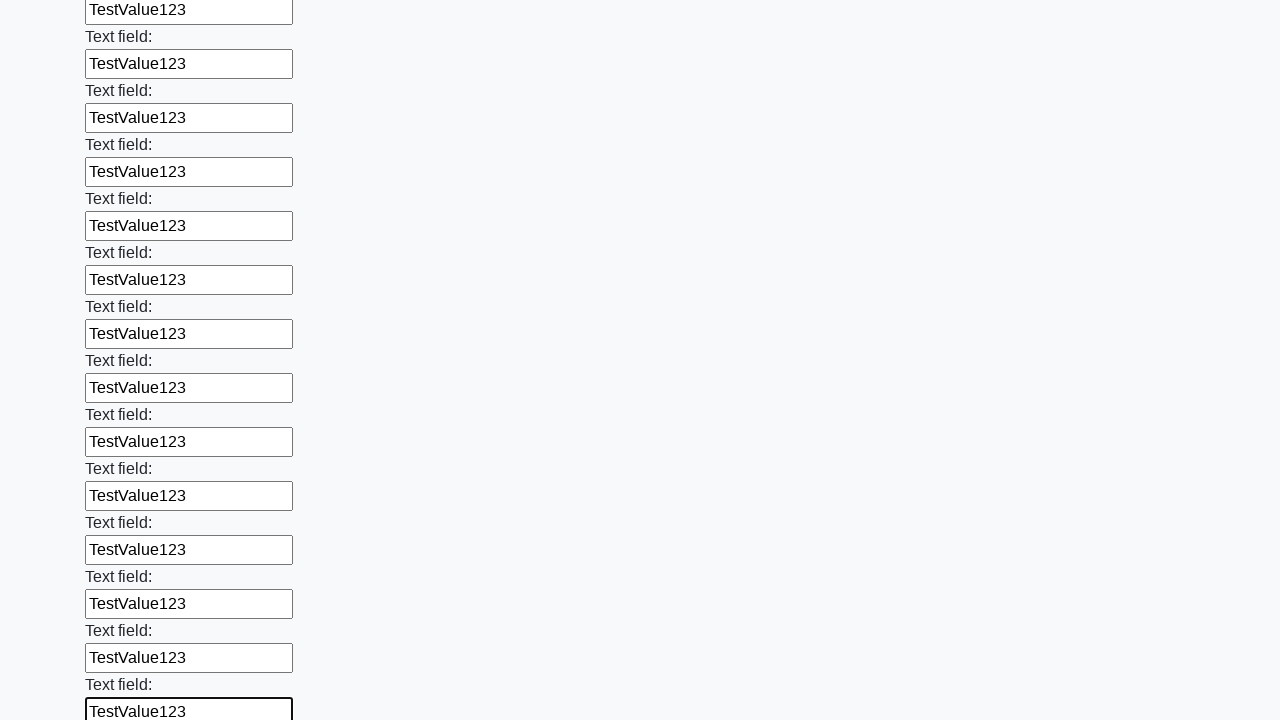

Filled a text input field with 'TestValue123' on input[type='text'] >> nth=84
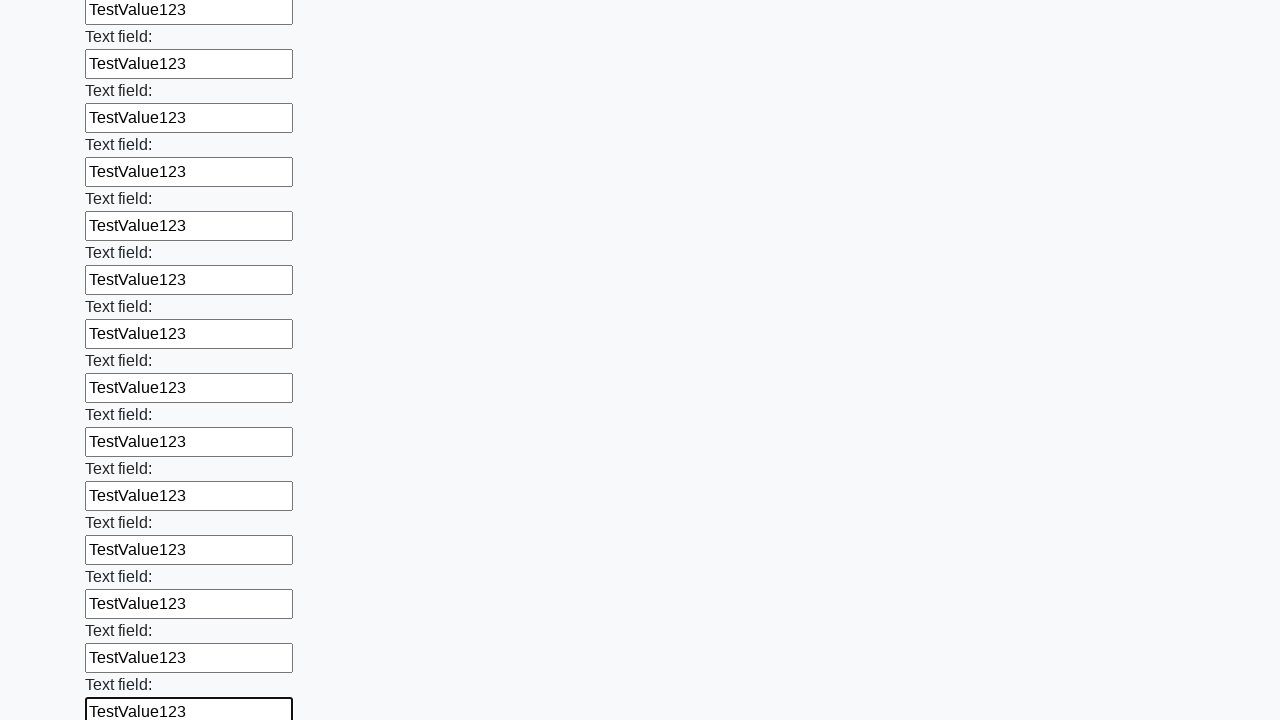

Filled a text input field with 'TestValue123' on input[type='text'] >> nth=85
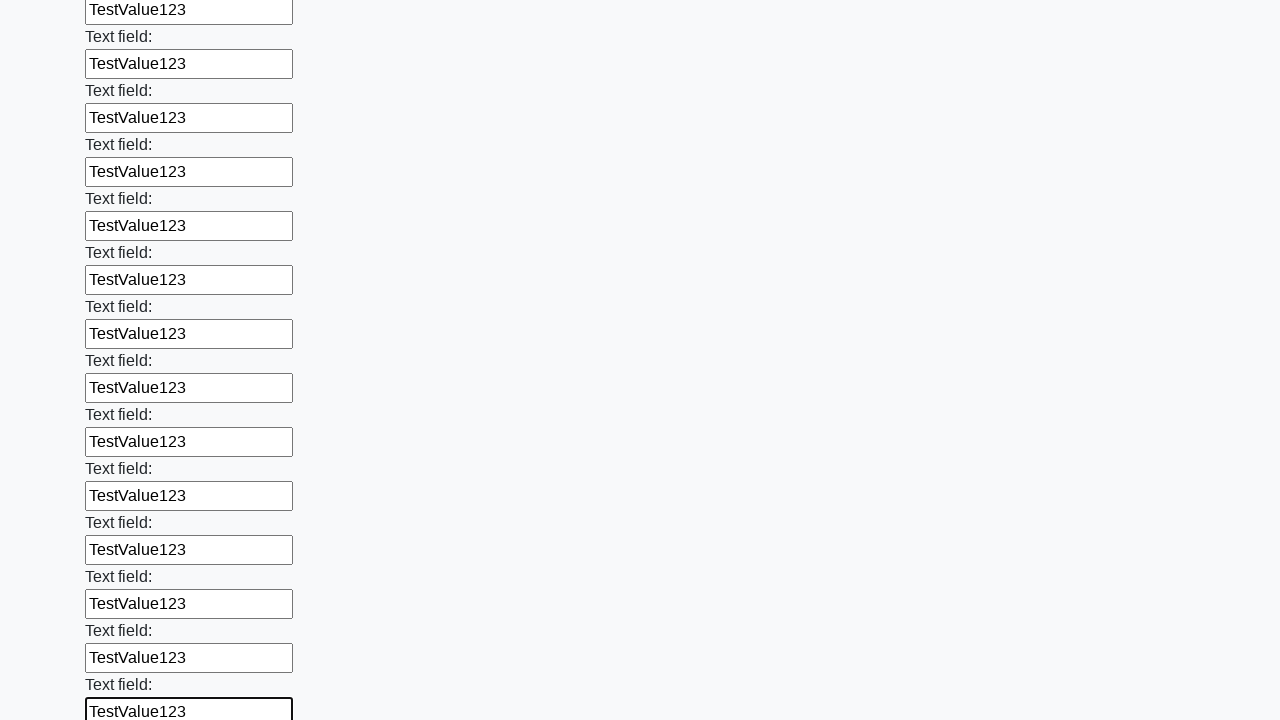

Filled a text input field with 'TestValue123' on input[type='text'] >> nth=86
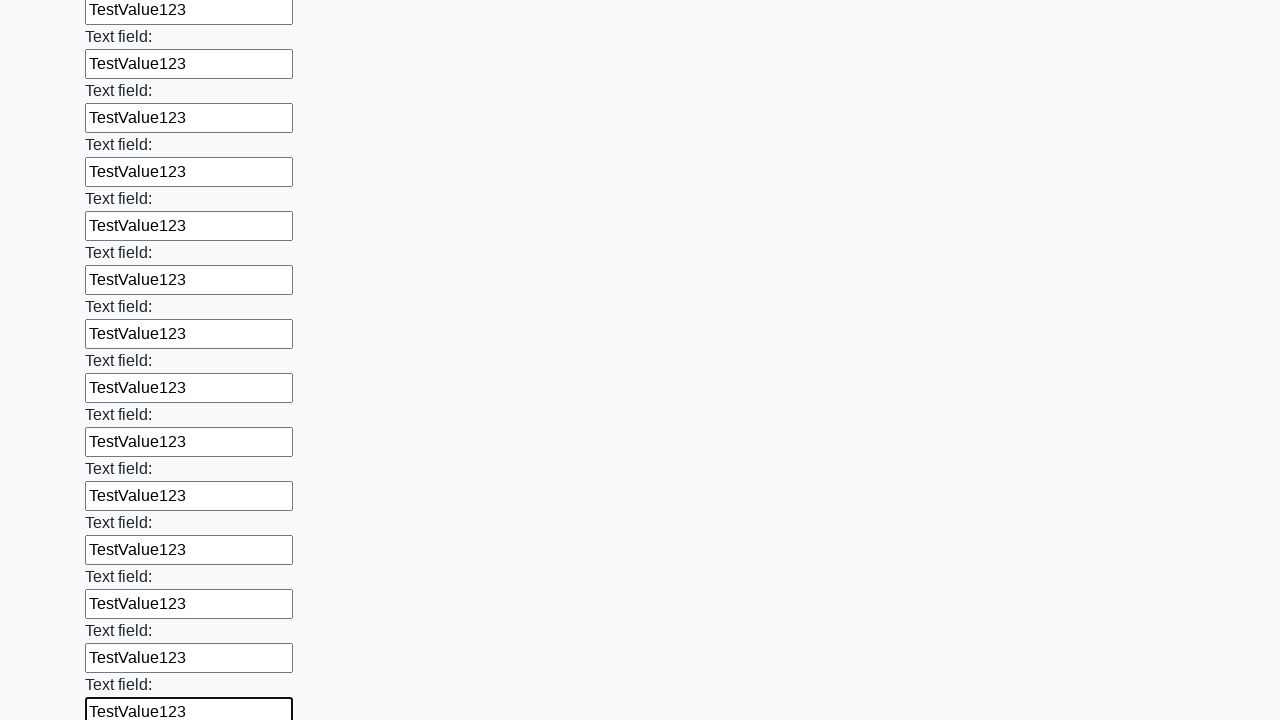

Filled a text input field with 'TestValue123' on input[type='text'] >> nth=87
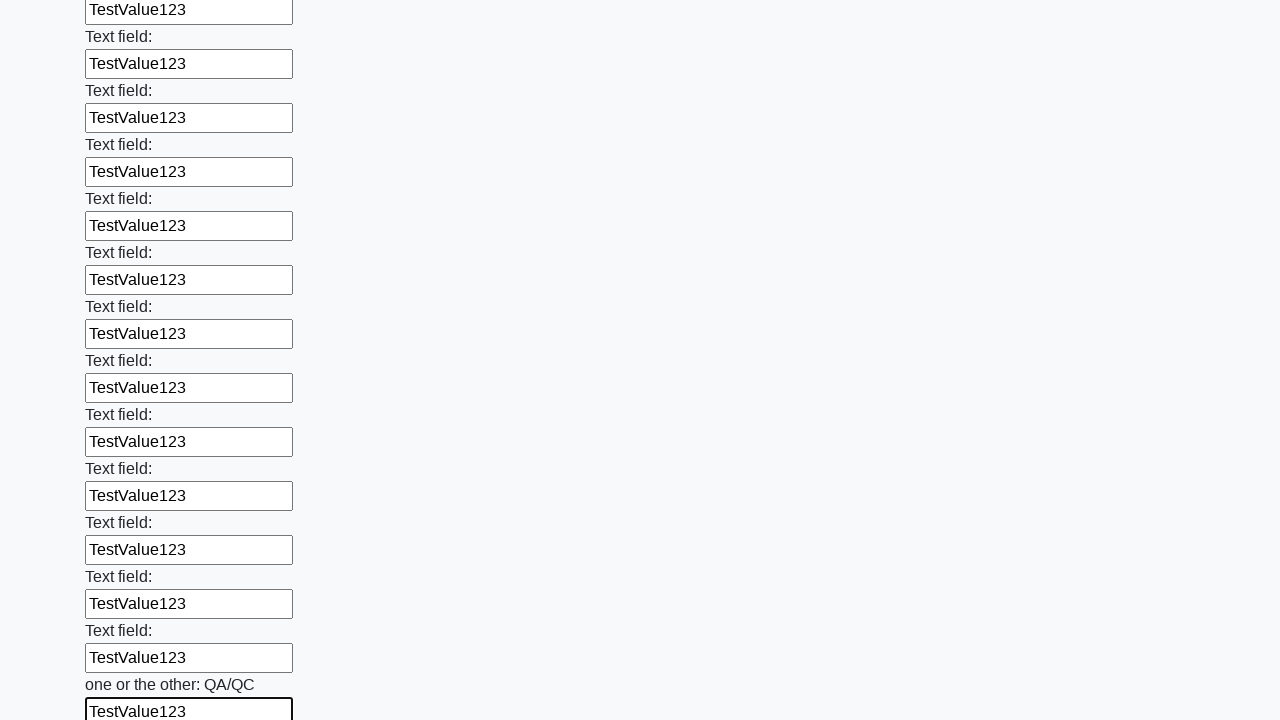

Filled a text input field with 'TestValue123' on input[type='text'] >> nth=88
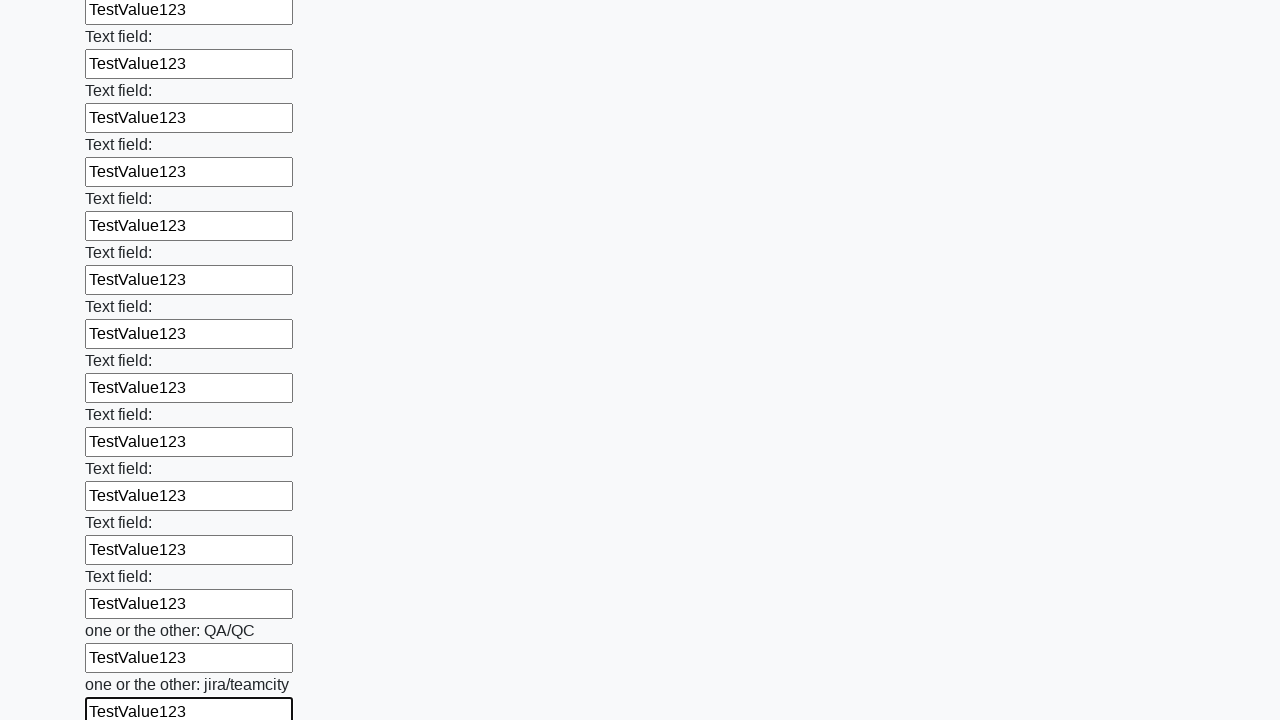

Filled a text input field with 'TestValue123' on input[type='text'] >> nth=89
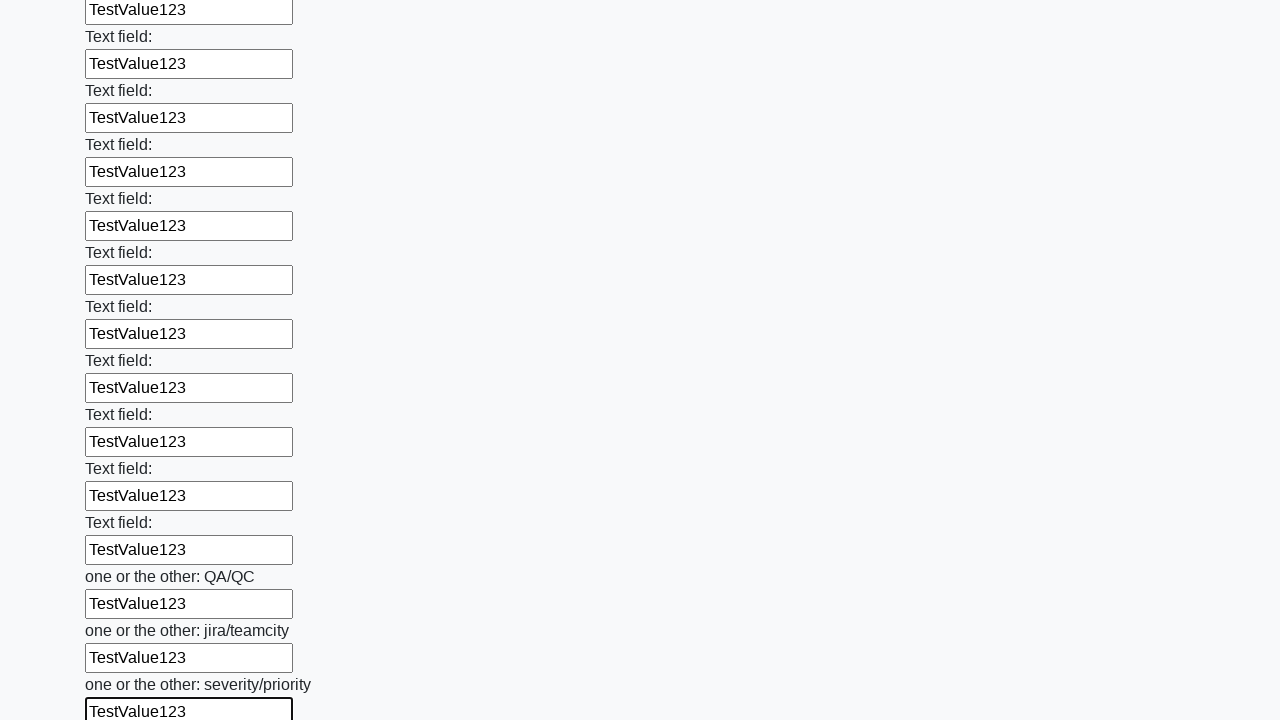

Filled a text input field with 'TestValue123' on input[type='text'] >> nth=90
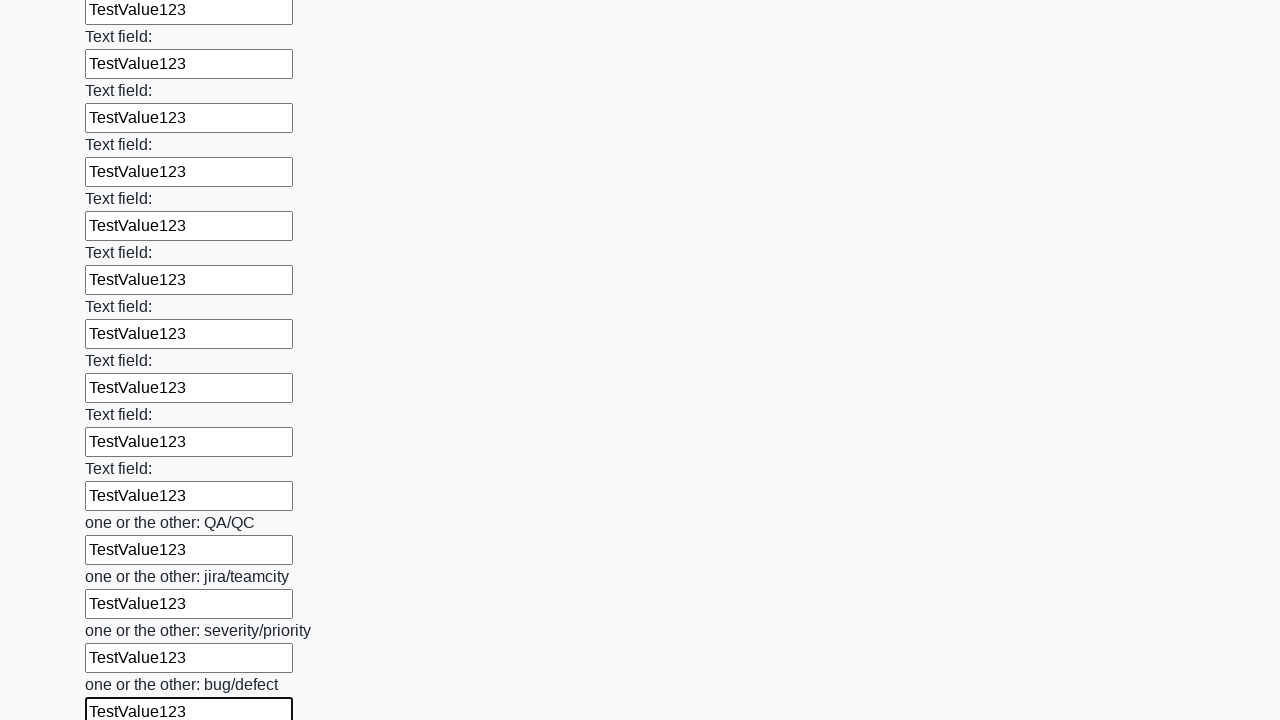

Filled a text input field with 'TestValue123' on input[type='text'] >> nth=91
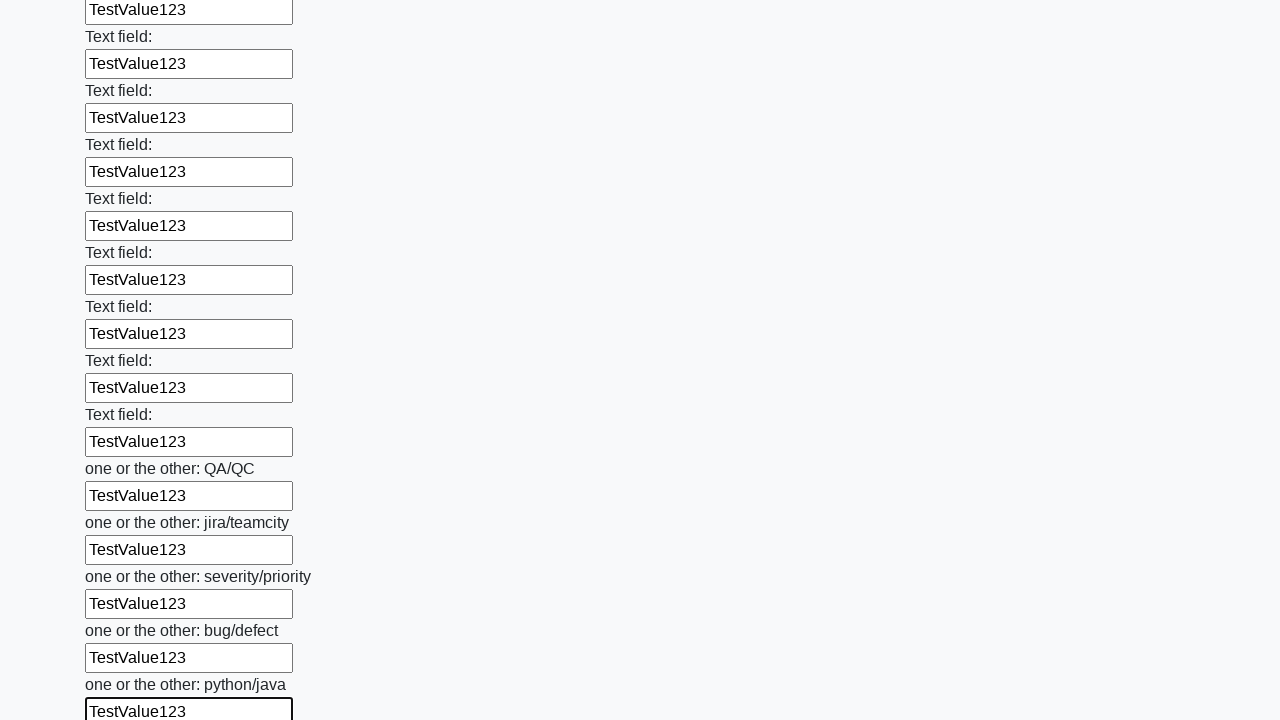

Filled a text input field with 'TestValue123' on input[type='text'] >> nth=92
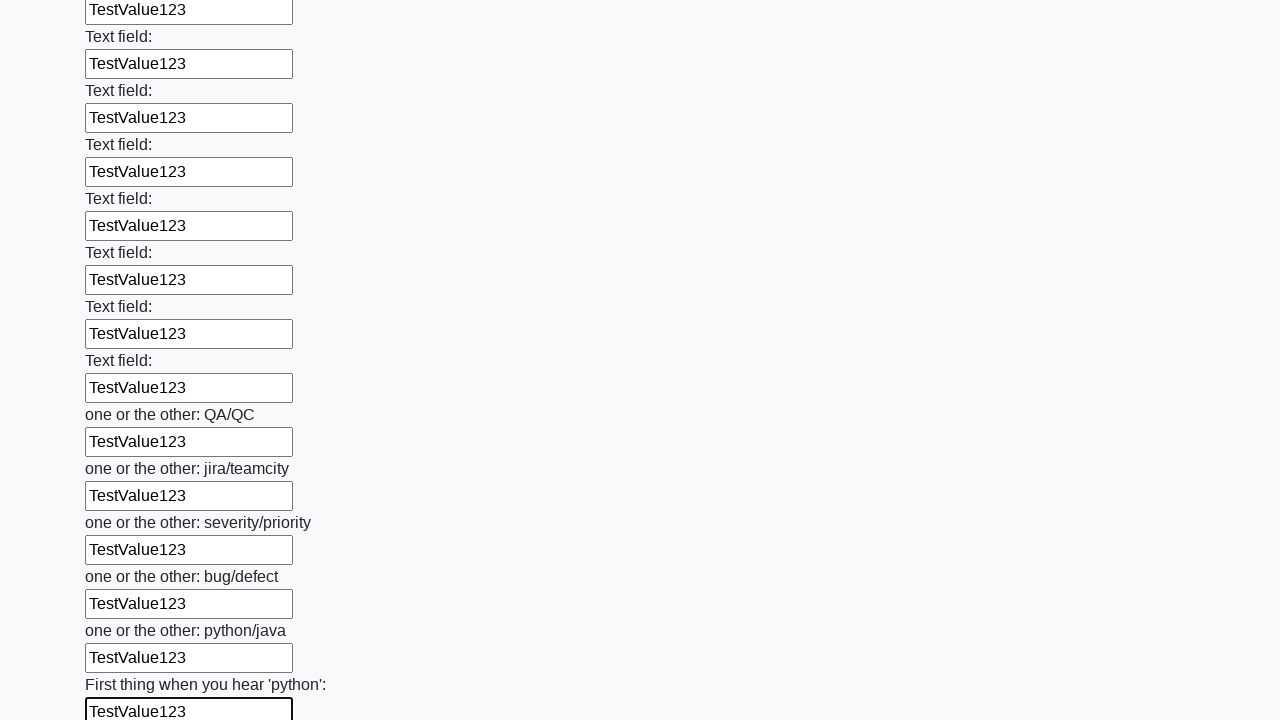

Filled a text input field with 'TestValue123' on input[type='text'] >> nth=93
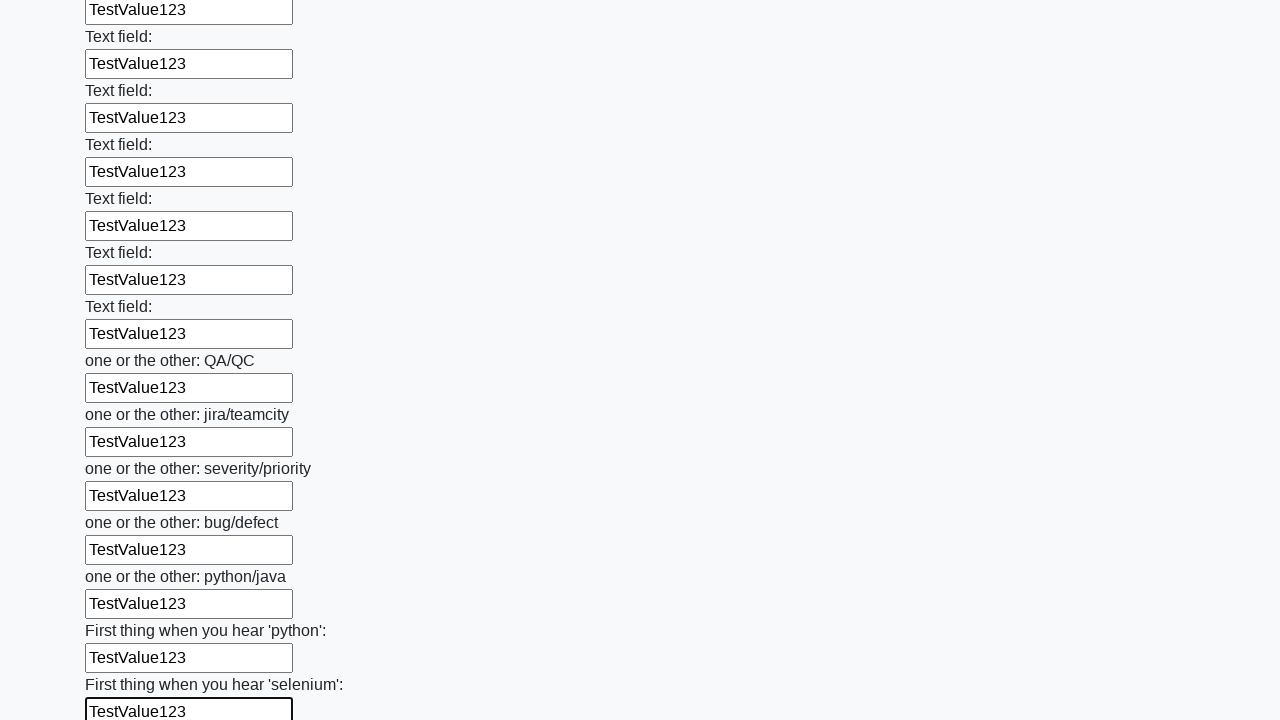

Filled a text input field with 'TestValue123' on input[type='text'] >> nth=94
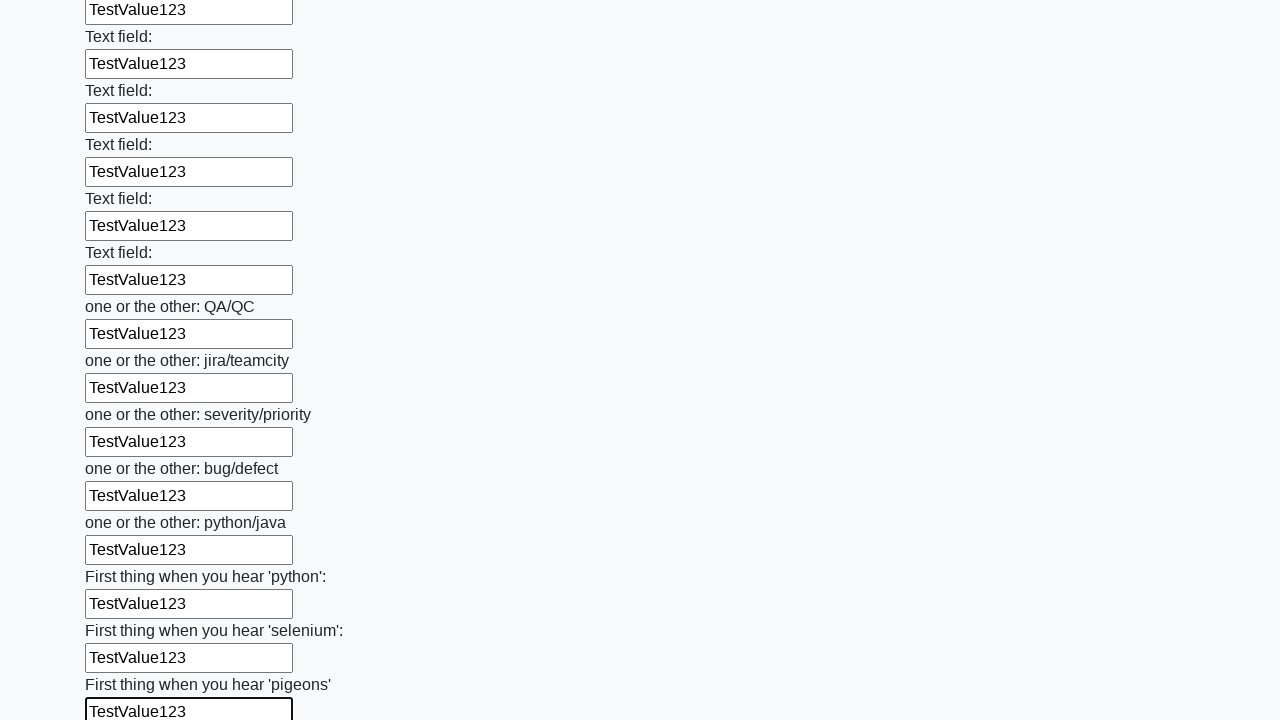

Filled a text input field with 'TestValue123' on input[type='text'] >> nth=95
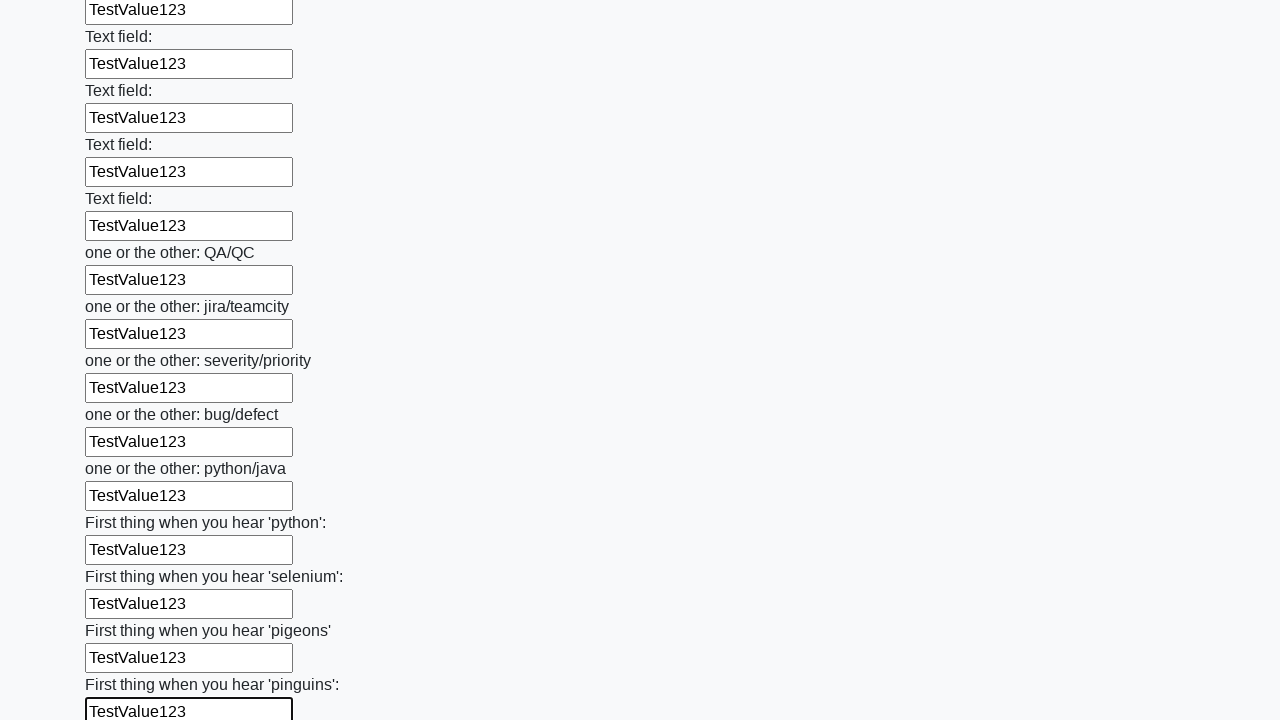

Filled a text input field with 'TestValue123' on input[type='text'] >> nth=96
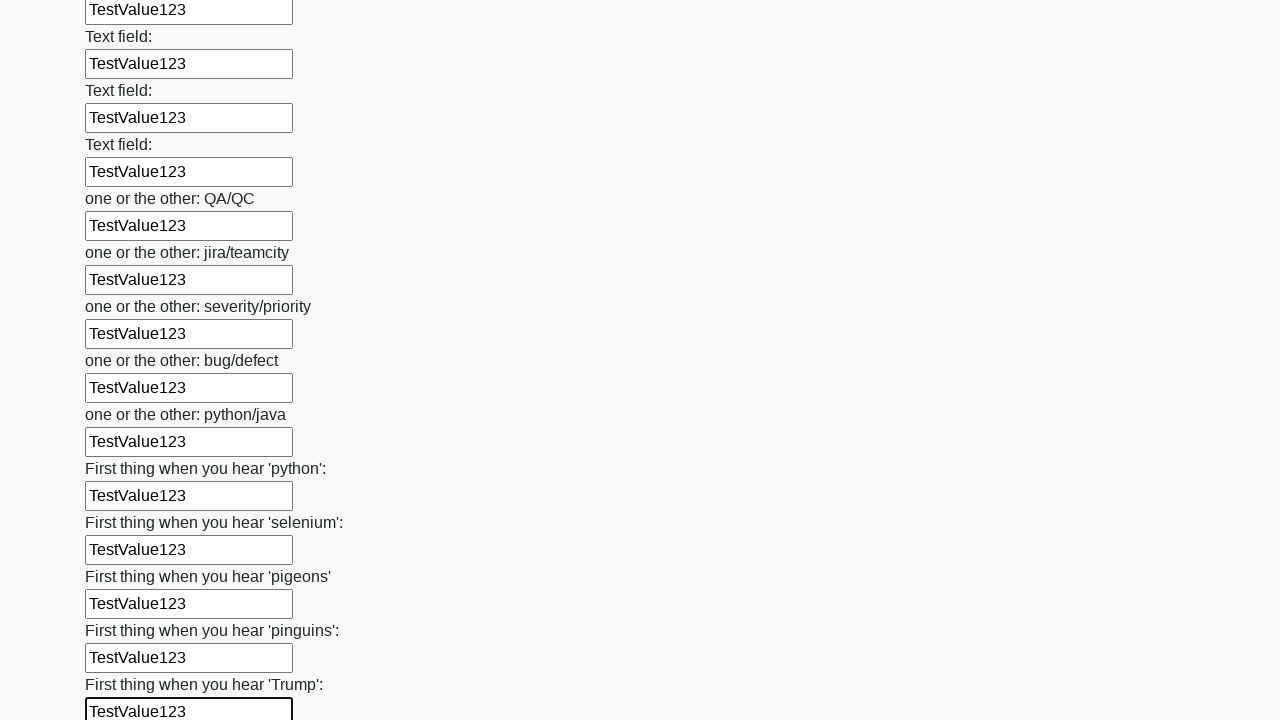

Filled a text input field with 'TestValue123' on input[type='text'] >> nth=97
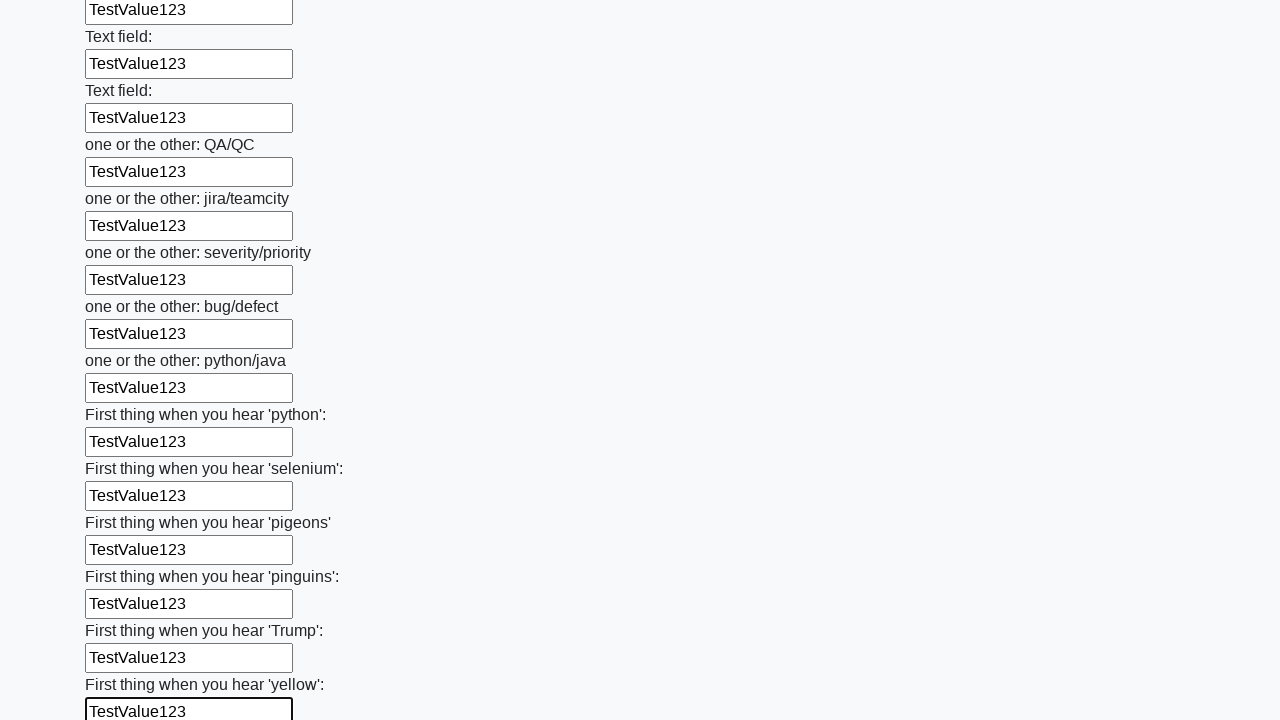

Filled a text input field with 'TestValue123' on input[type='text'] >> nth=98
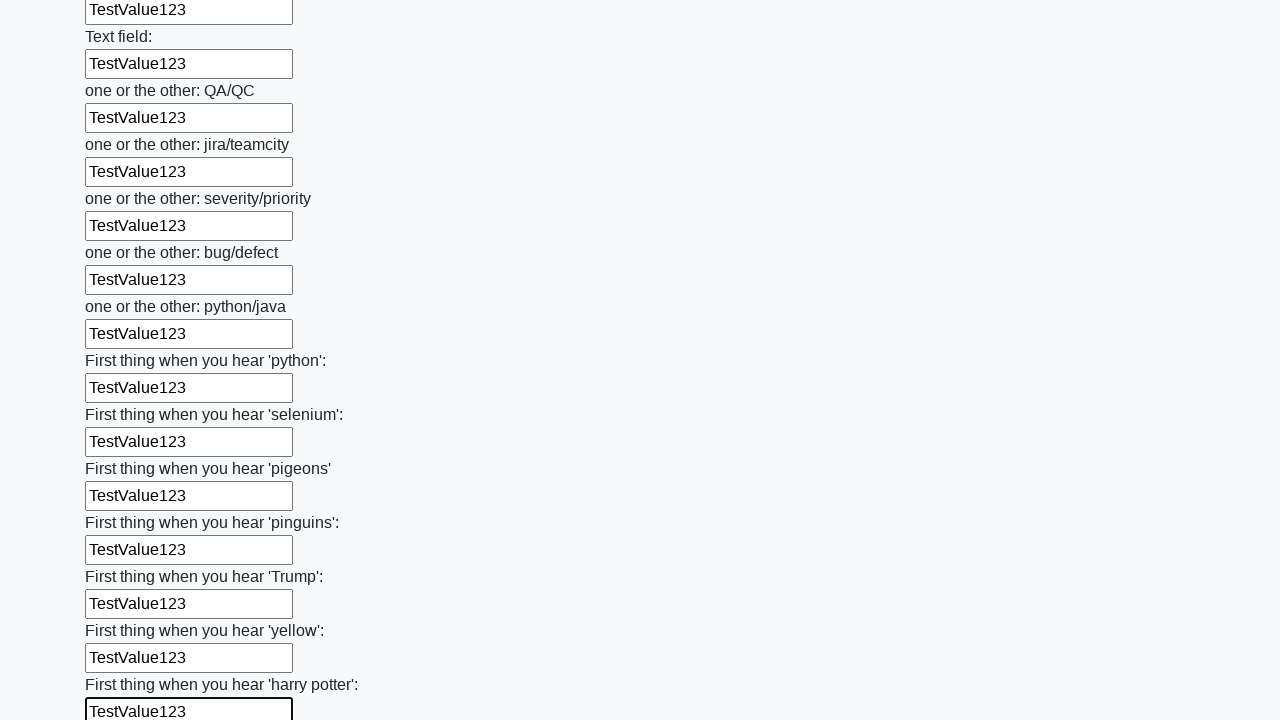

Filled a text input field with 'TestValue123' on input[type='text'] >> nth=99
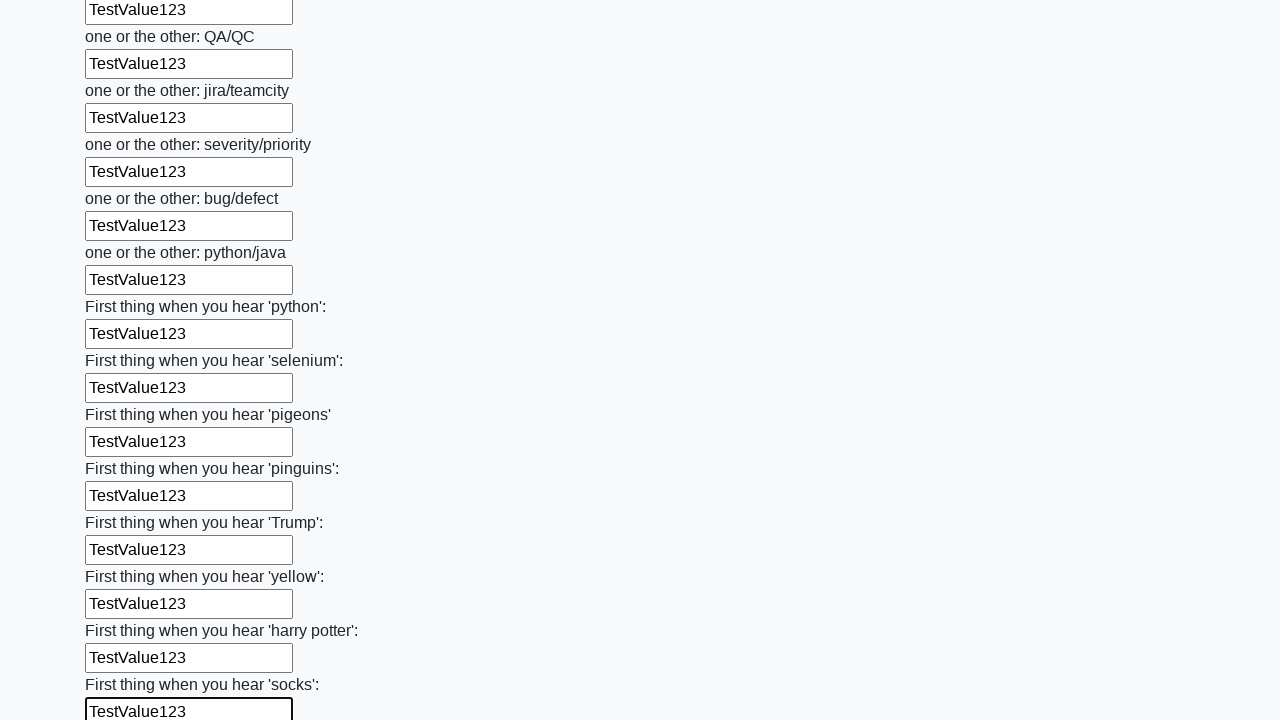

Clicked the submit button to submit the form at (123, 611) on button.btn
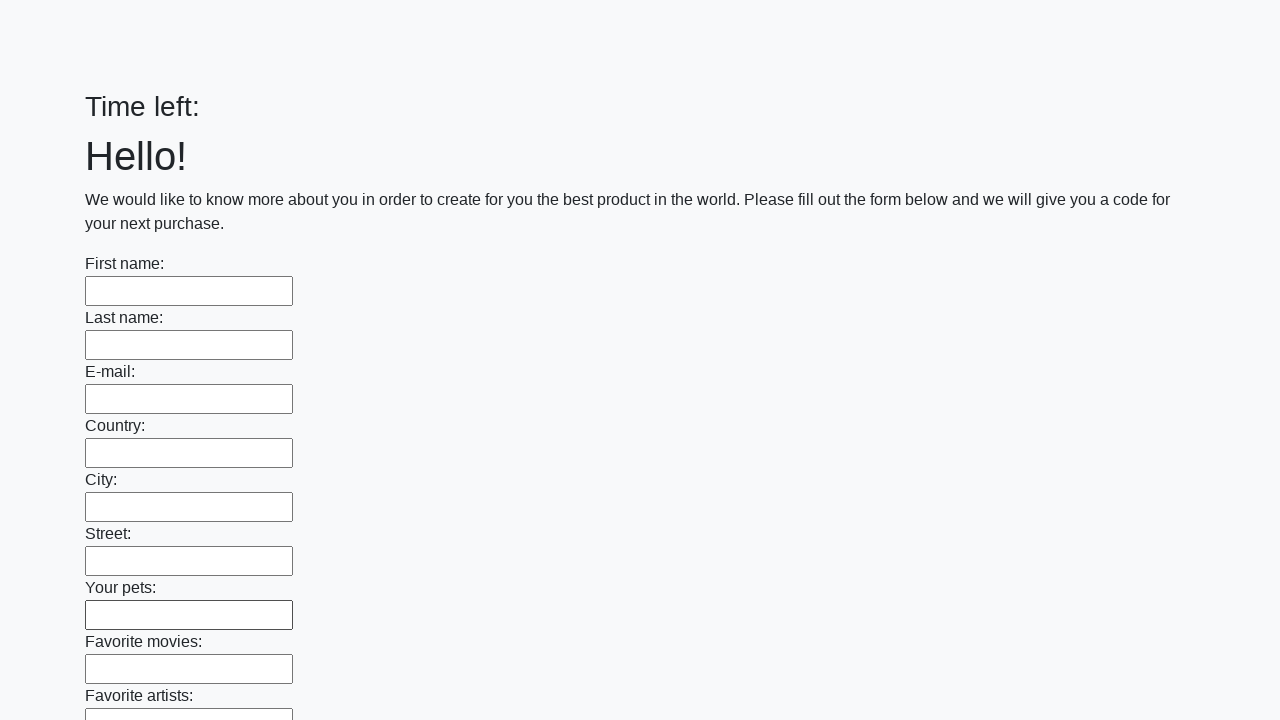

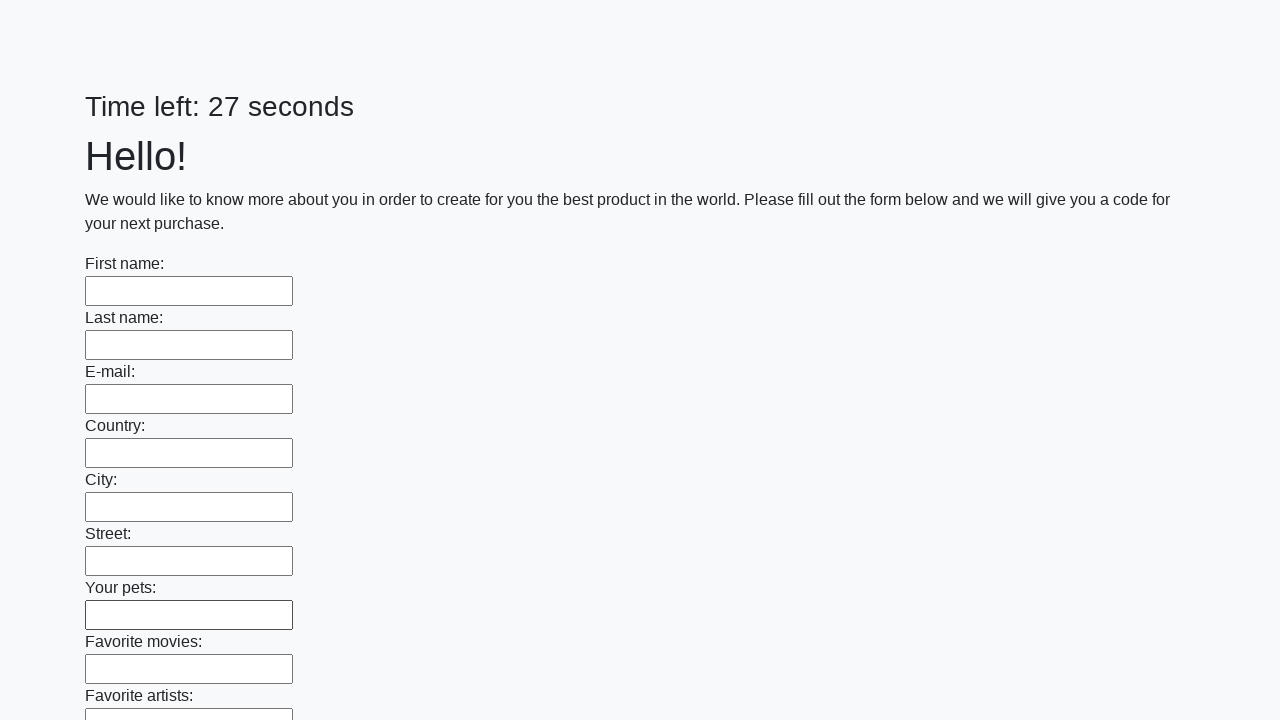